Attempts to find the correct password by extracting words from an h4 element and trying each one as a password

Starting URL: https://the-internet.herokuapp.com/

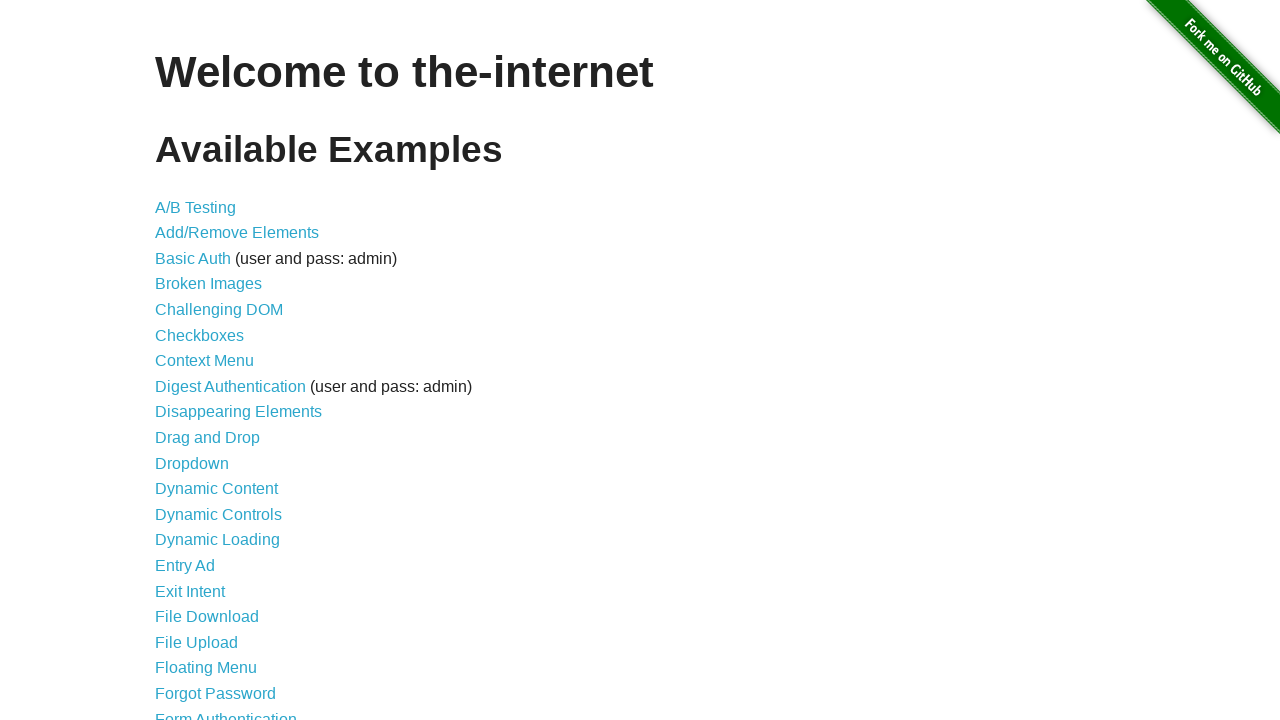

Clicked on Form Authentication link at (226, 712) on text=Form Authentication
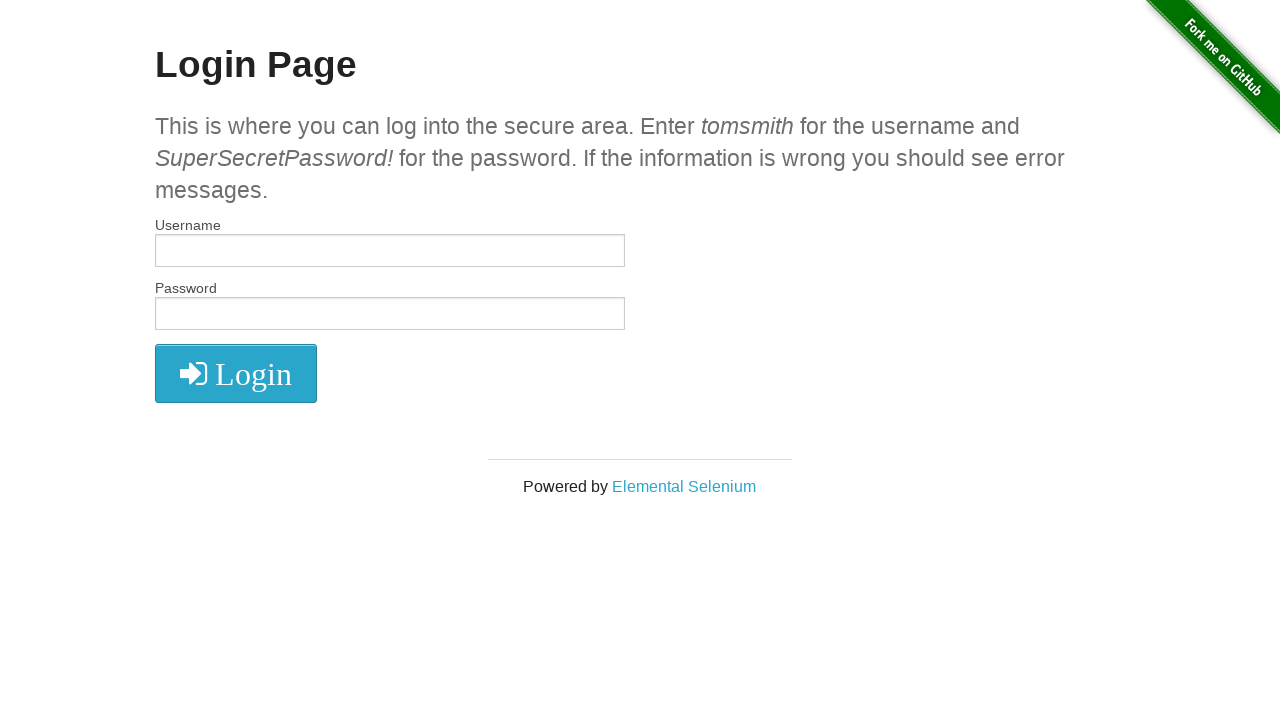

Extracted words from h4 subheader element
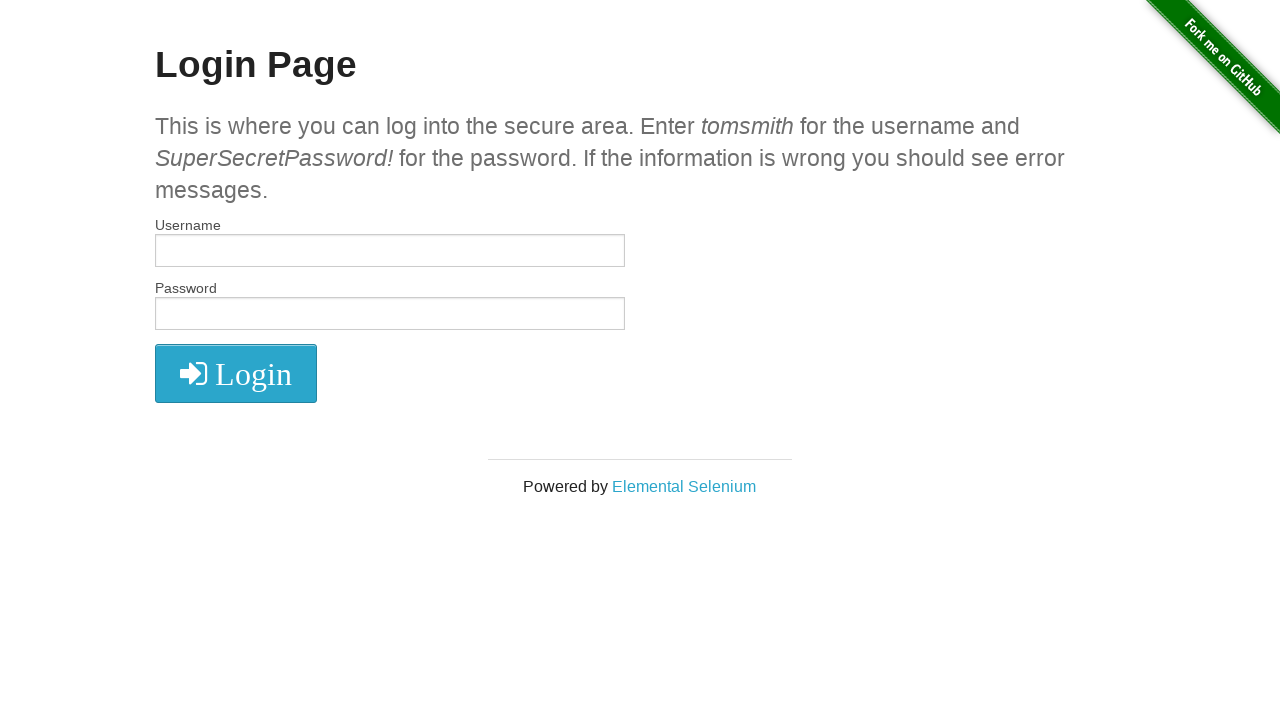

Cleared username field on #username
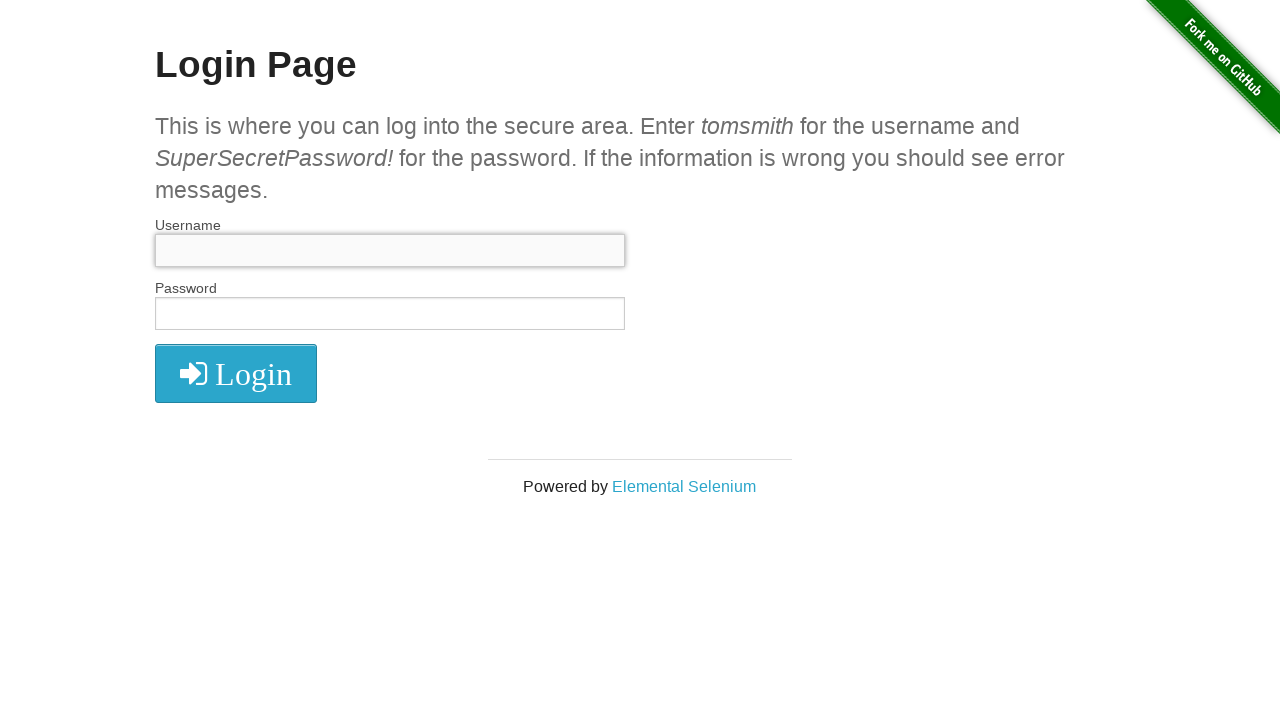

Filled username field with 'tomsmith' on #username
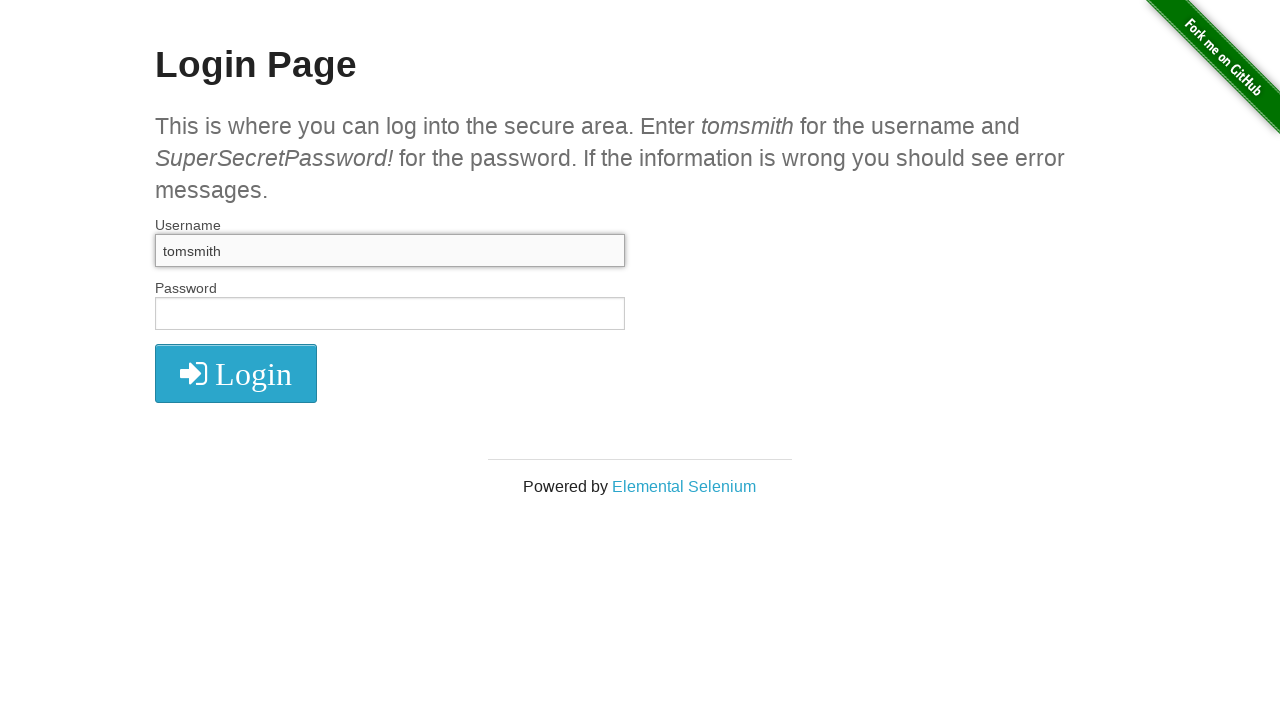

Cleared password field on #password
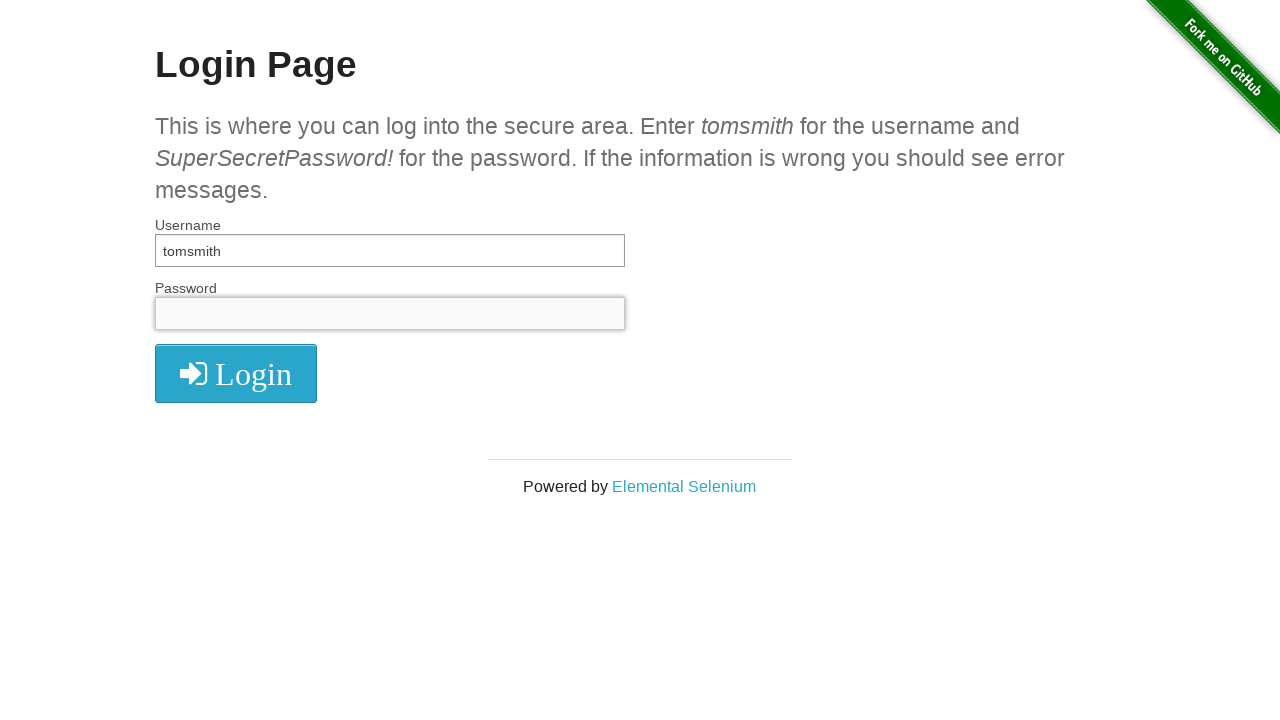

Filled password field with 'This' on #password
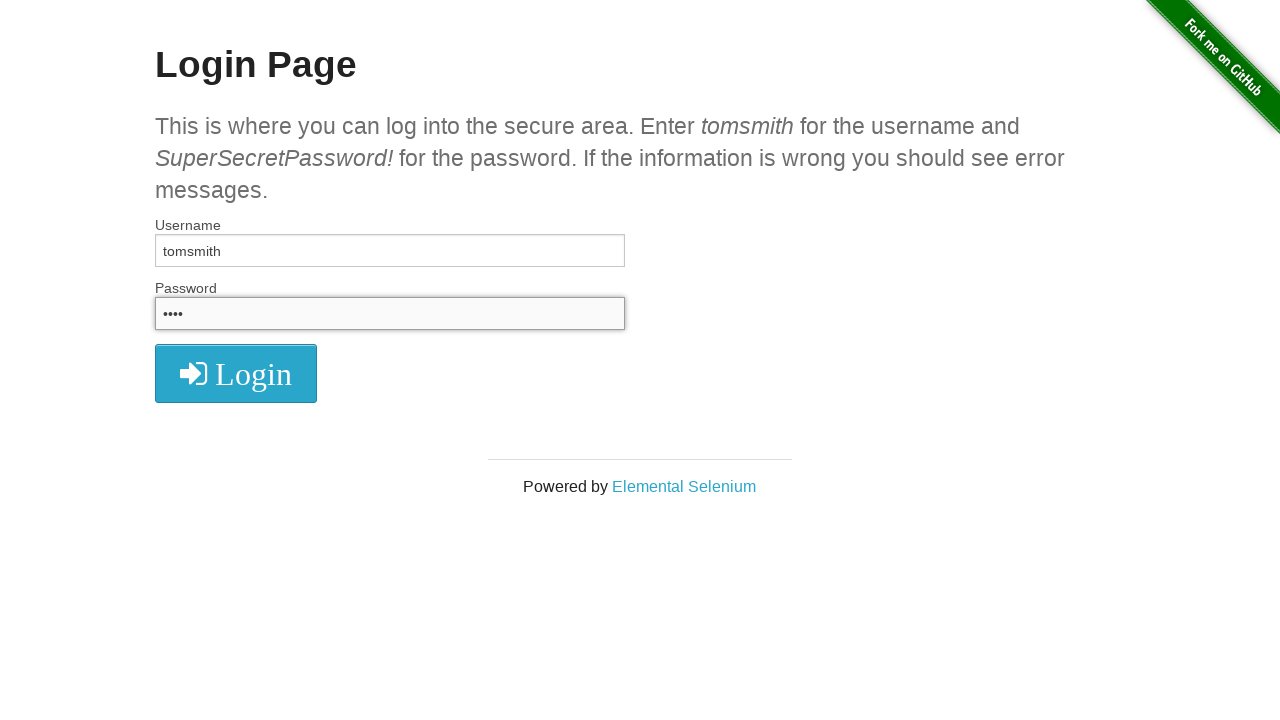

Clicked login button with password 'This' at (236, 374) on [class='fa fa-2x fa-sign-in']
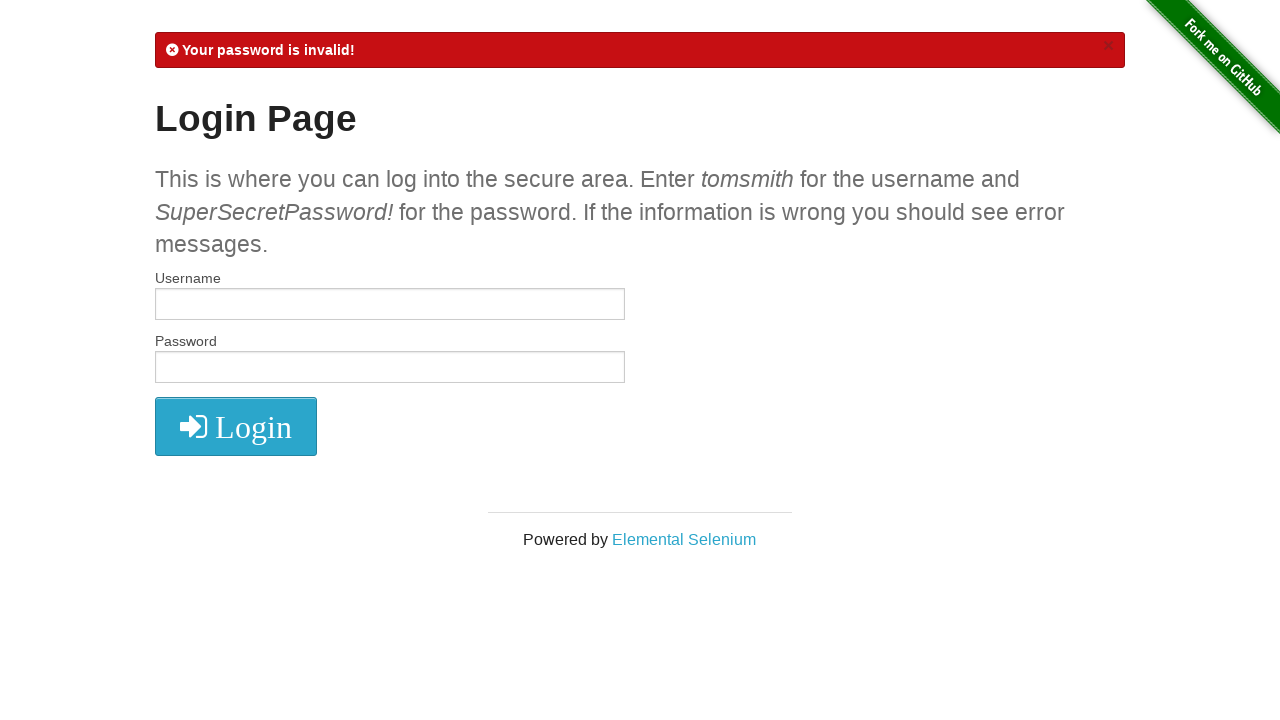

Login attempt with 'This' failed, continuing to next word
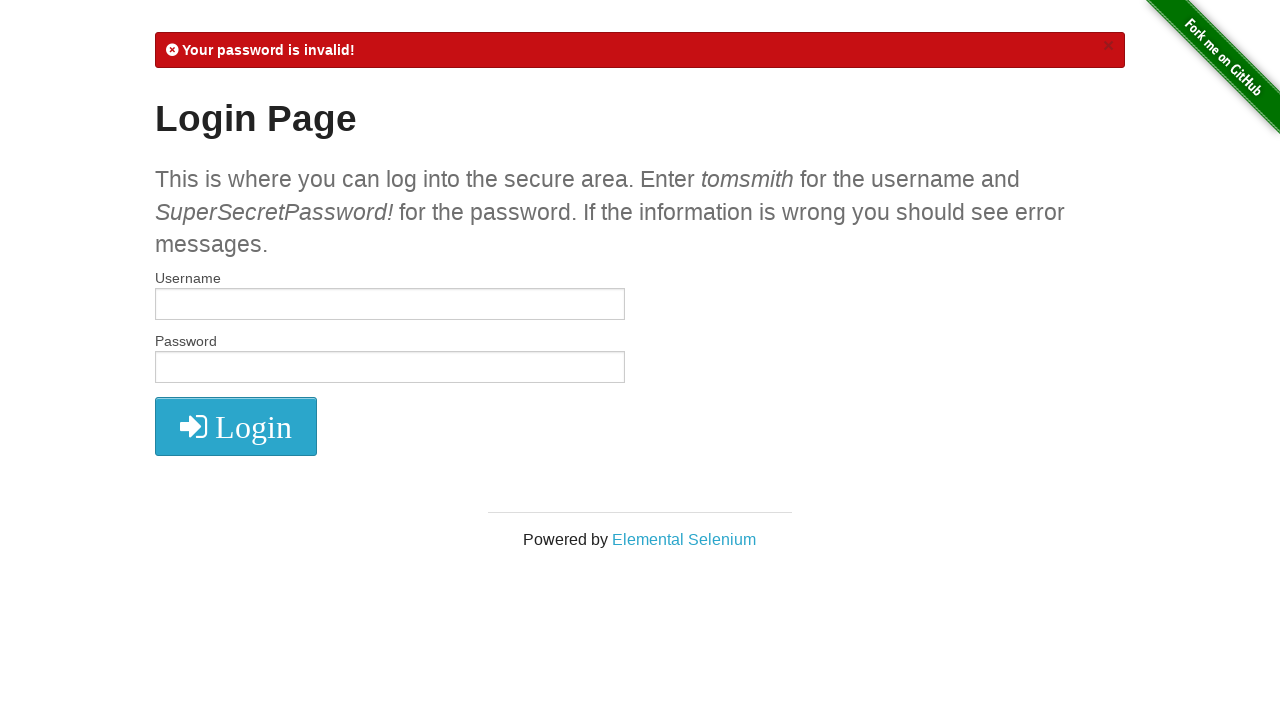

Cleared username field on #username
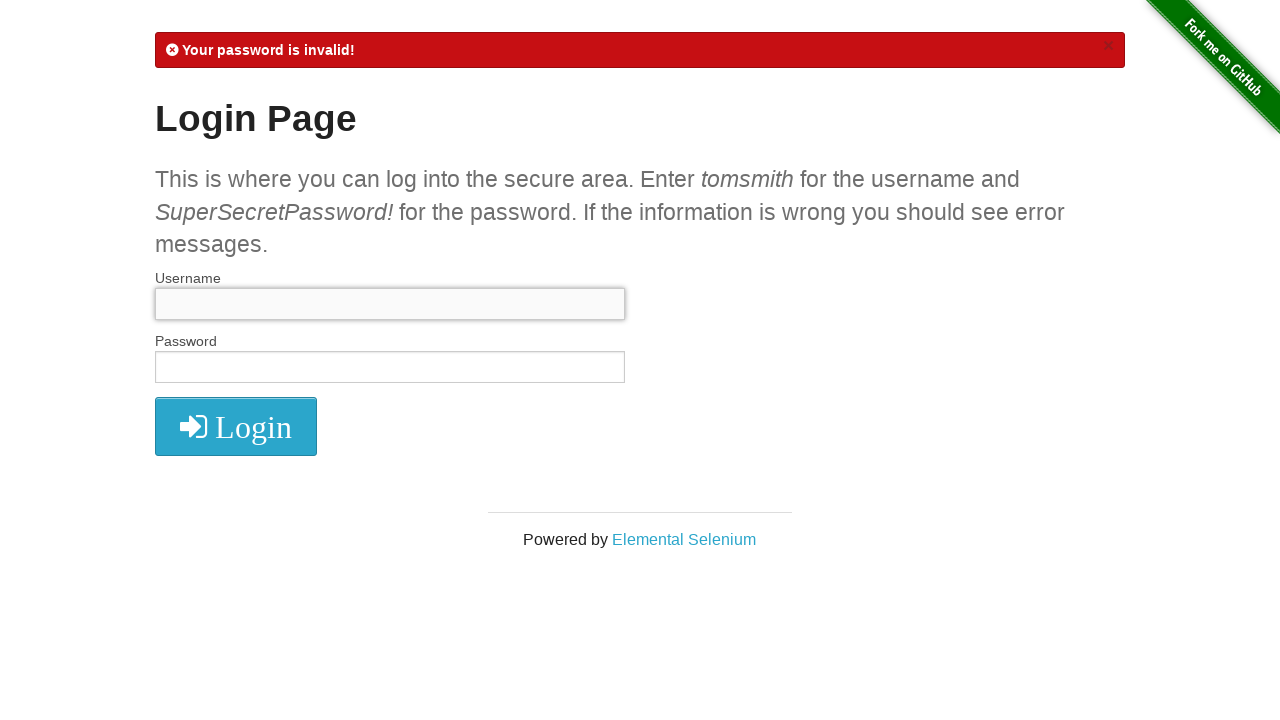

Filled username field with 'tomsmith' on #username
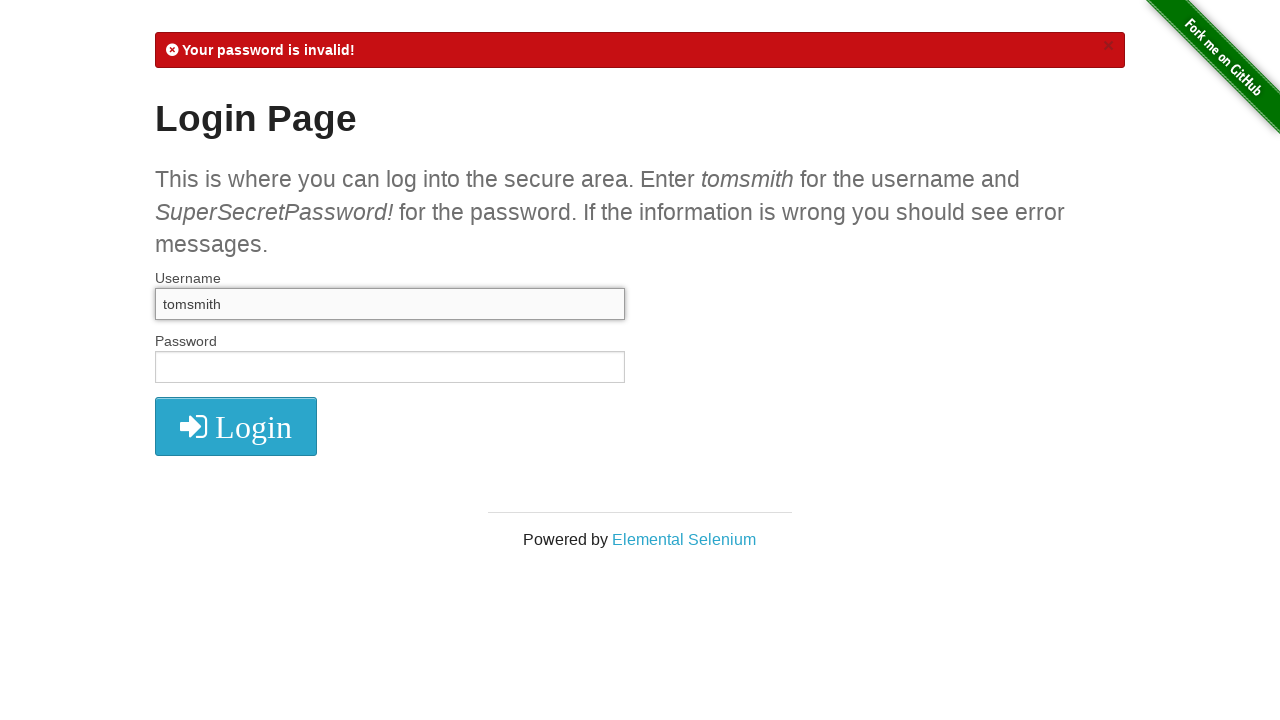

Cleared password field on #password
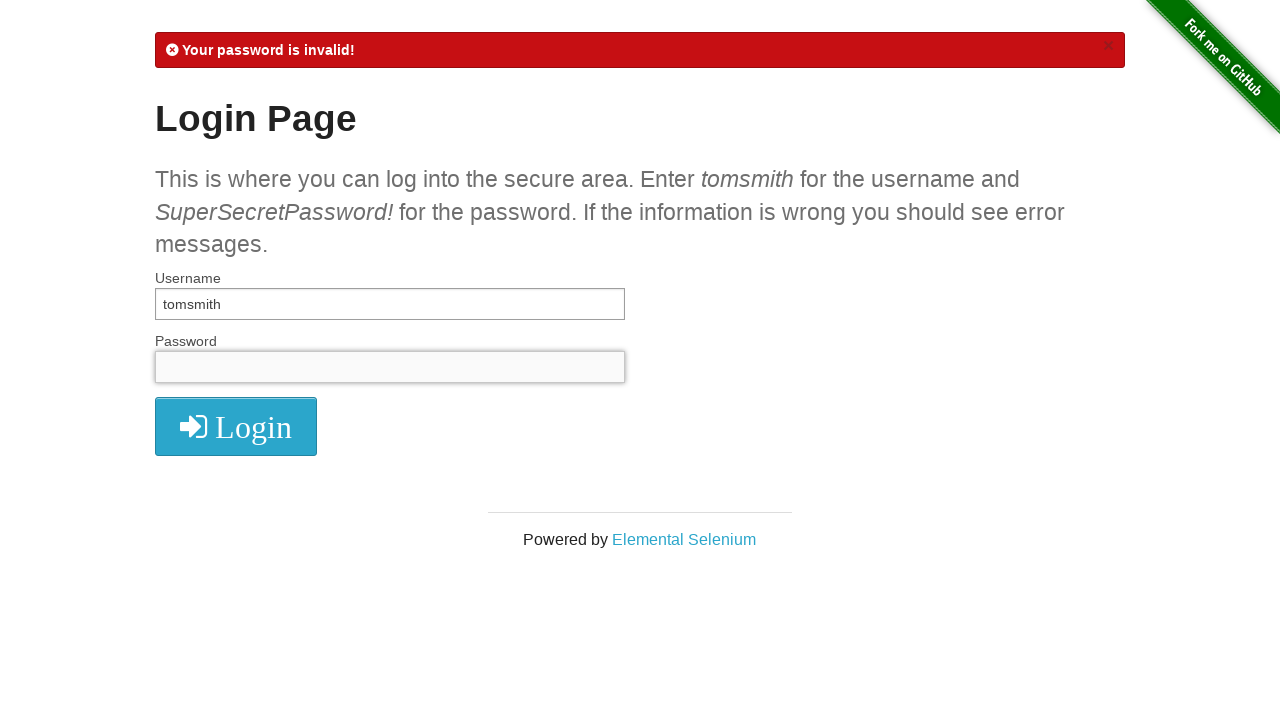

Filled password field with 'is' on #password
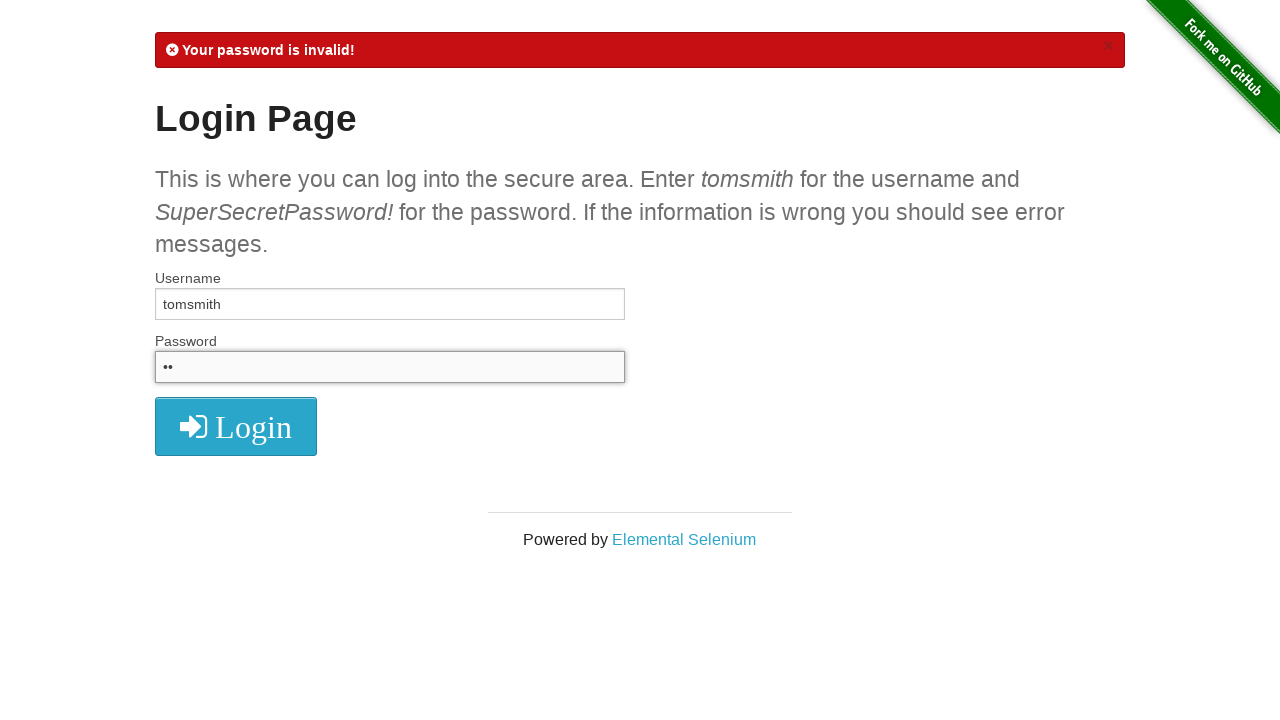

Clicked login button with password 'is' at (236, 427) on [class='fa fa-2x fa-sign-in']
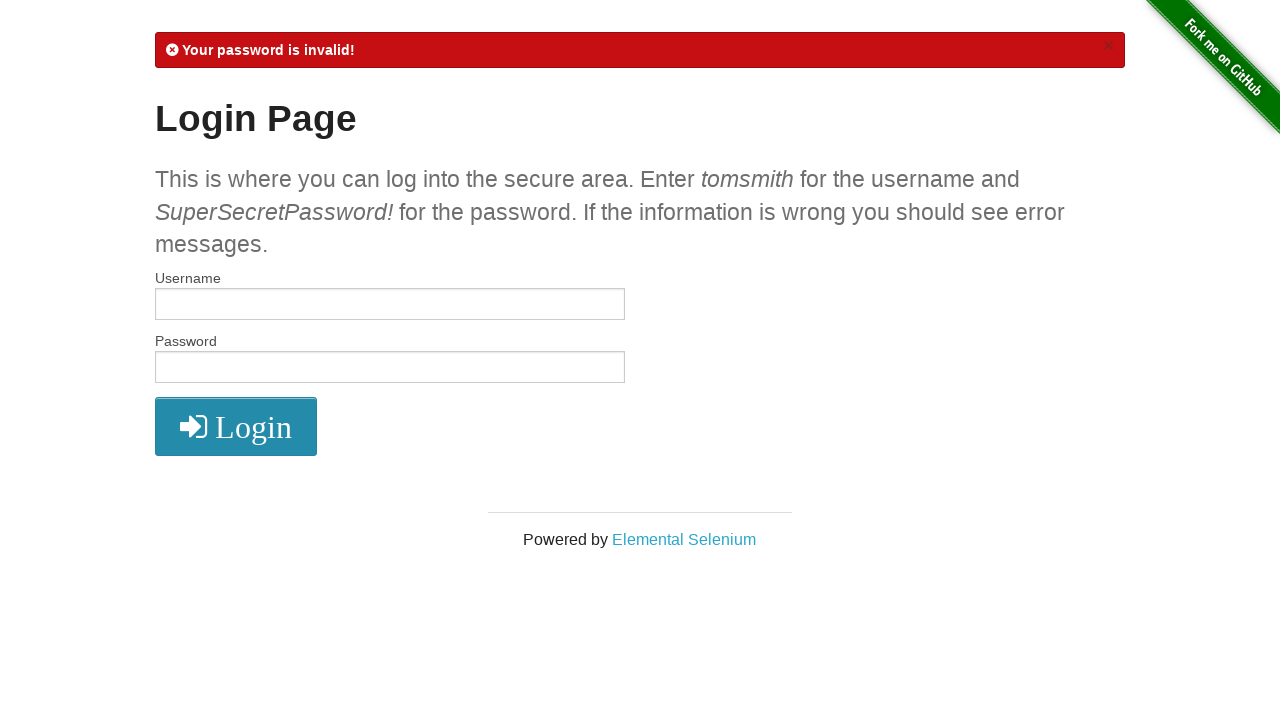

Login attempt with 'is' failed, continuing to next word
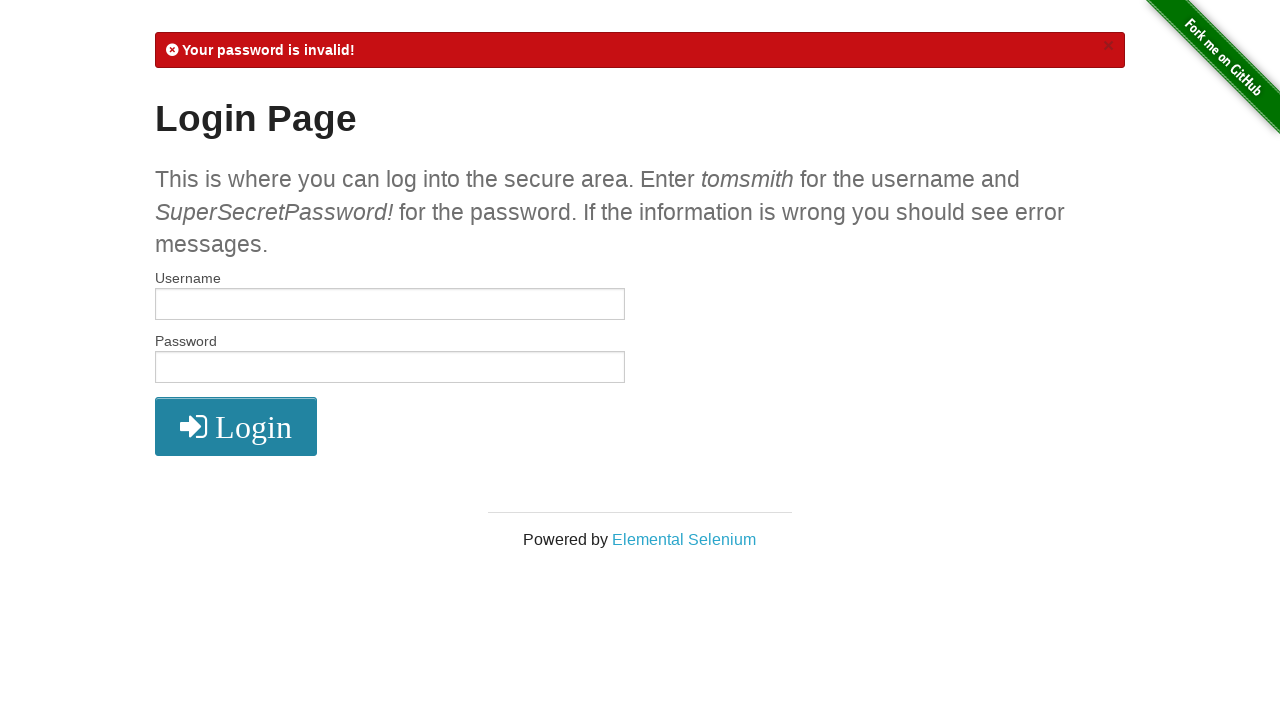

Cleared username field on #username
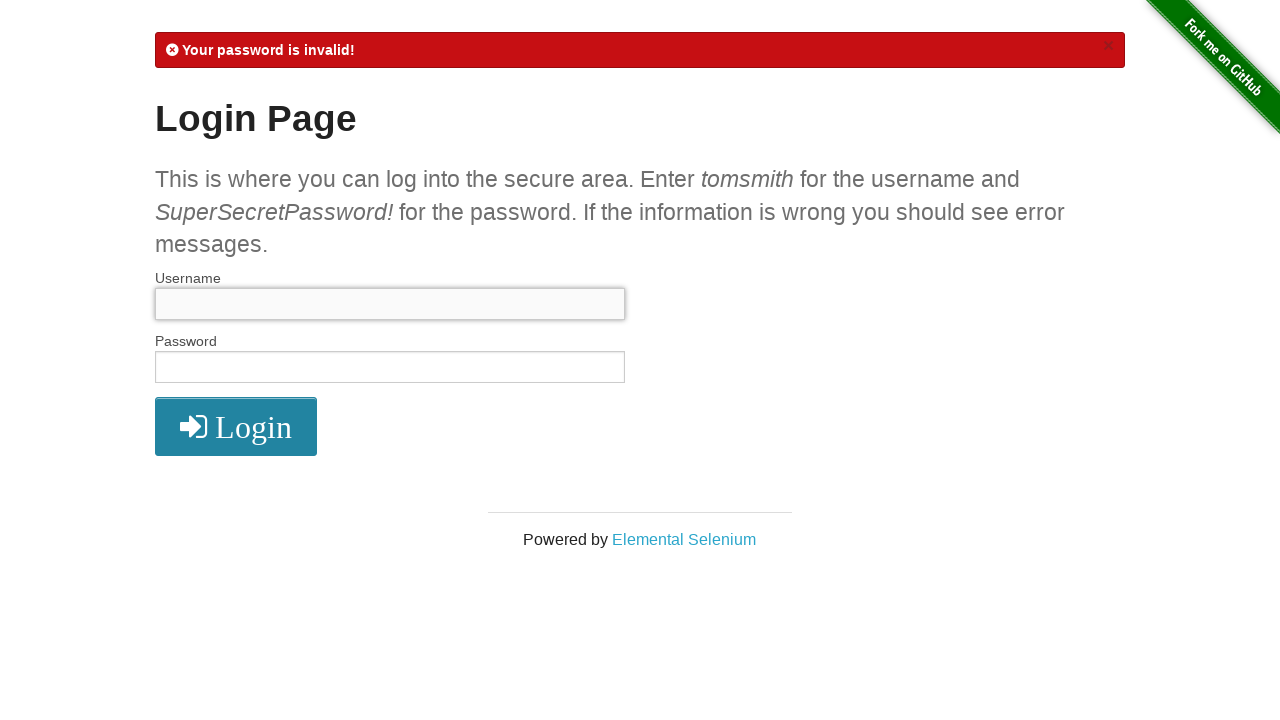

Filled username field with 'tomsmith' on #username
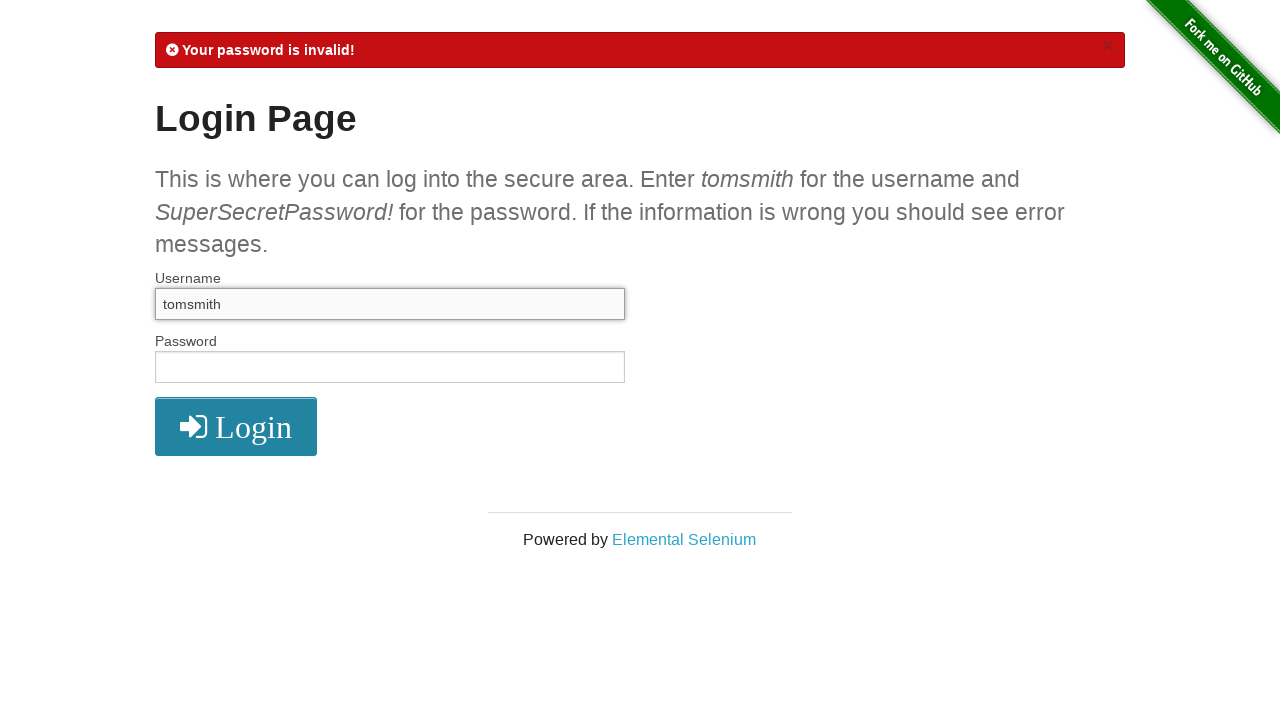

Cleared password field on #password
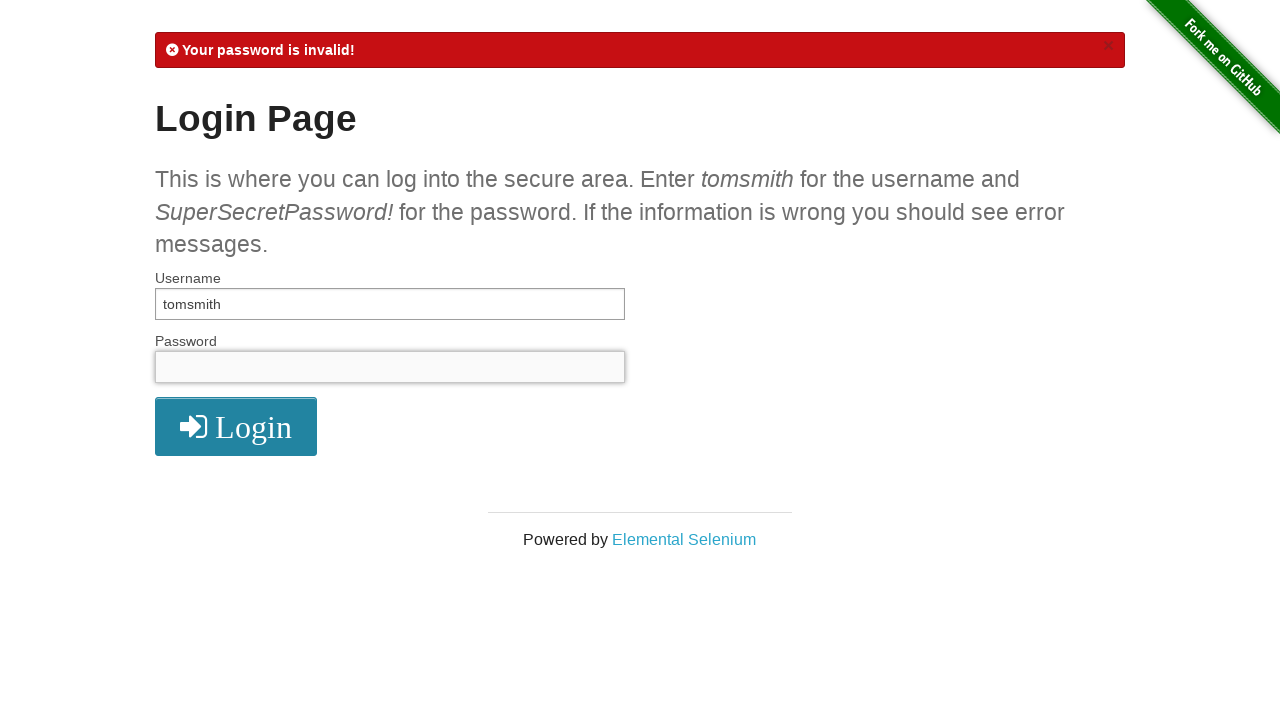

Filled password field with 'where' on #password
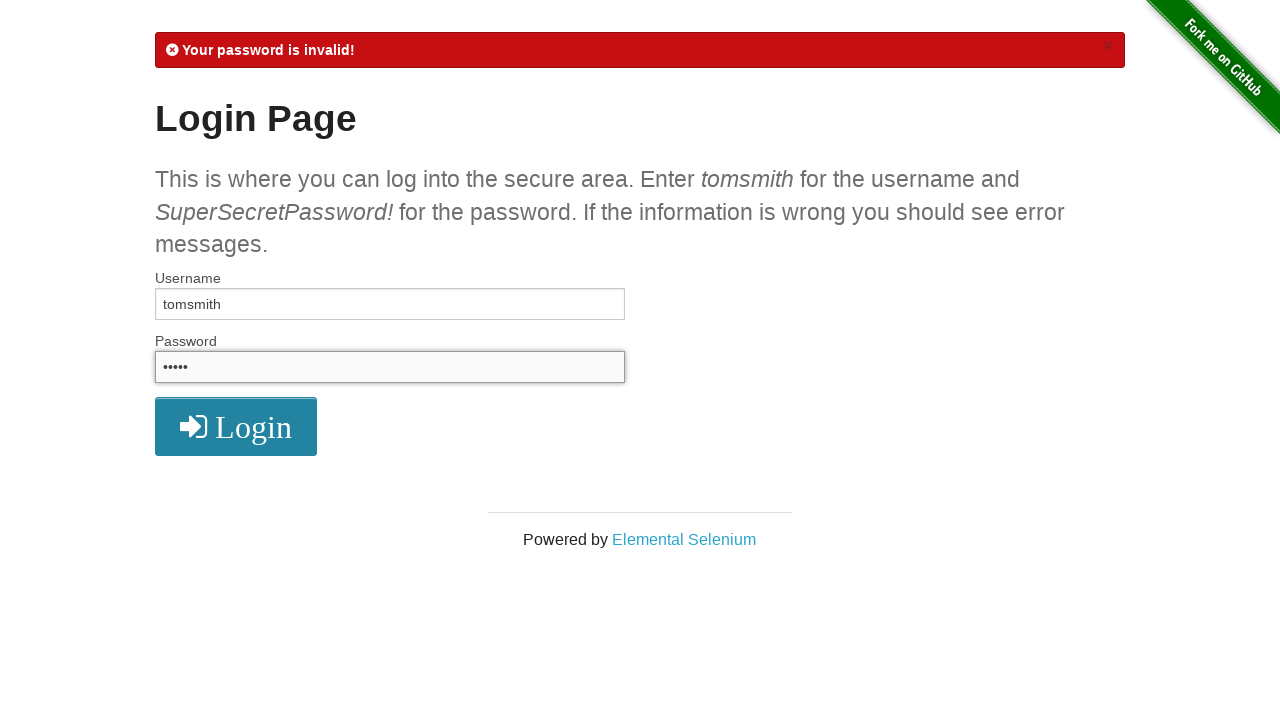

Clicked login button with password 'where' at (236, 427) on [class='fa fa-2x fa-sign-in']
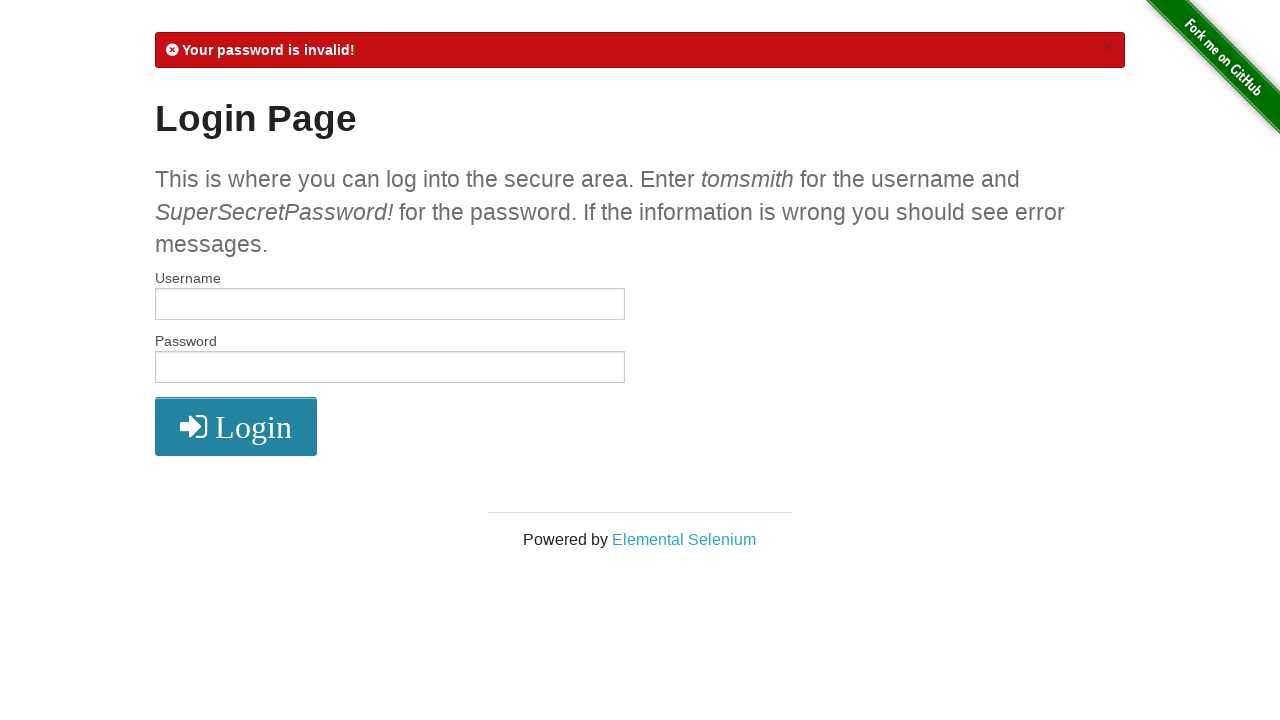

Login attempt with 'where' failed, continuing to next word
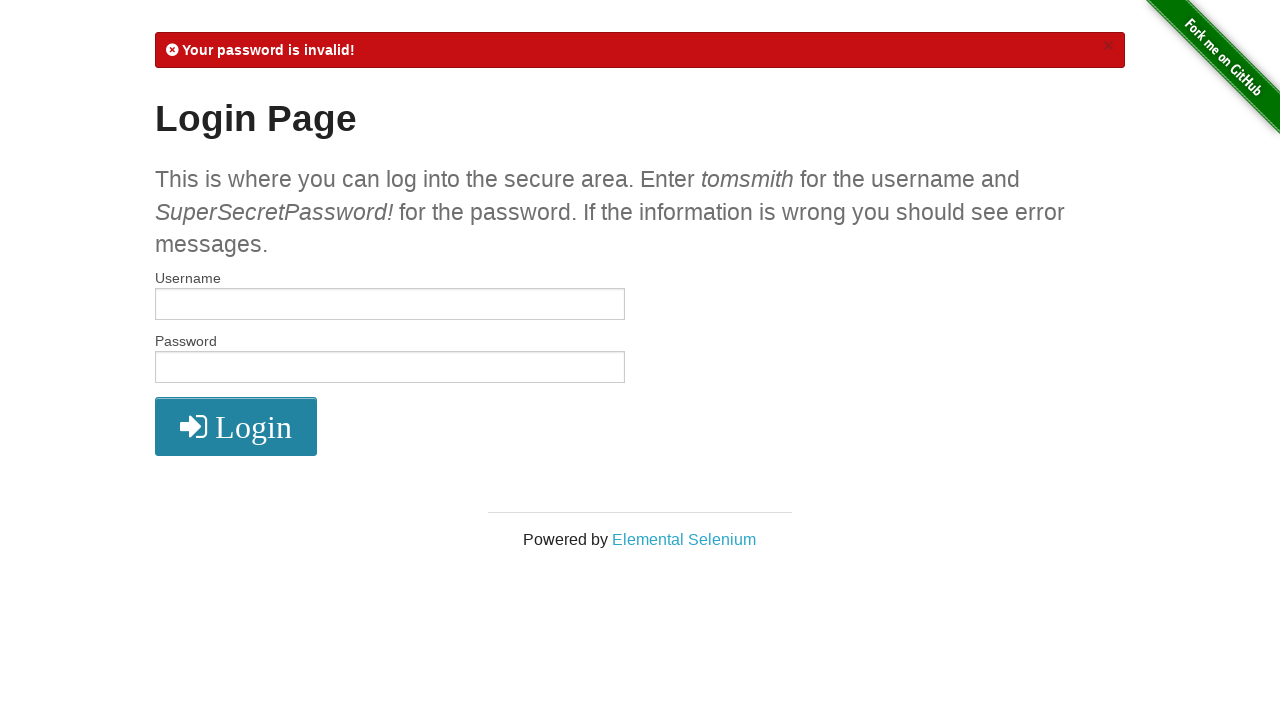

Cleared username field on #username
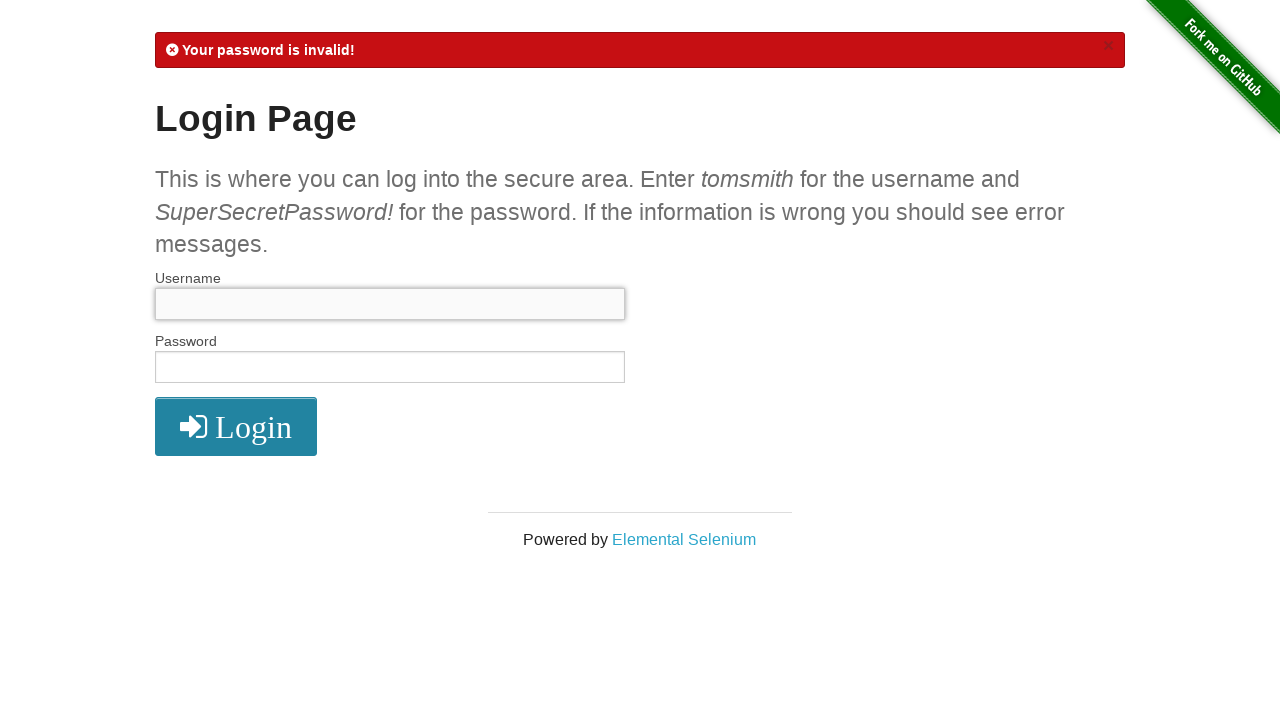

Filled username field with 'tomsmith' on #username
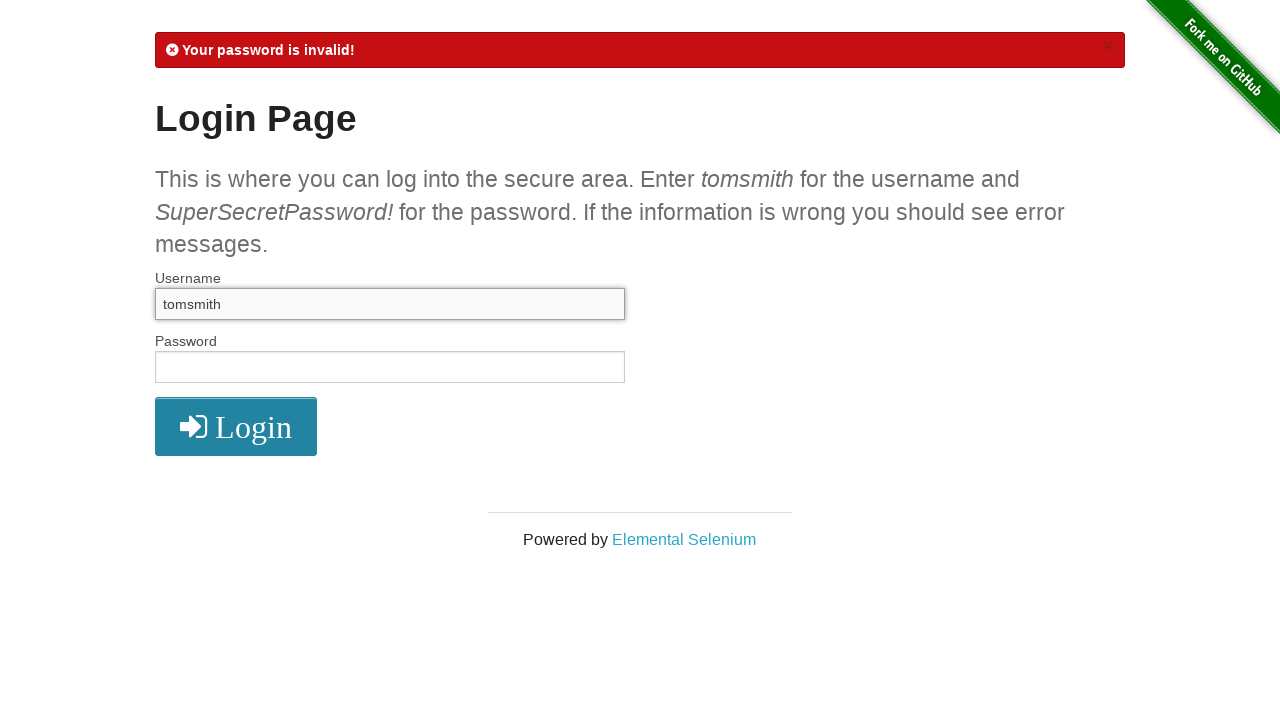

Cleared password field on #password
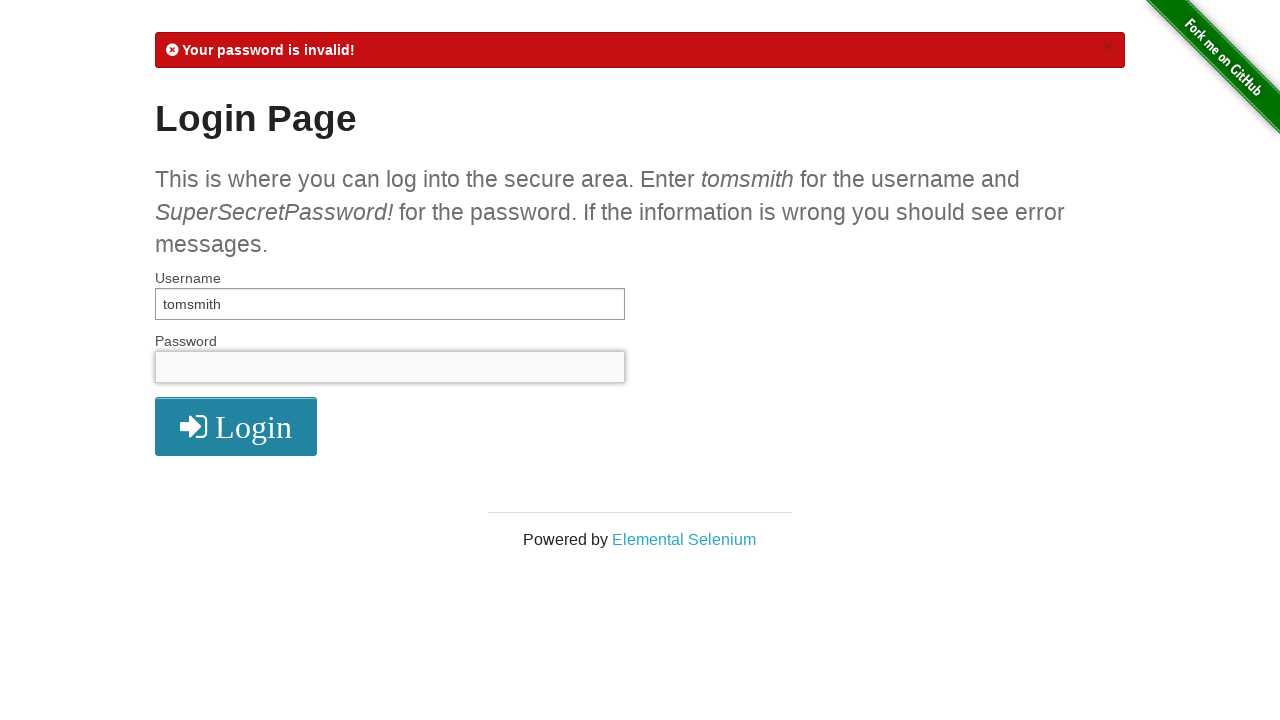

Filled password field with 'you' on #password
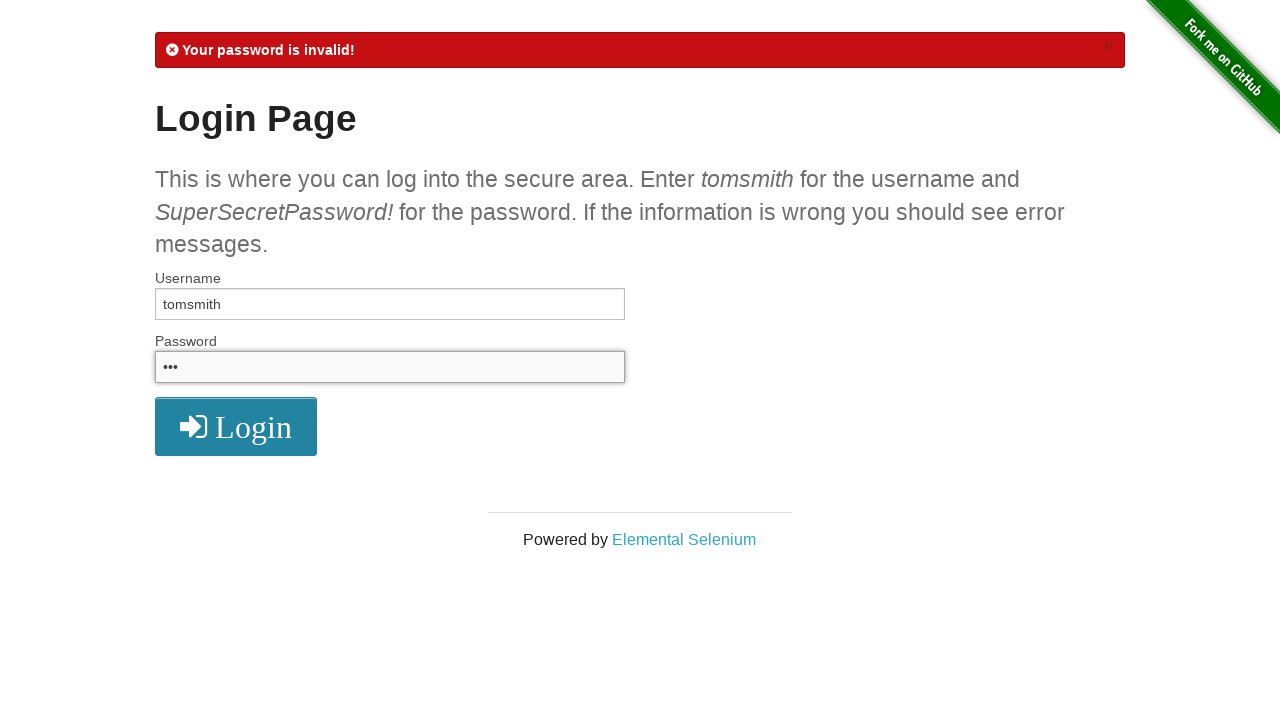

Clicked login button with password 'you' at (236, 427) on [class='fa fa-2x fa-sign-in']
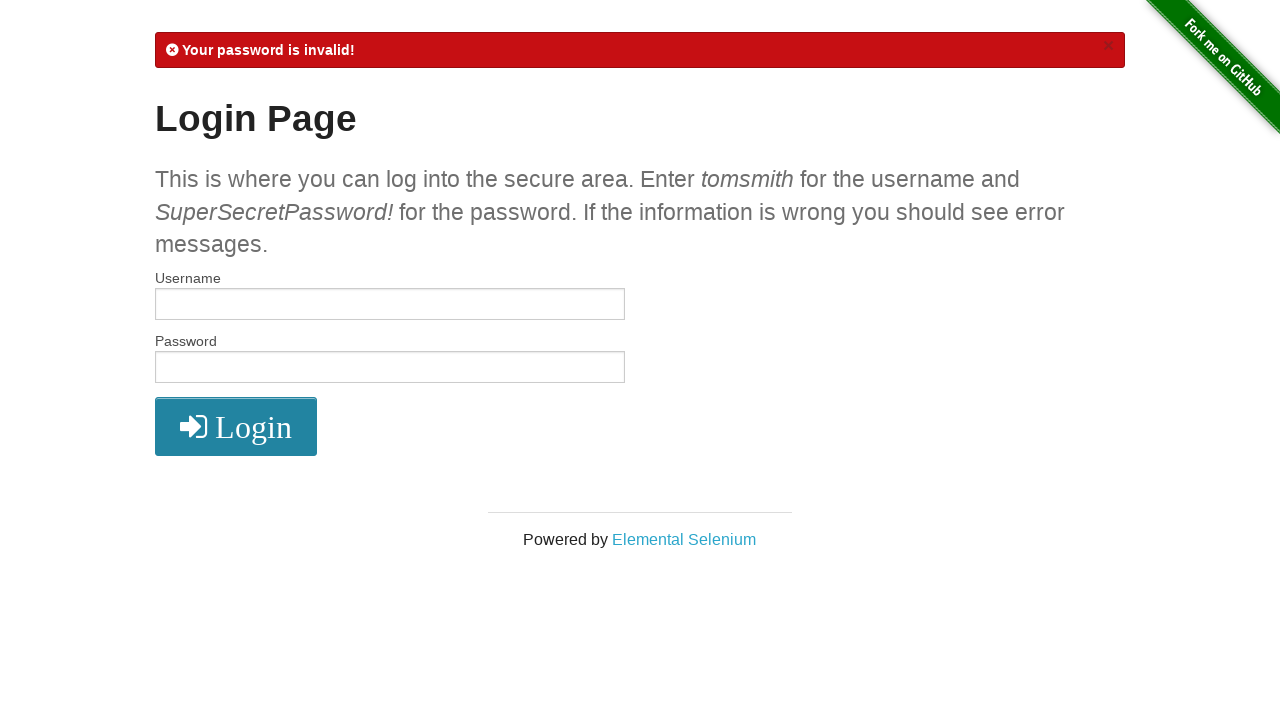

Login attempt with 'you' failed, continuing to next word
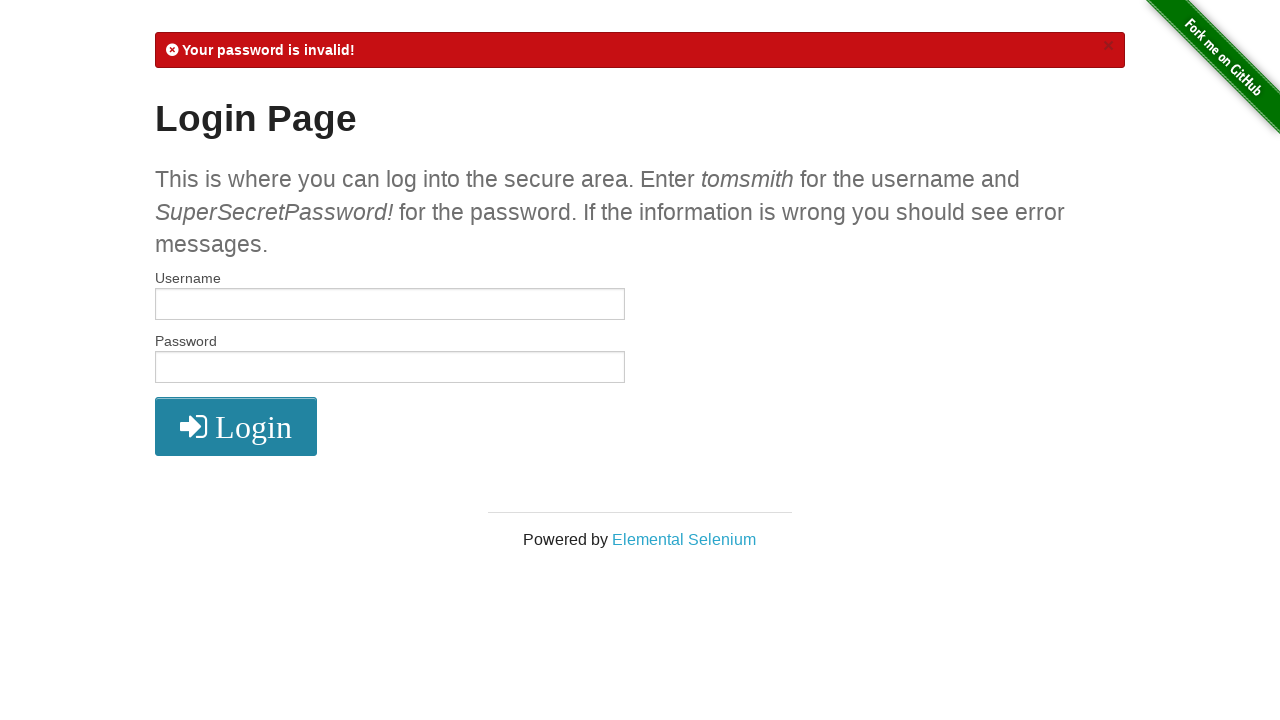

Cleared username field on #username
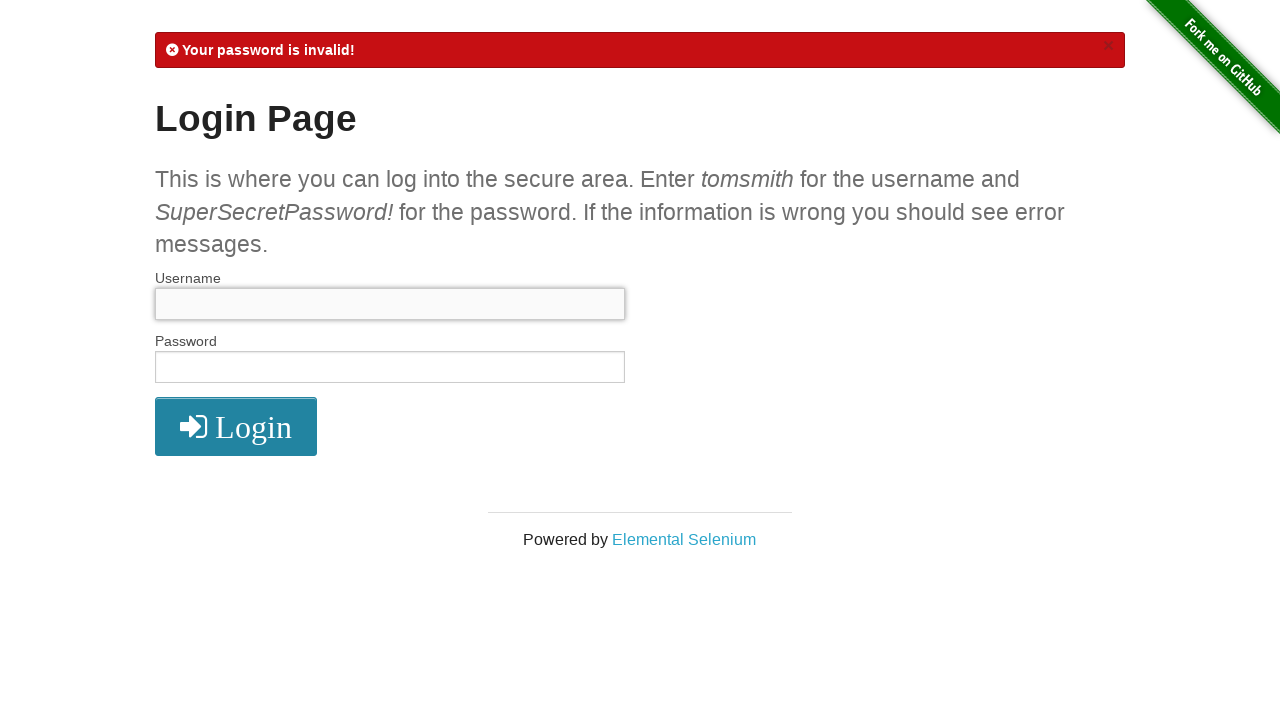

Filled username field with 'tomsmith' on #username
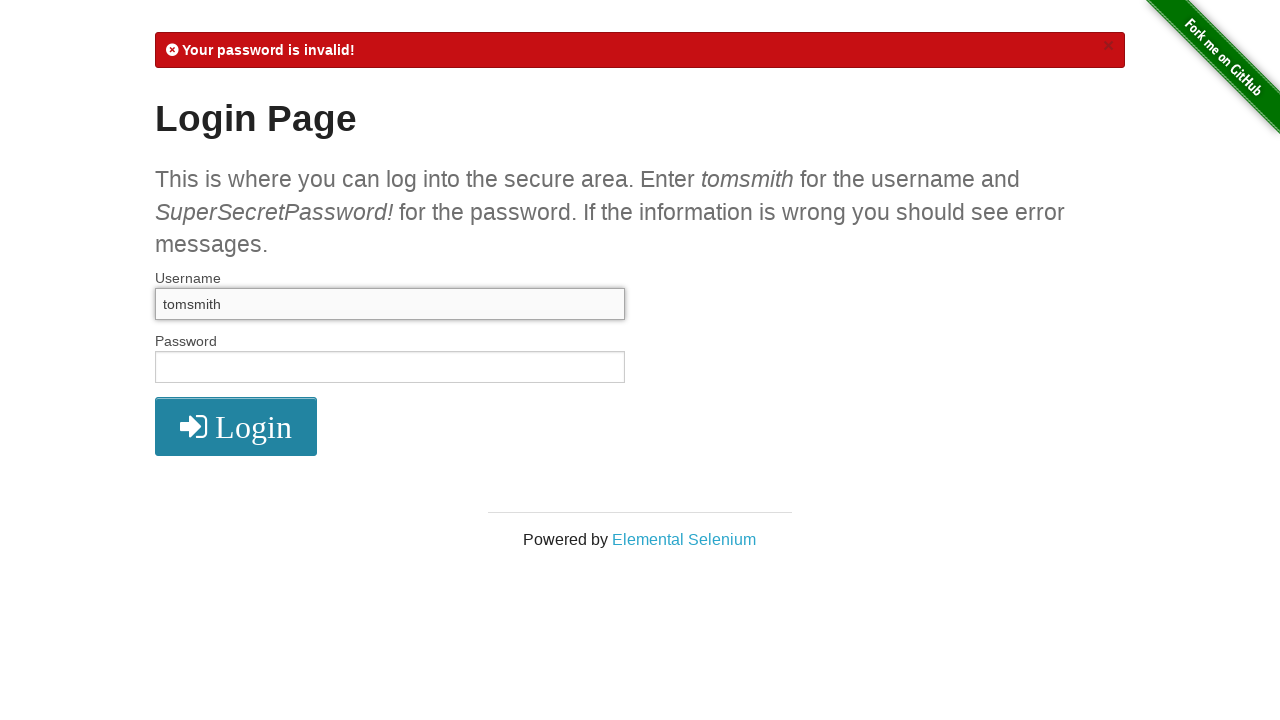

Cleared password field on #password
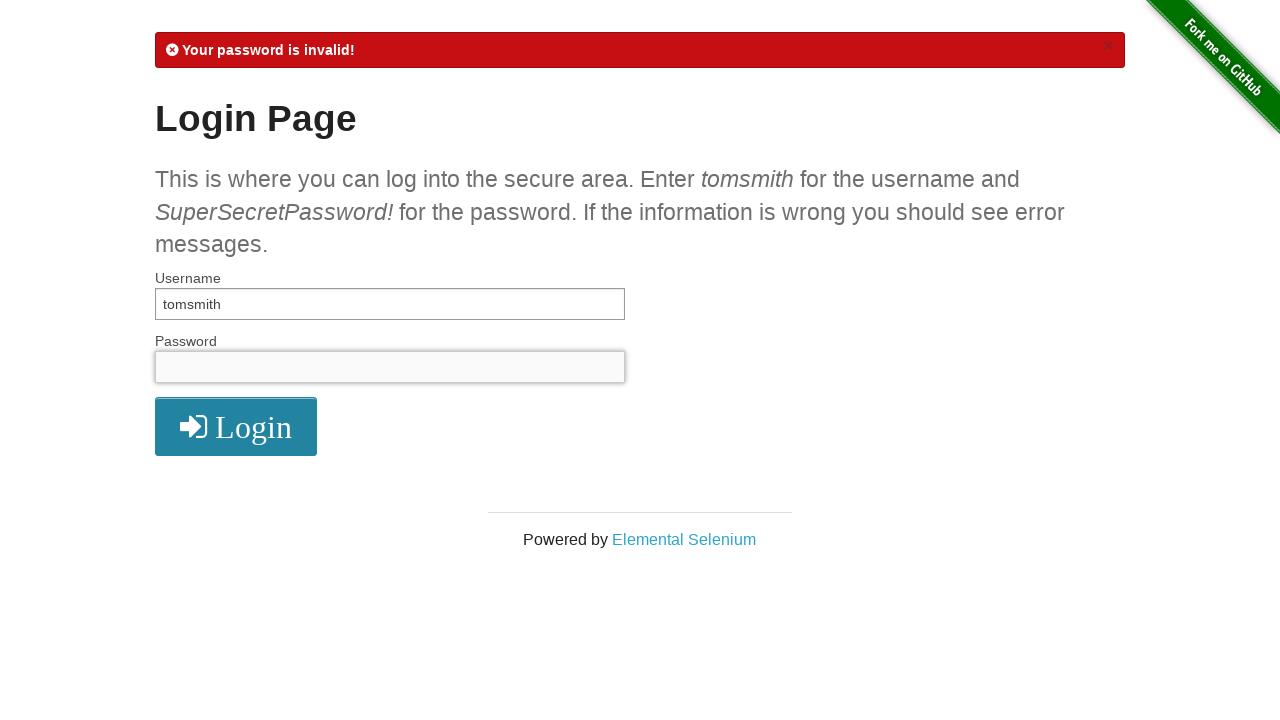

Filled password field with 'can' on #password
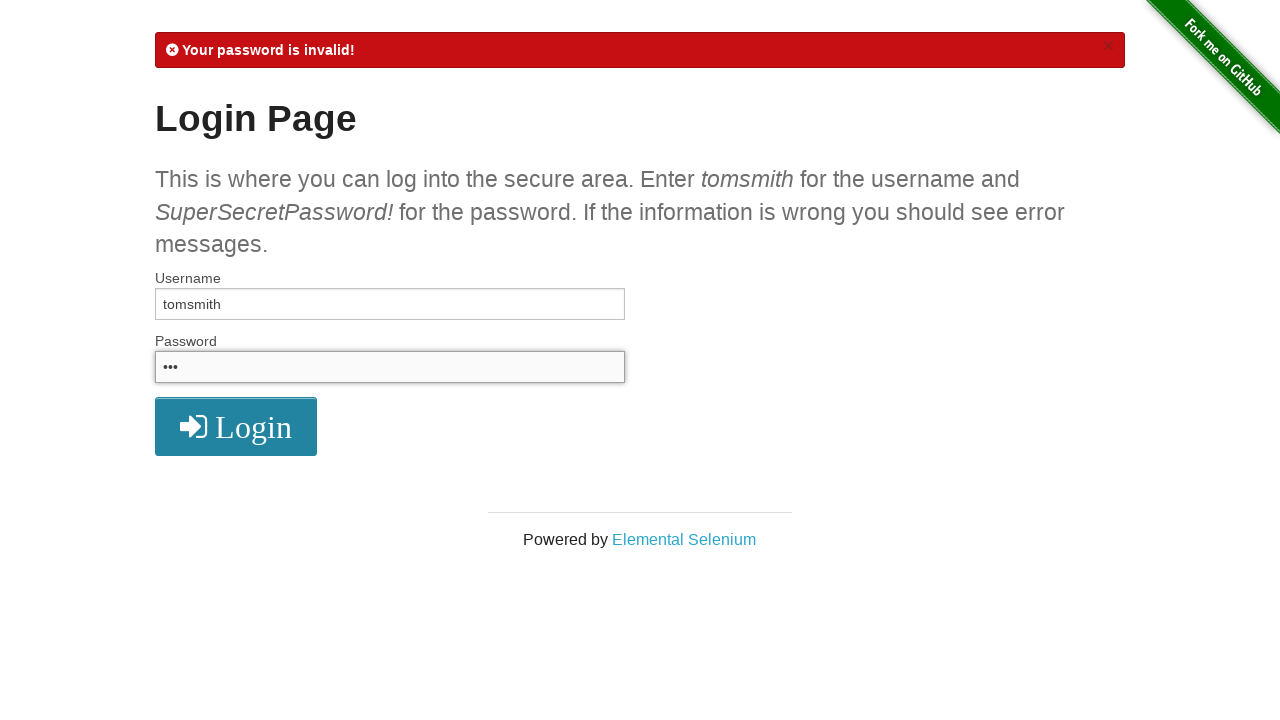

Clicked login button with password 'can' at (236, 427) on [class='fa fa-2x fa-sign-in']
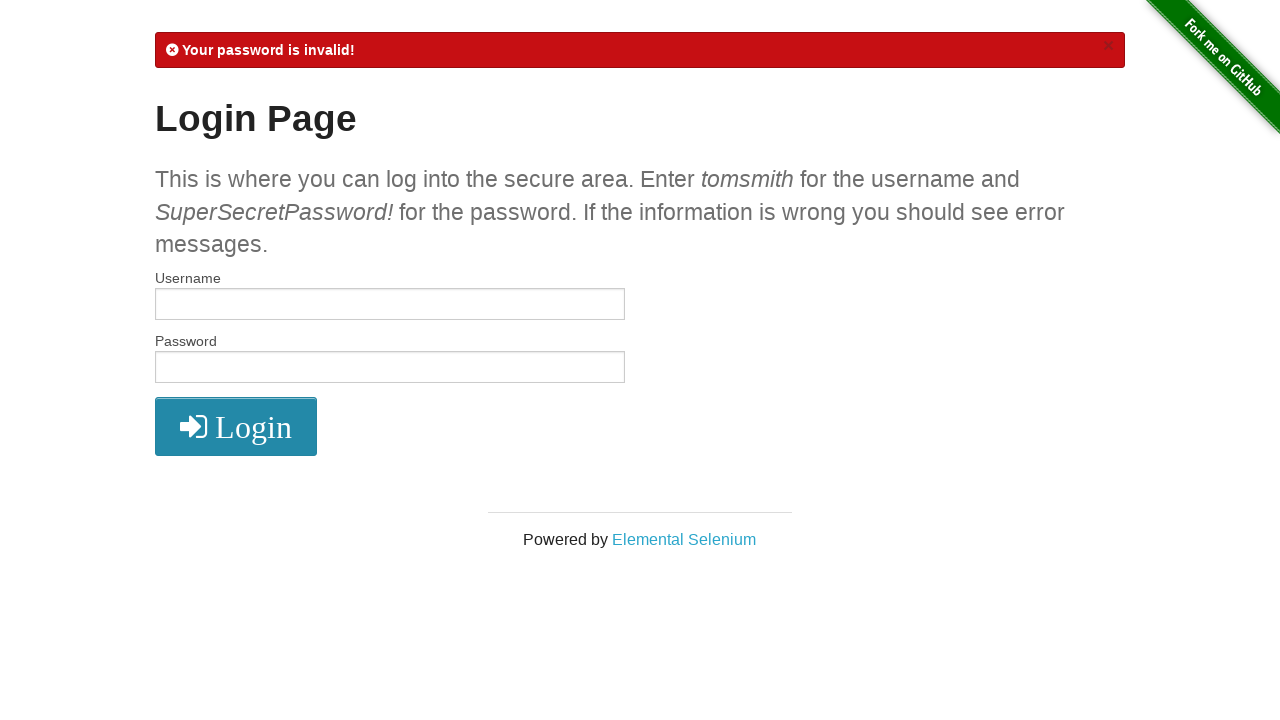

Login attempt with 'can' failed, continuing to next word
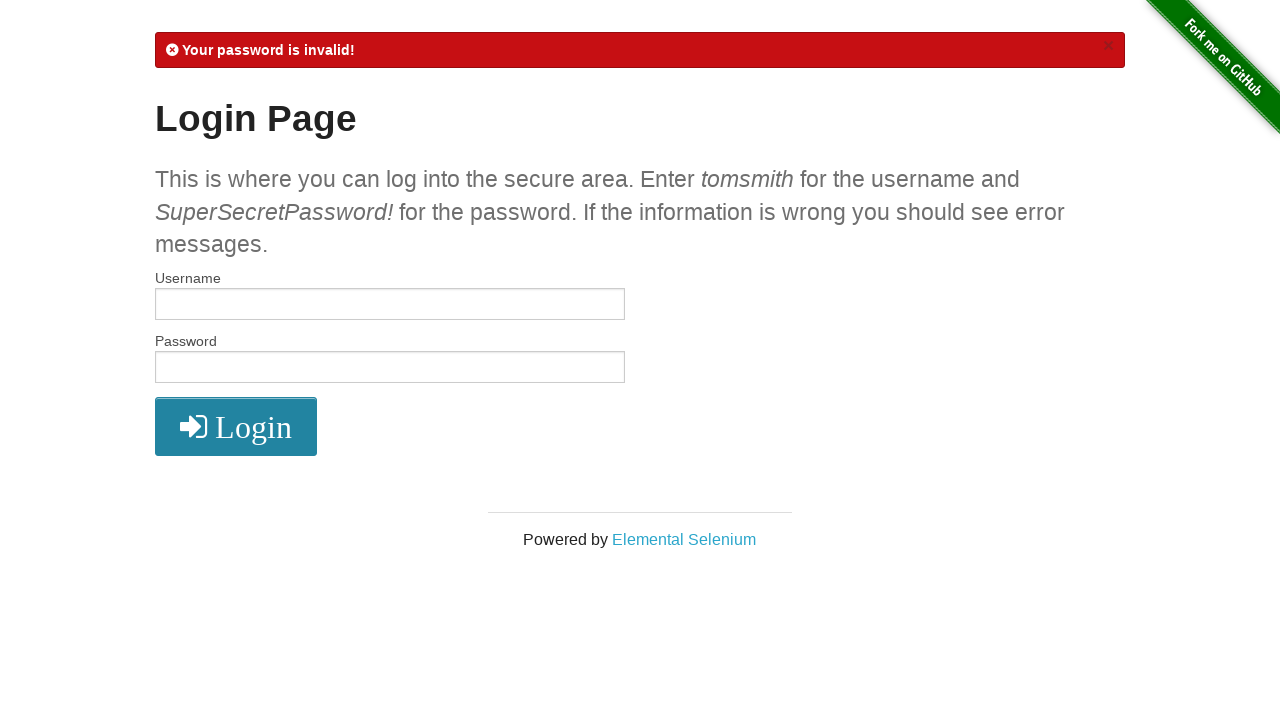

Cleared username field on #username
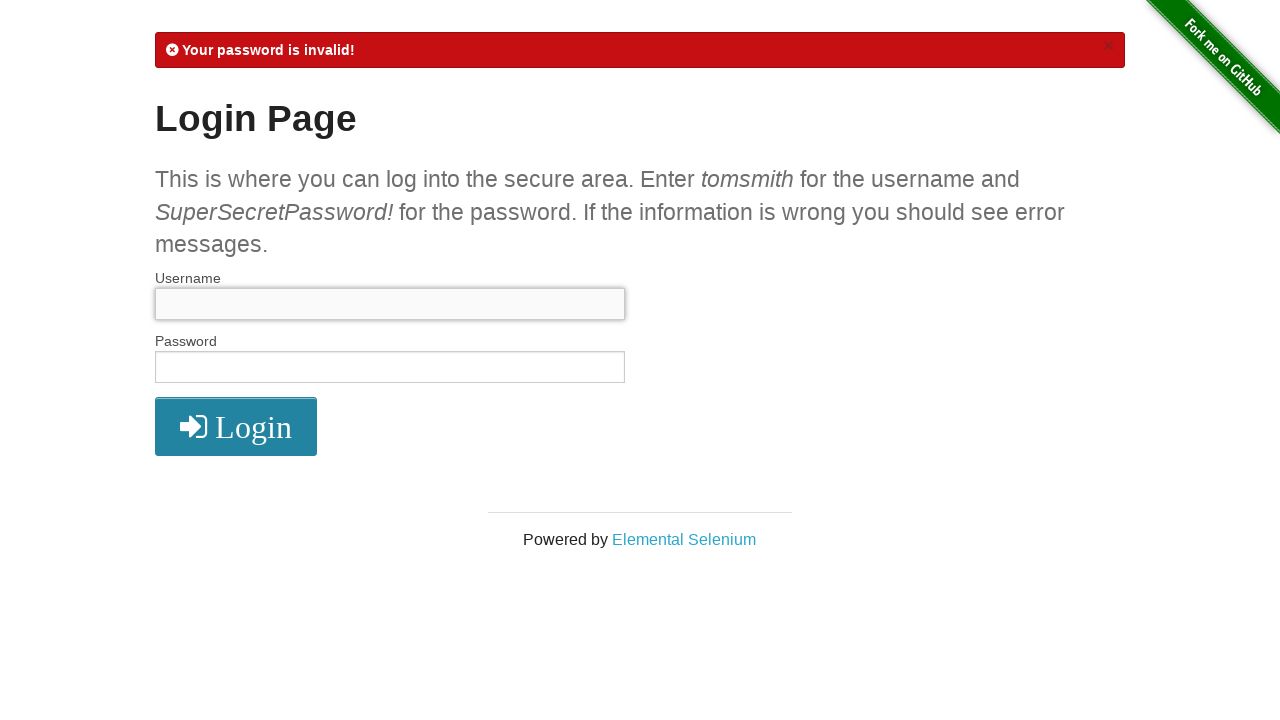

Filled username field with 'tomsmith' on #username
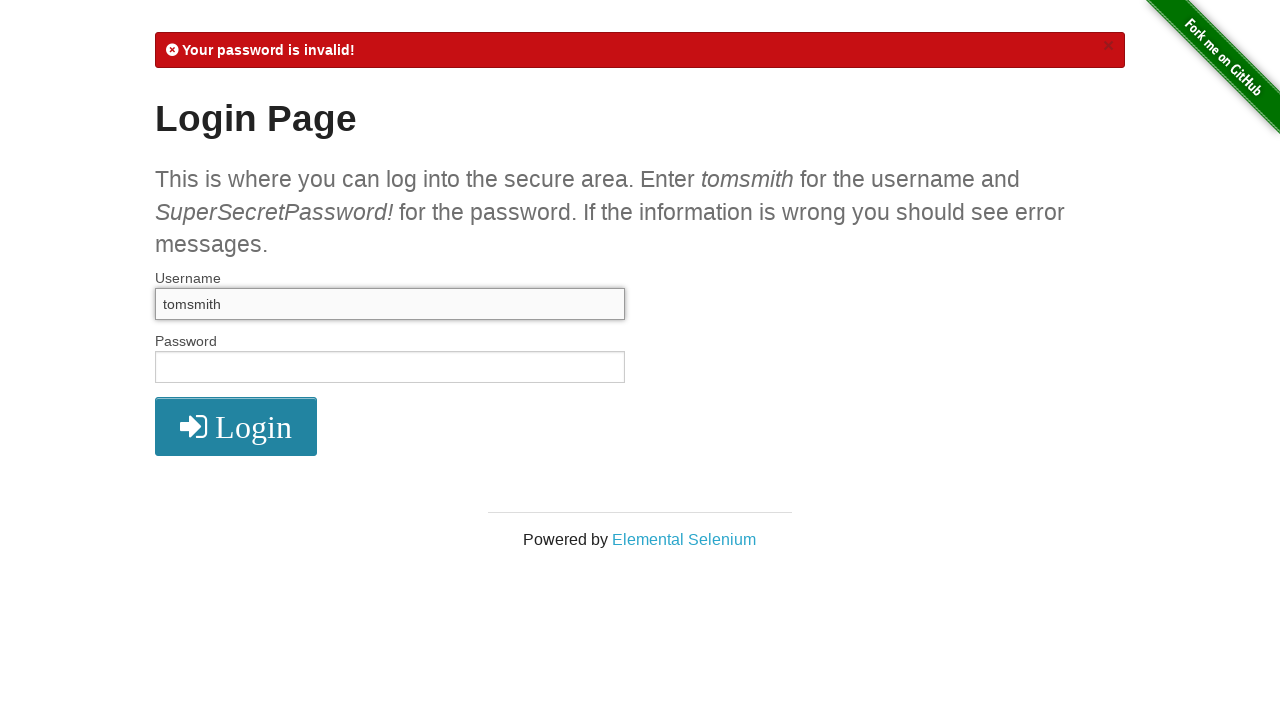

Cleared password field on #password
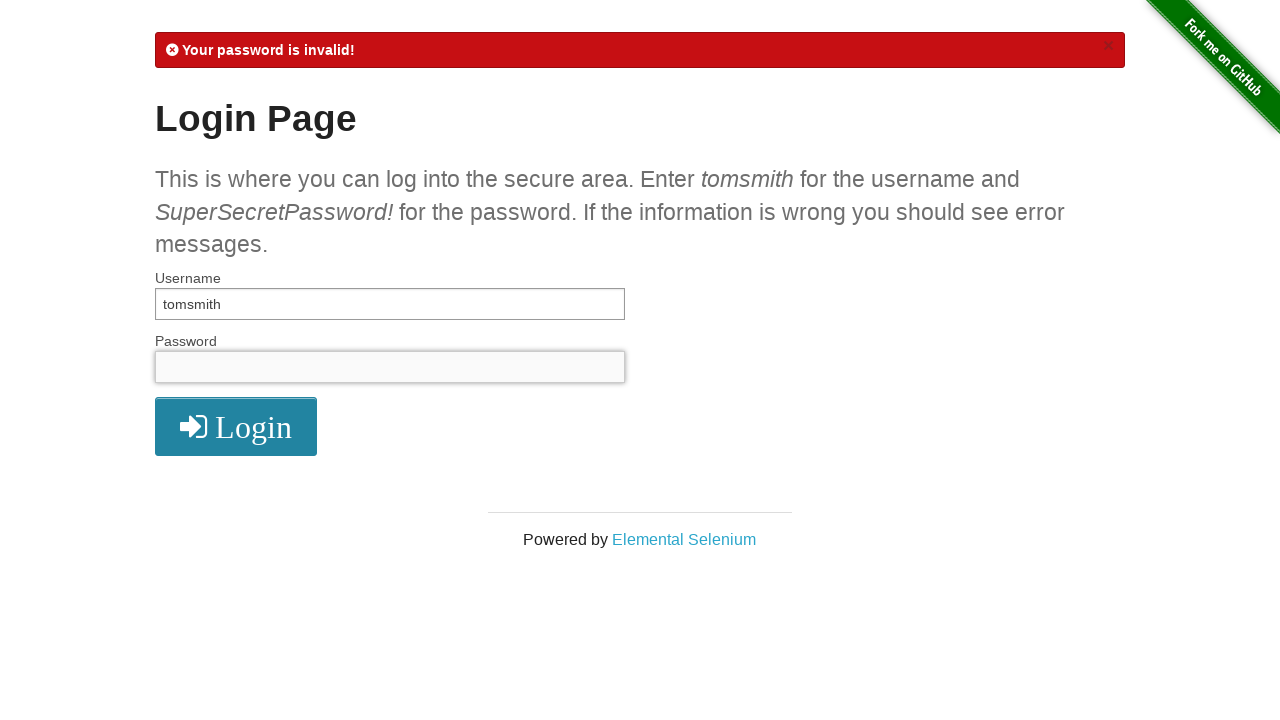

Filled password field with 'log' on #password
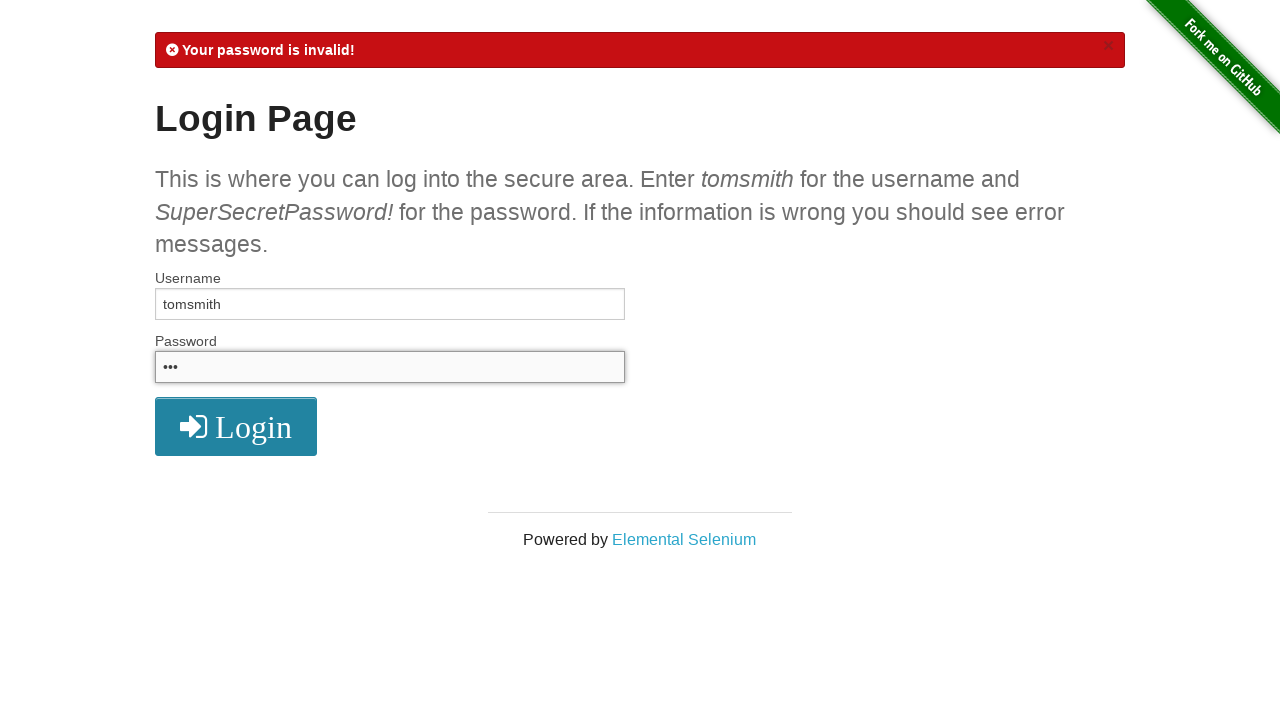

Clicked login button with password 'log' at (236, 427) on [class='fa fa-2x fa-sign-in']
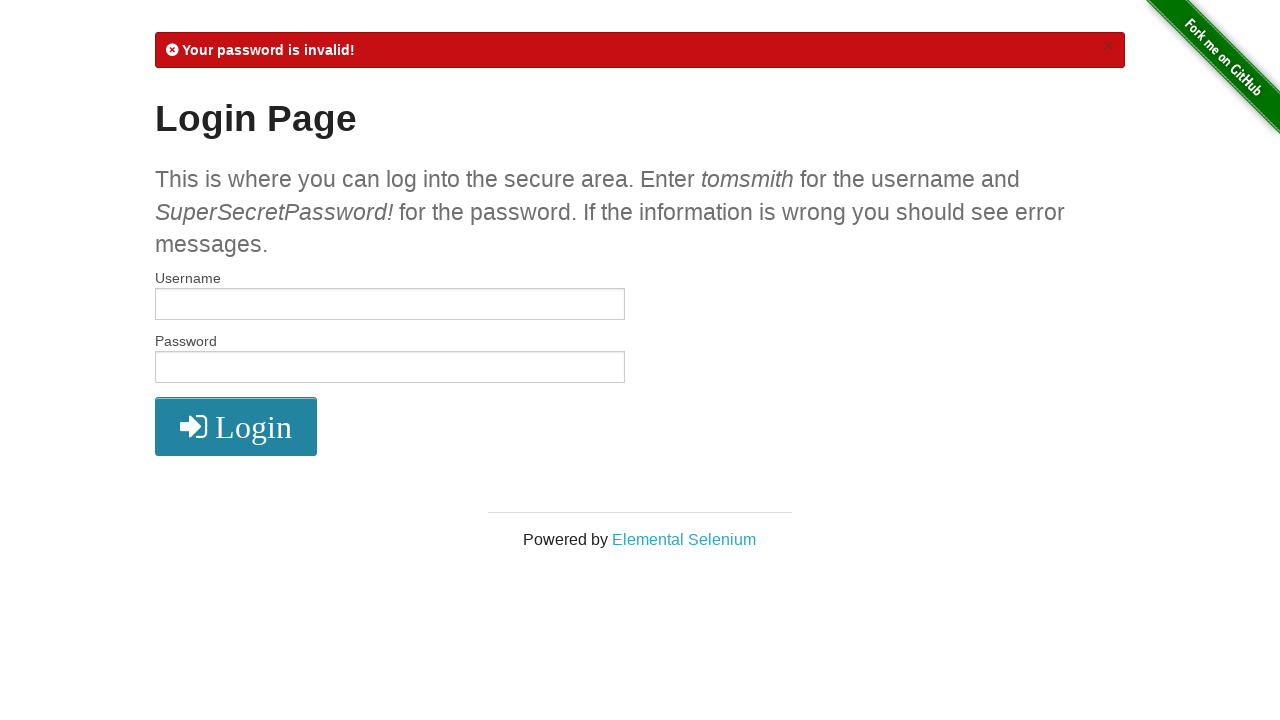

Login attempt with 'log' failed, continuing to next word
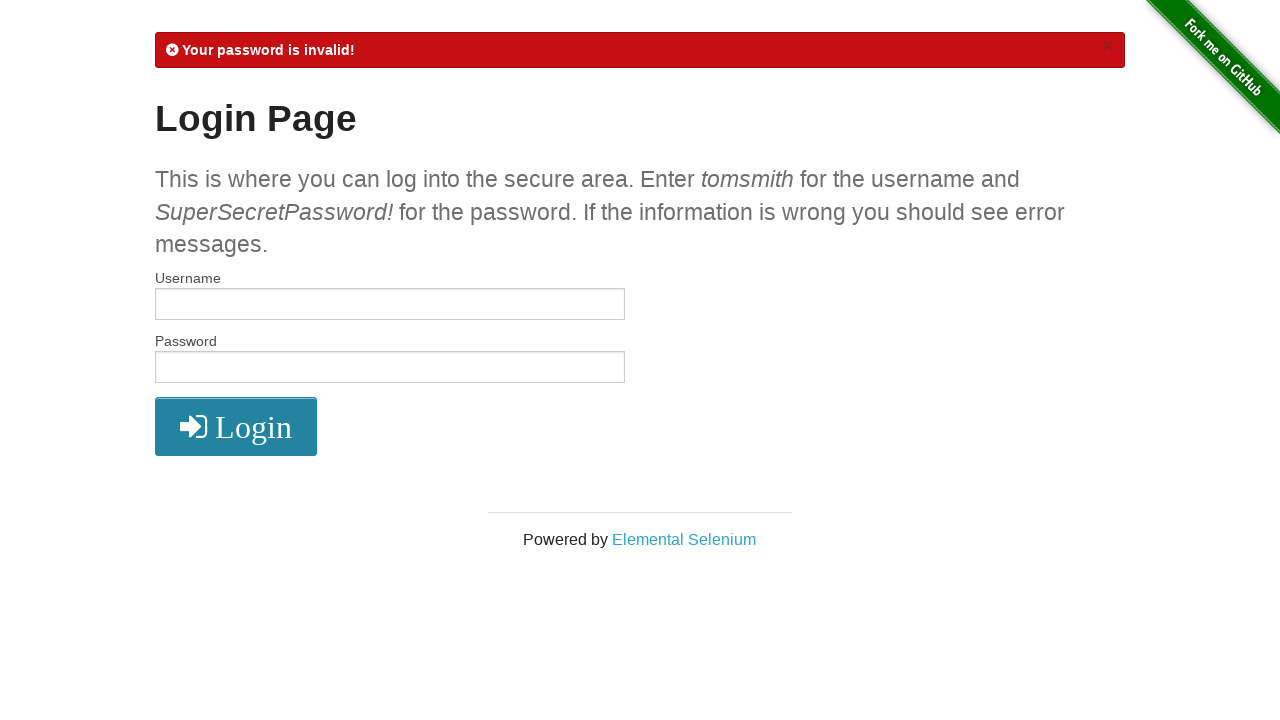

Cleared username field on #username
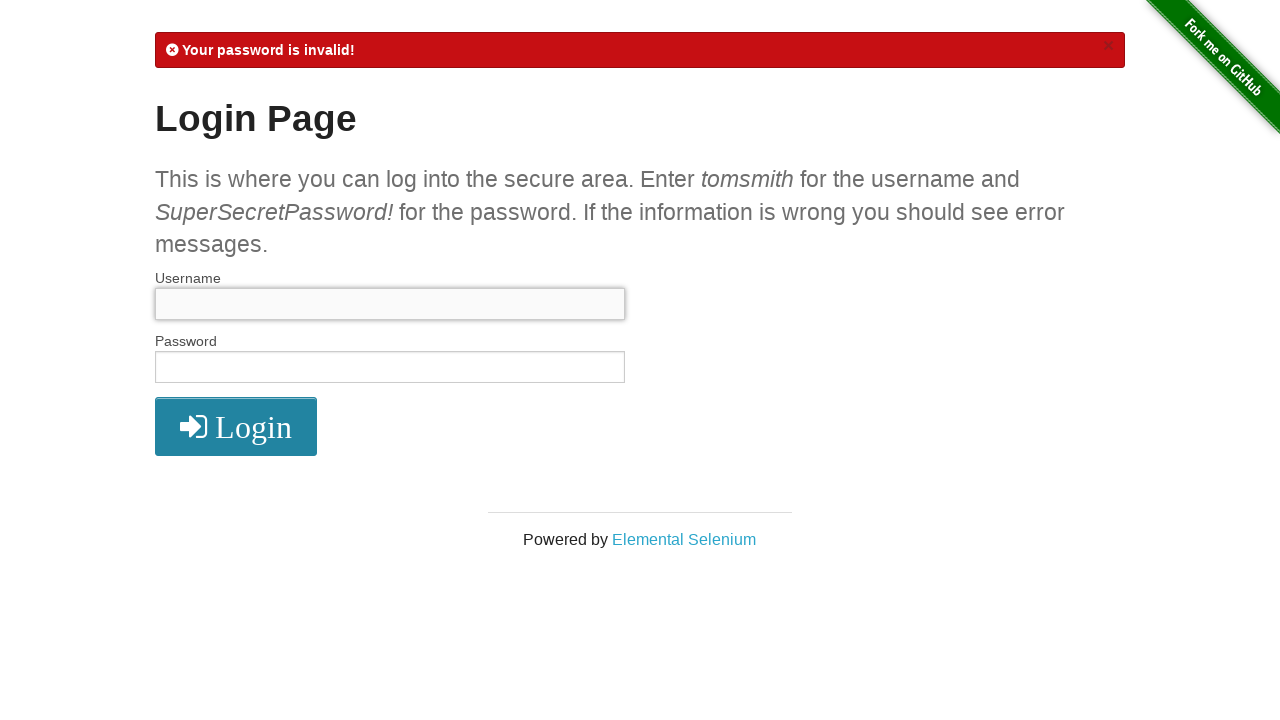

Filled username field with 'tomsmith' on #username
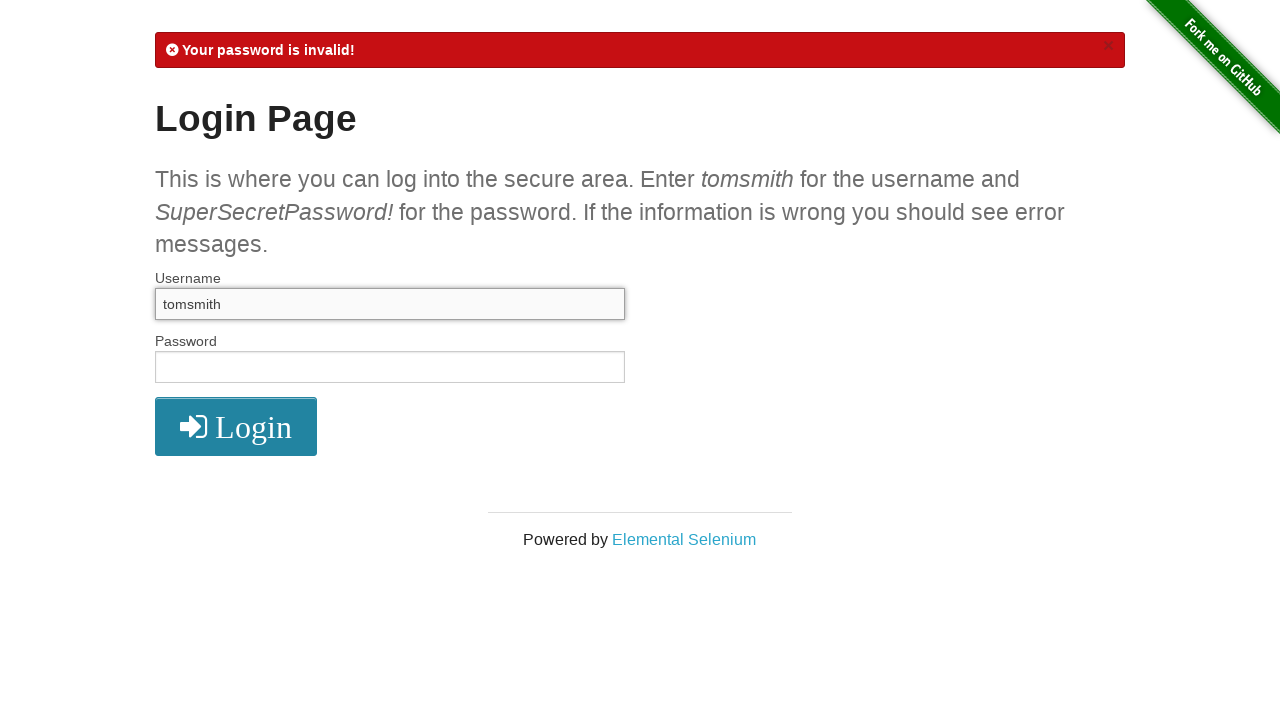

Cleared password field on #password
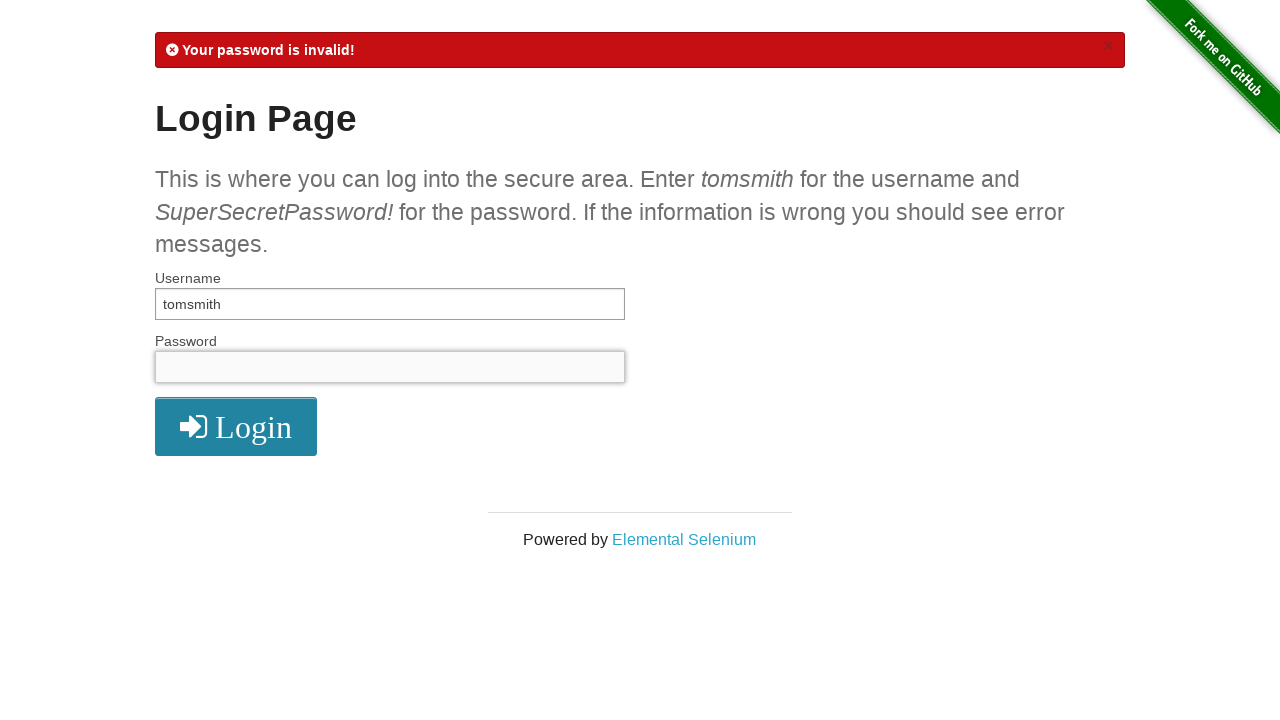

Filled password field with 'into' on #password
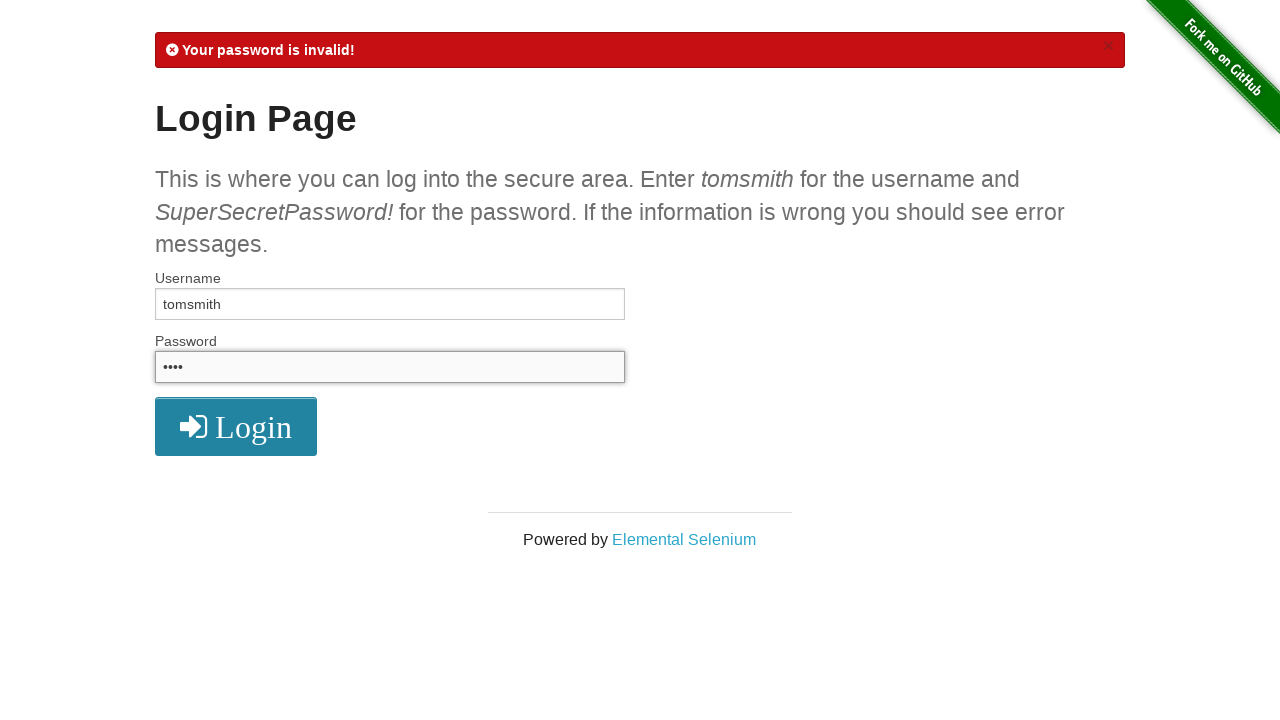

Clicked login button with password 'into' at (236, 427) on [class='fa fa-2x fa-sign-in']
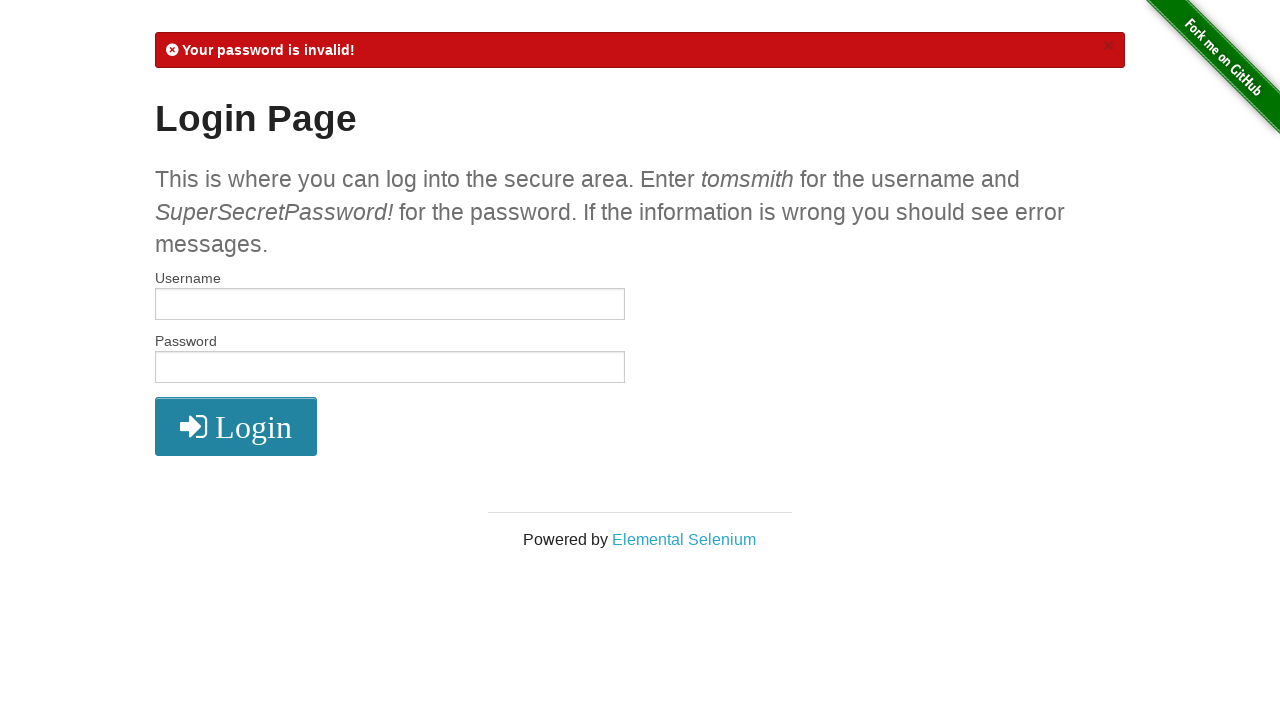

Login attempt with 'into' failed, continuing to next word
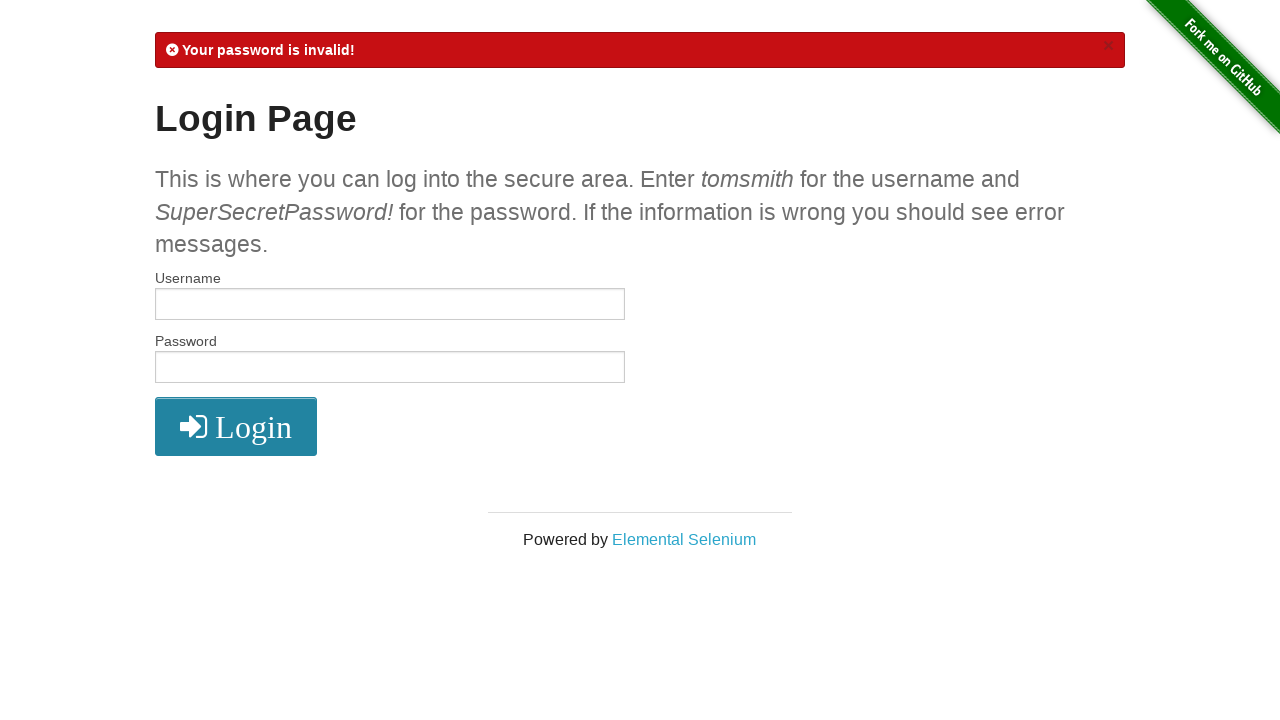

Cleared username field on #username
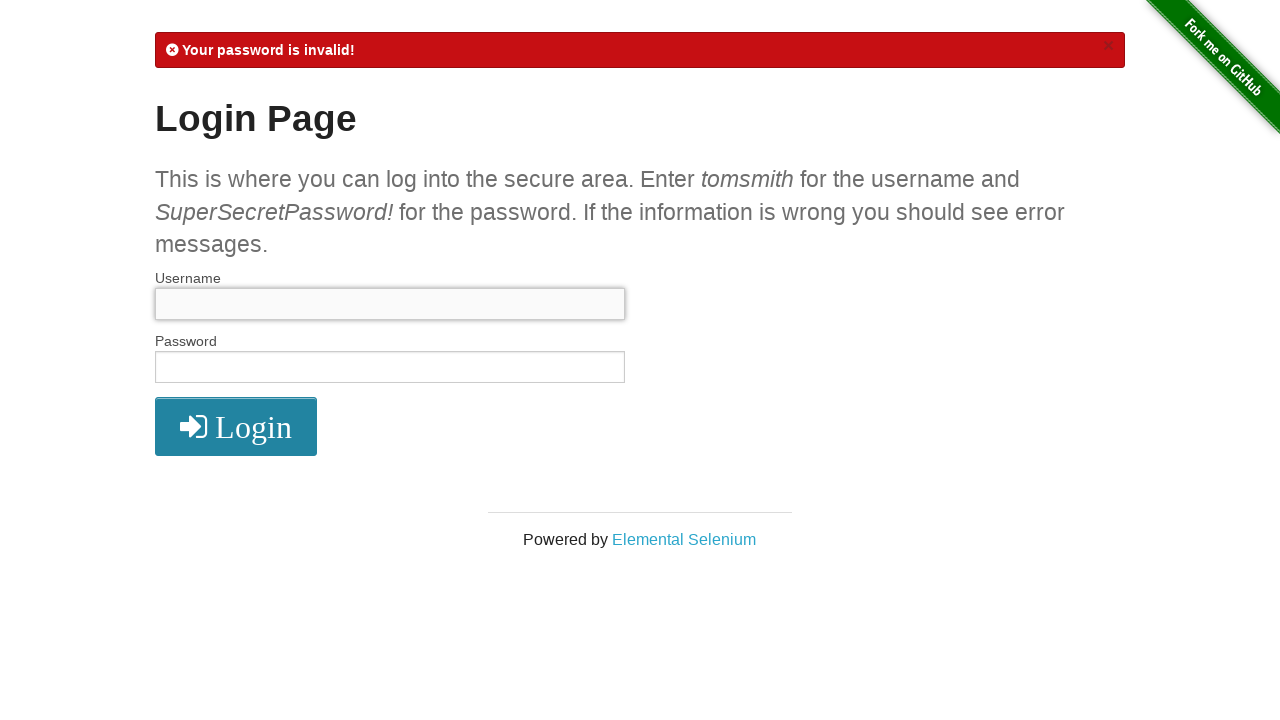

Filled username field with 'tomsmith' on #username
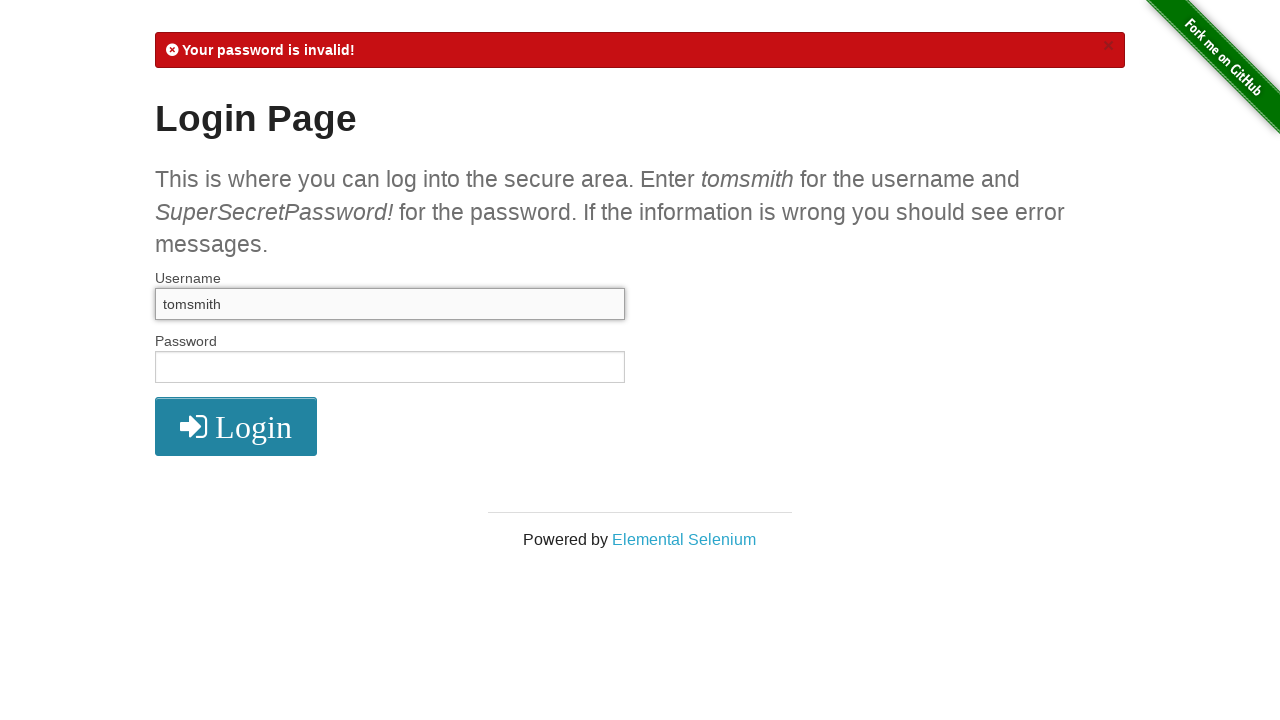

Cleared password field on #password
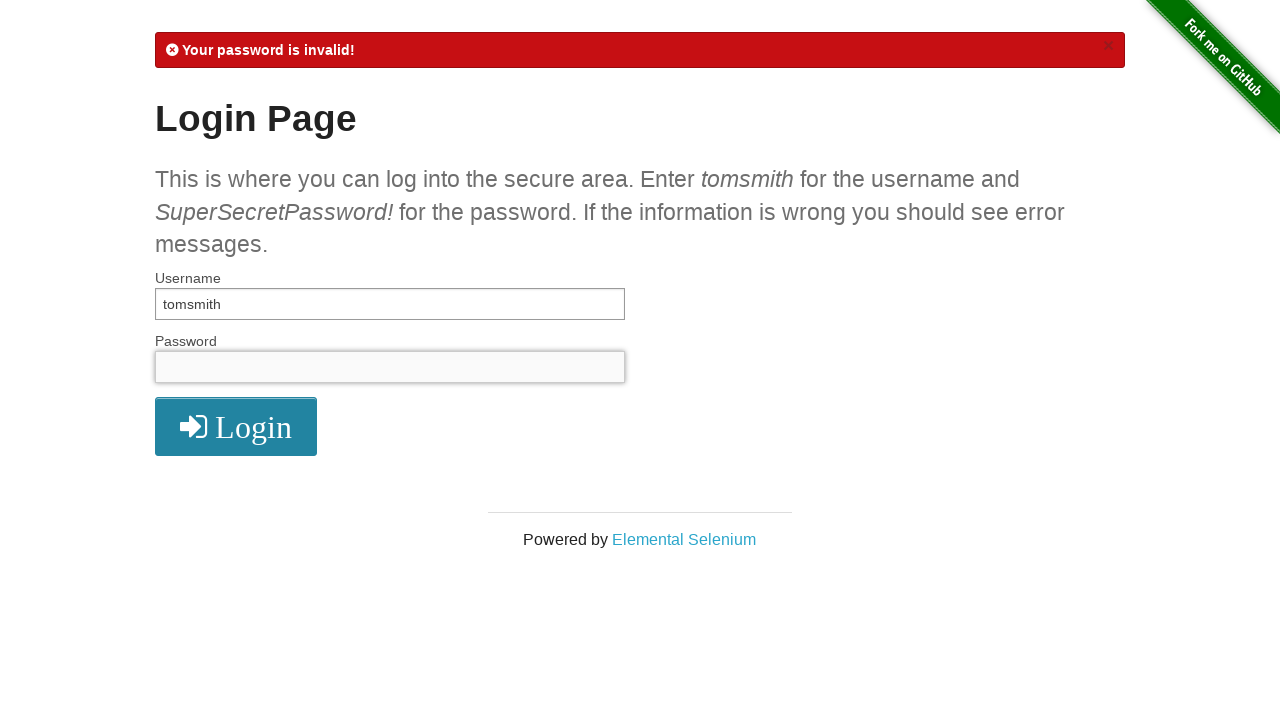

Filled password field with 'the' on #password
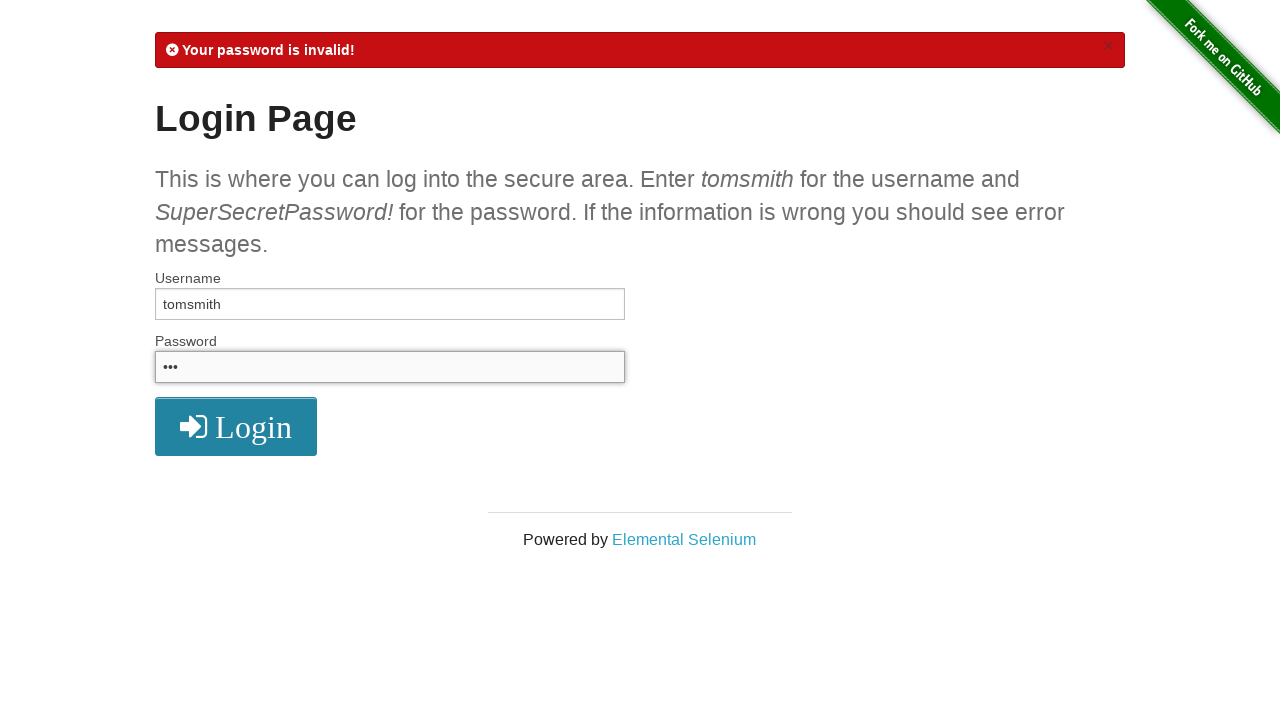

Clicked login button with password 'the' at (236, 427) on [class='fa fa-2x fa-sign-in']
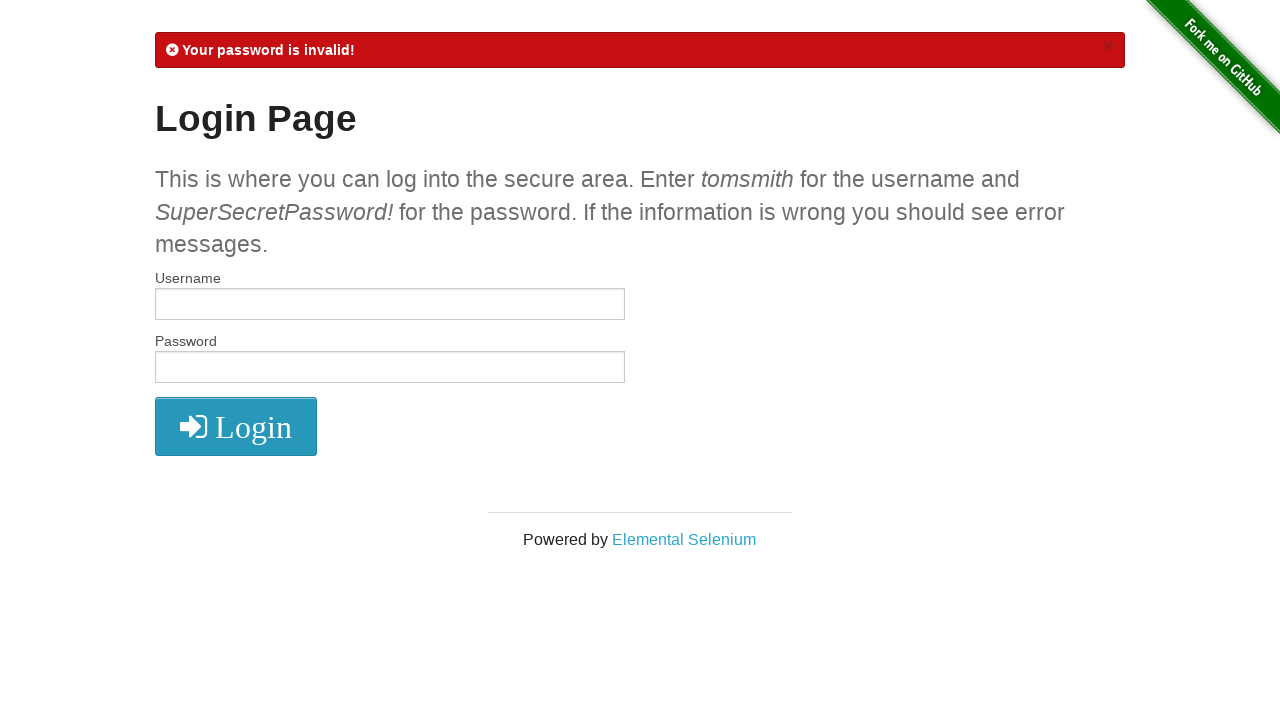

Login attempt with 'the' failed, continuing to next word
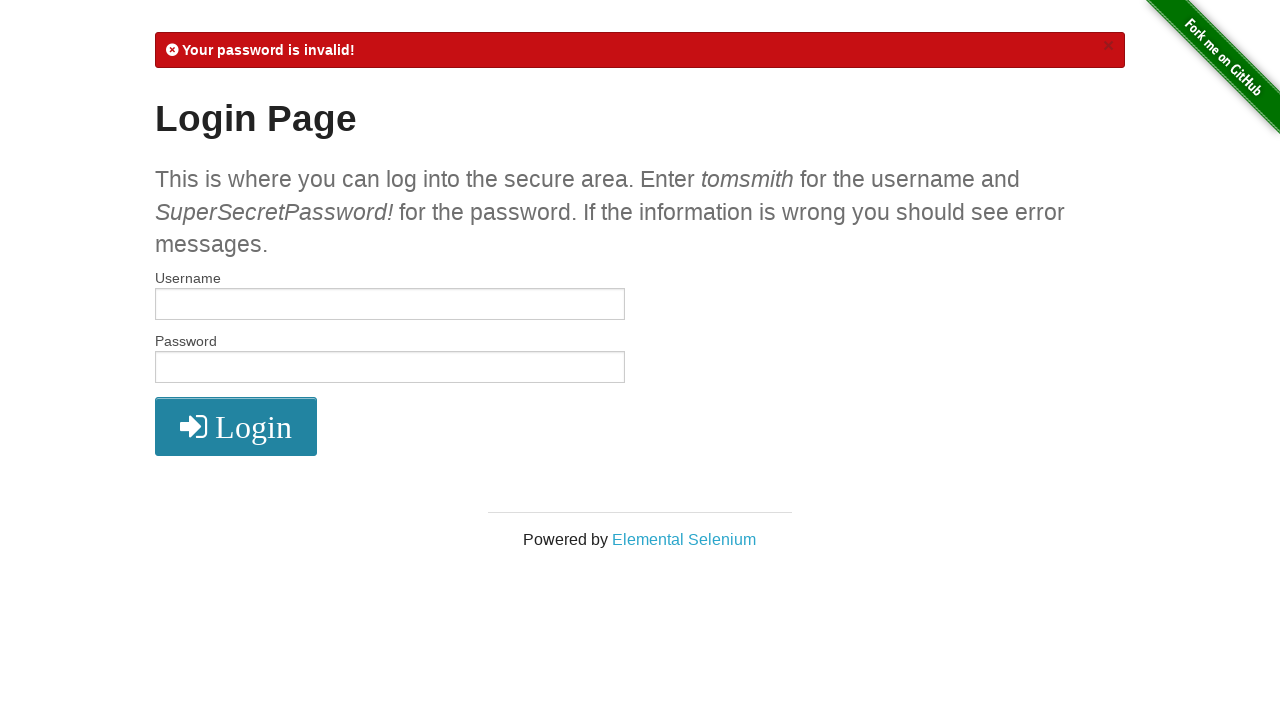

Cleared username field on #username
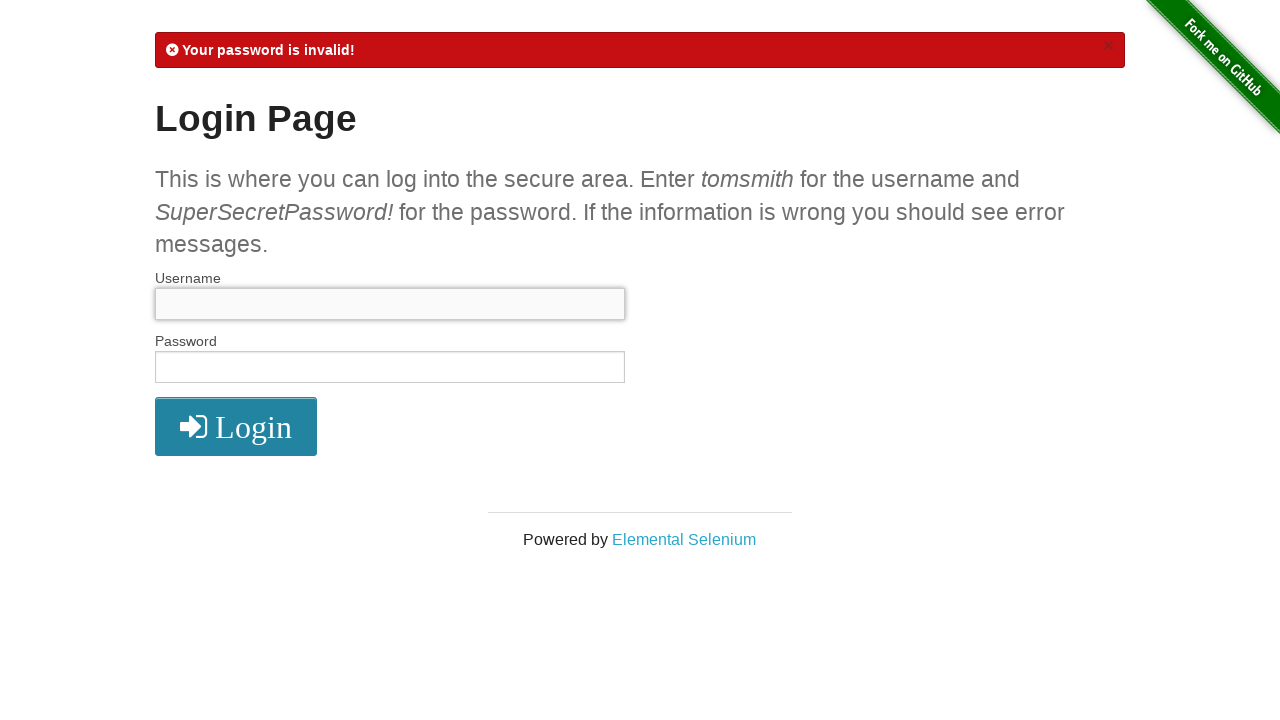

Filled username field with 'tomsmith' on #username
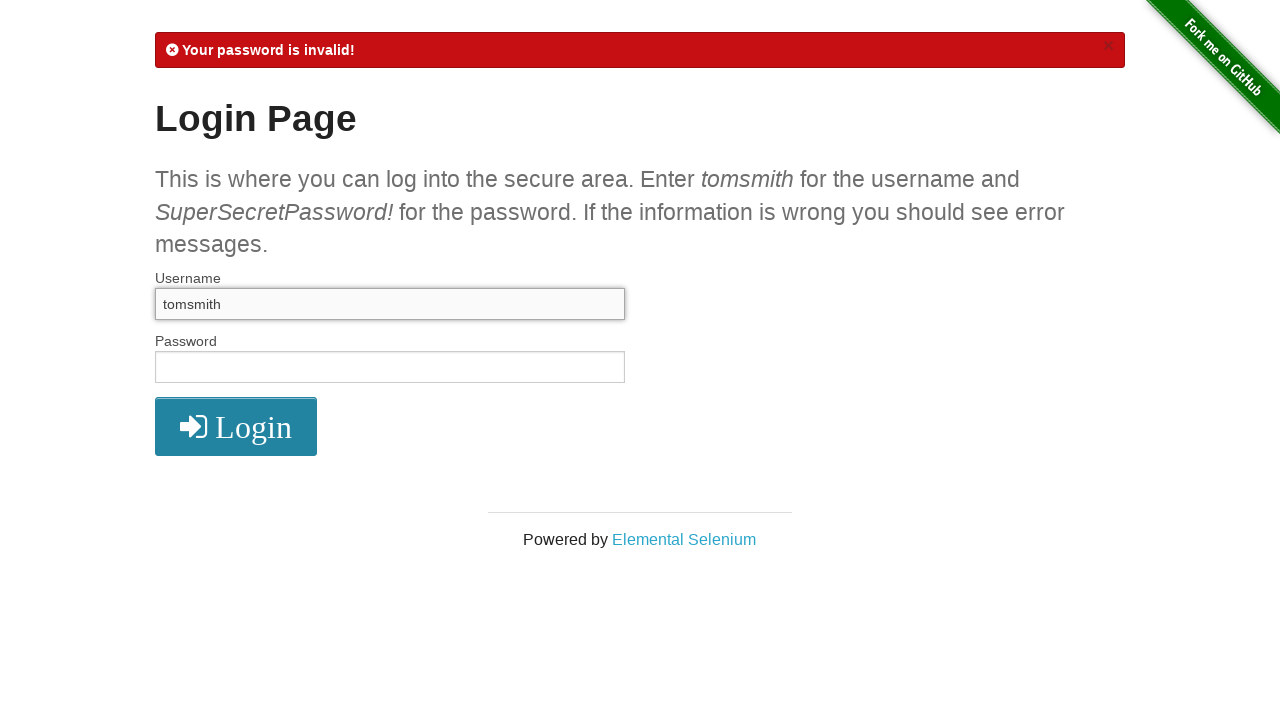

Cleared password field on #password
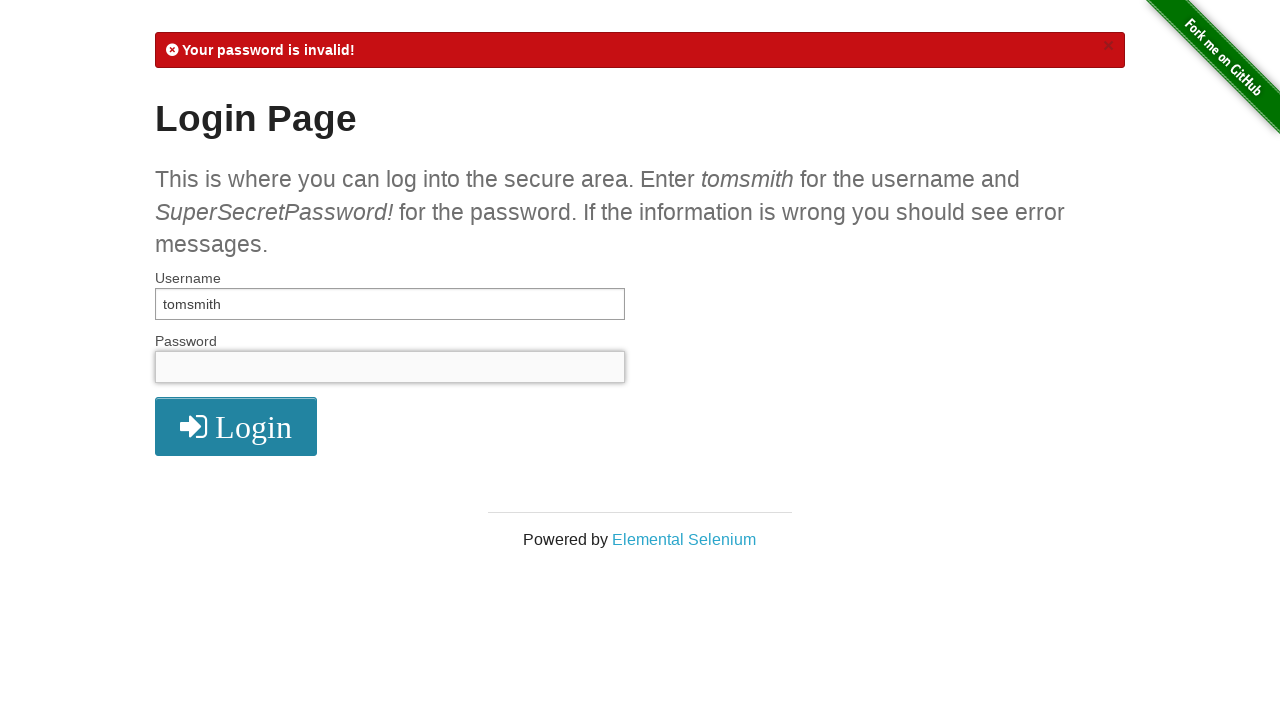

Filled password field with 'secure' on #password
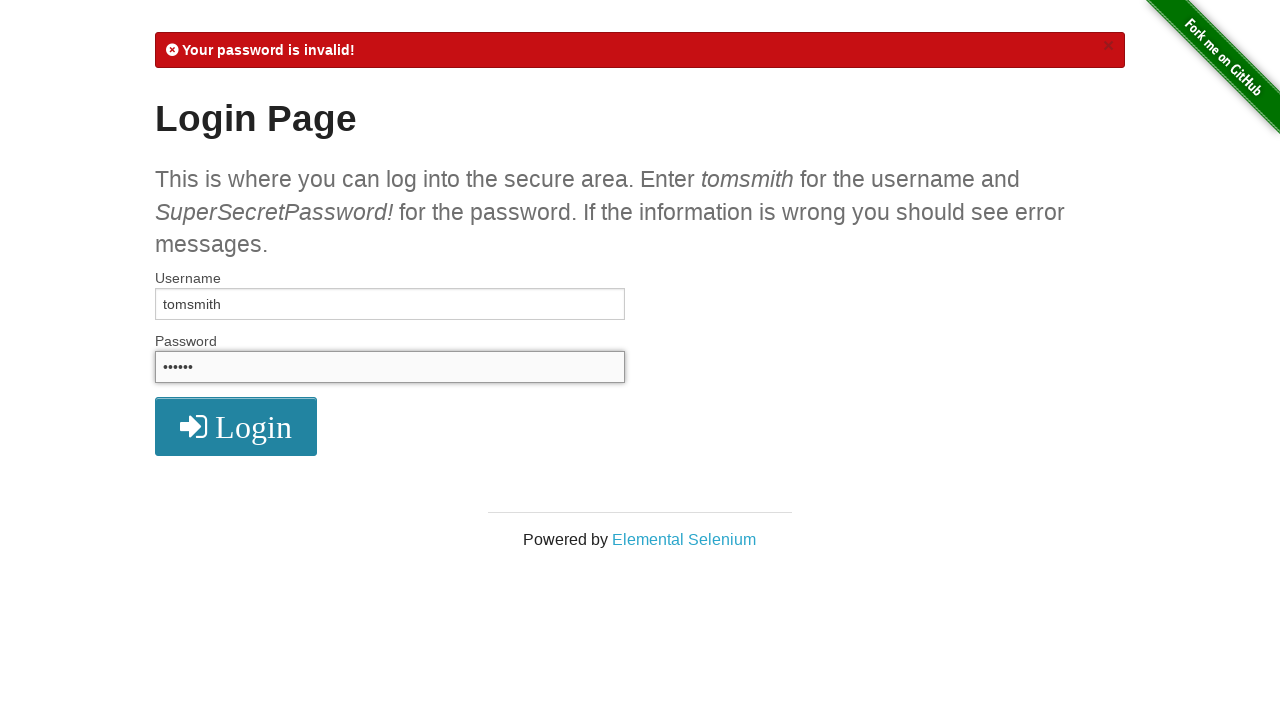

Clicked login button with password 'secure' at (236, 427) on [class='fa fa-2x fa-sign-in']
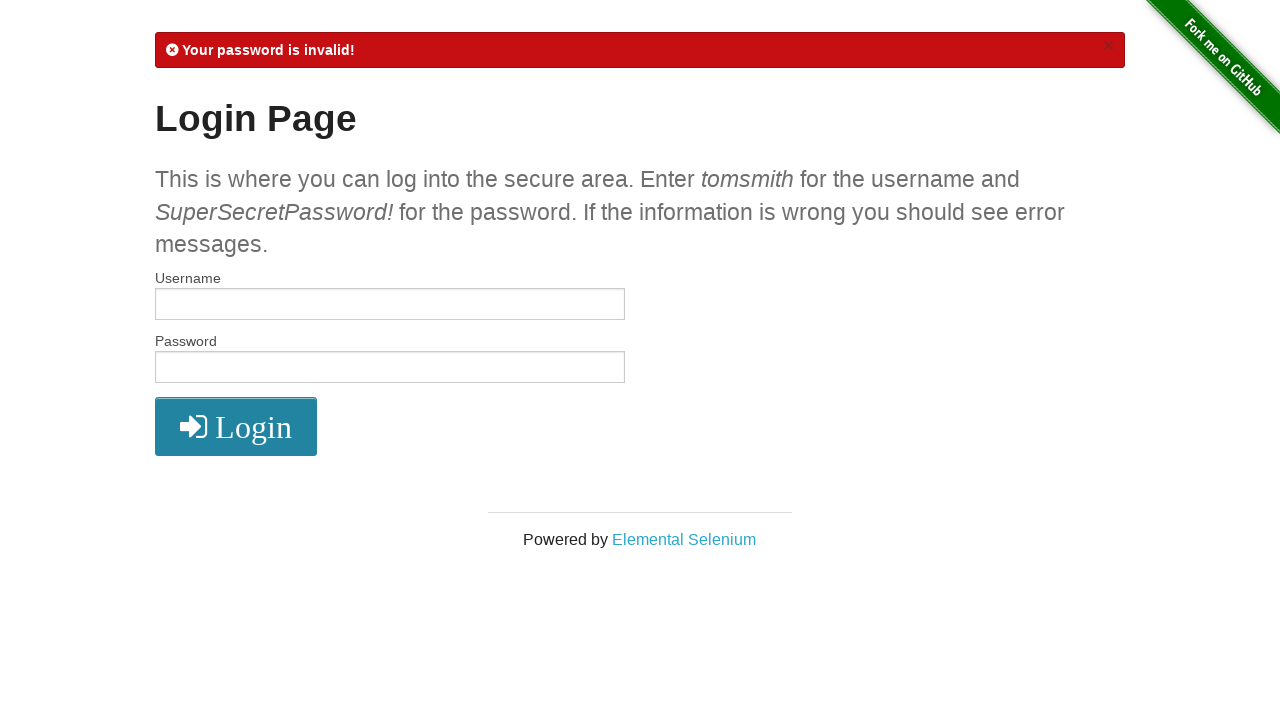

Login attempt with 'secure' failed, continuing to next word
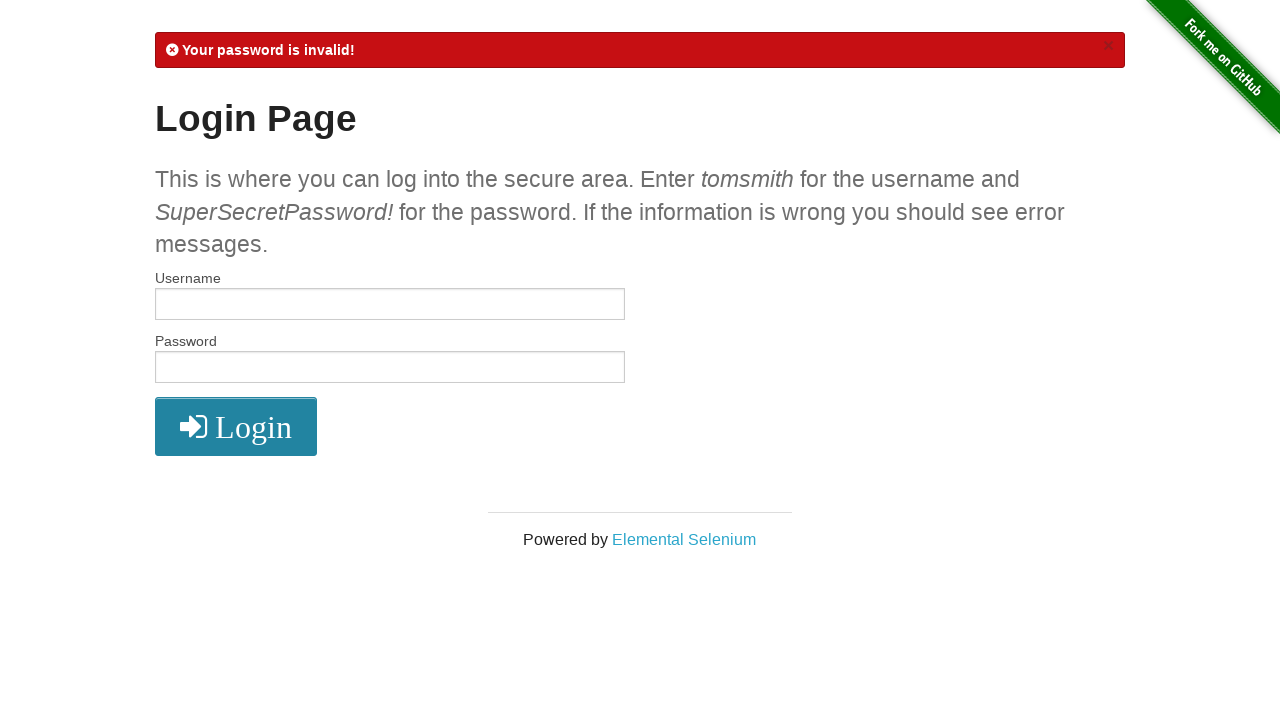

Cleared username field on #username
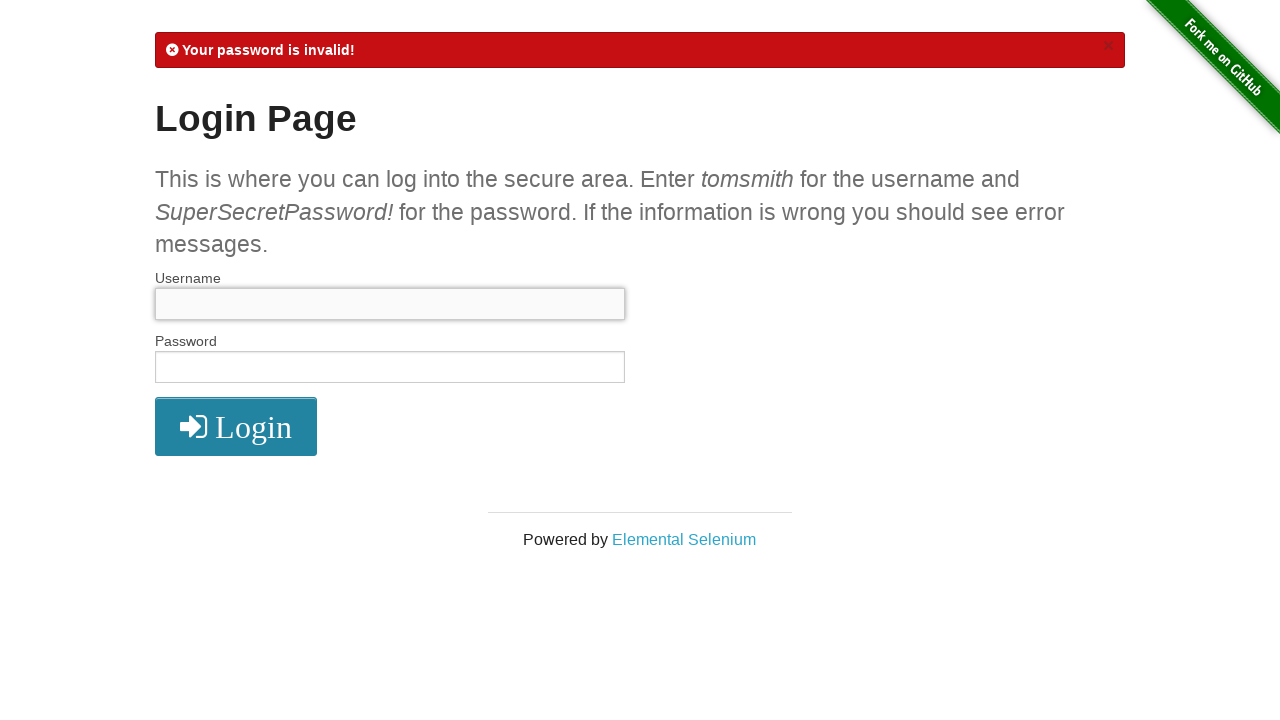

Filled username field with 'tomsmith' on #username
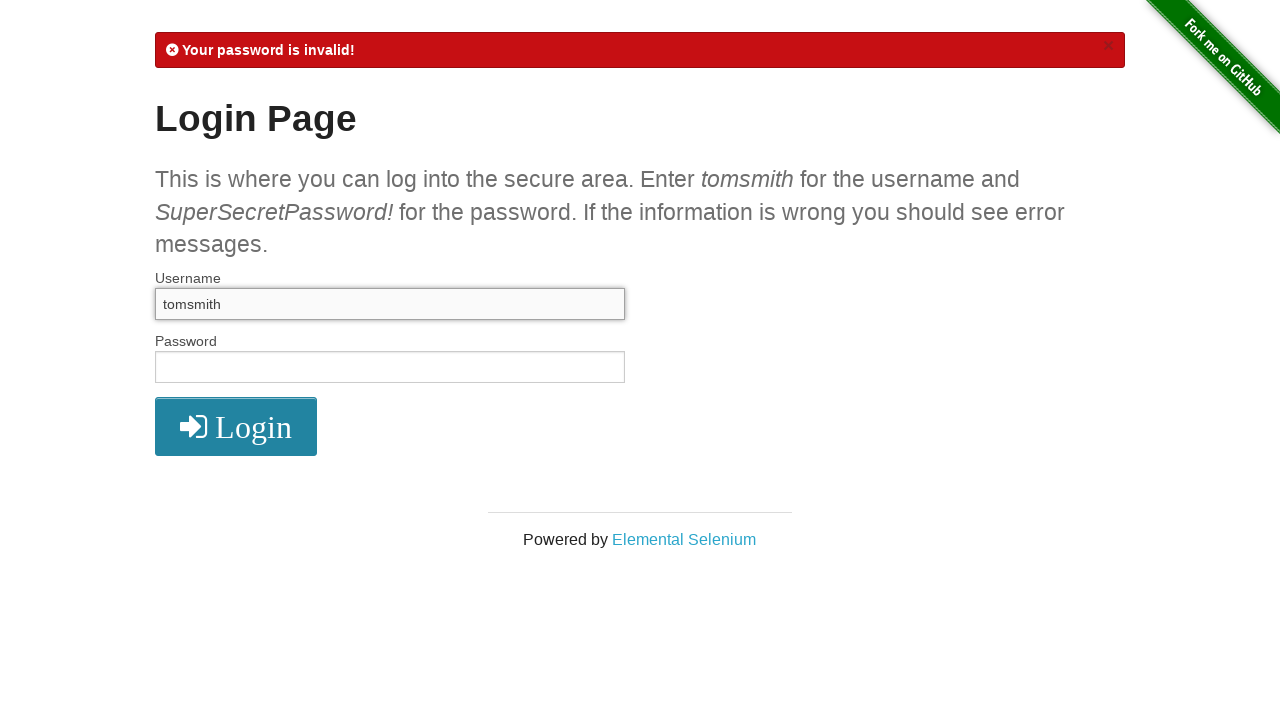

Cleared password field on #password
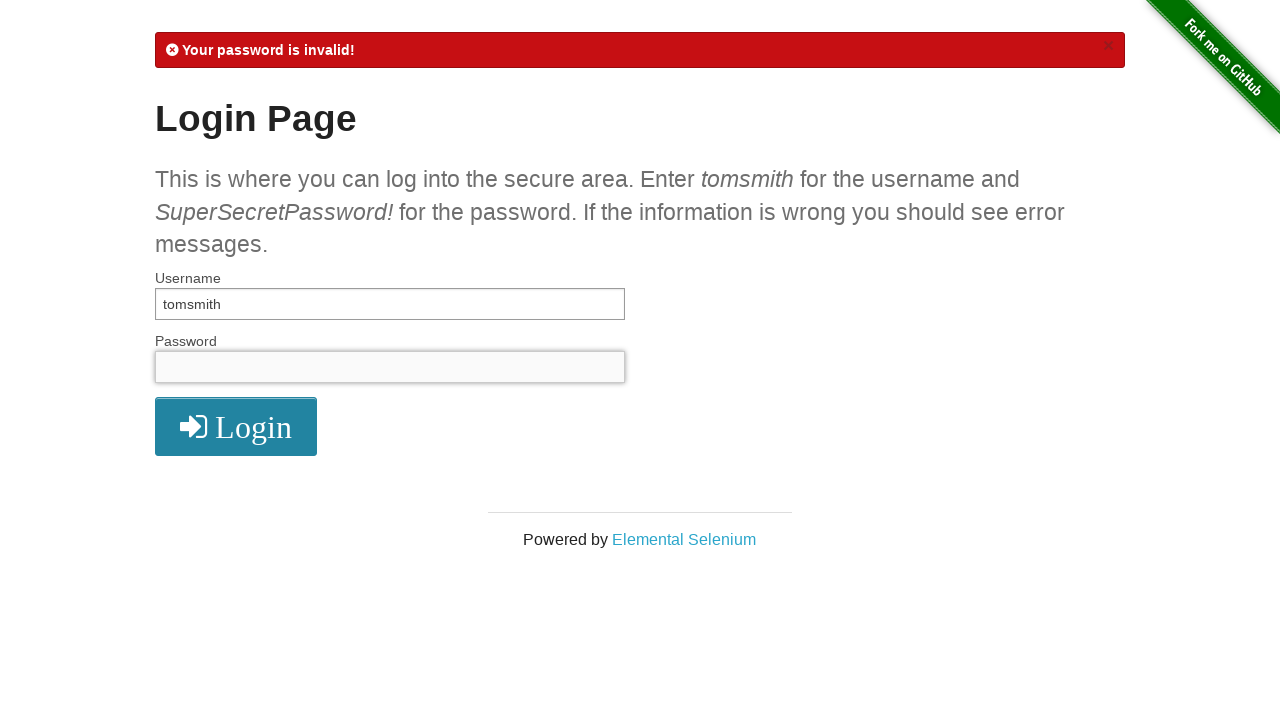

Filled password field with 'area.' on #password
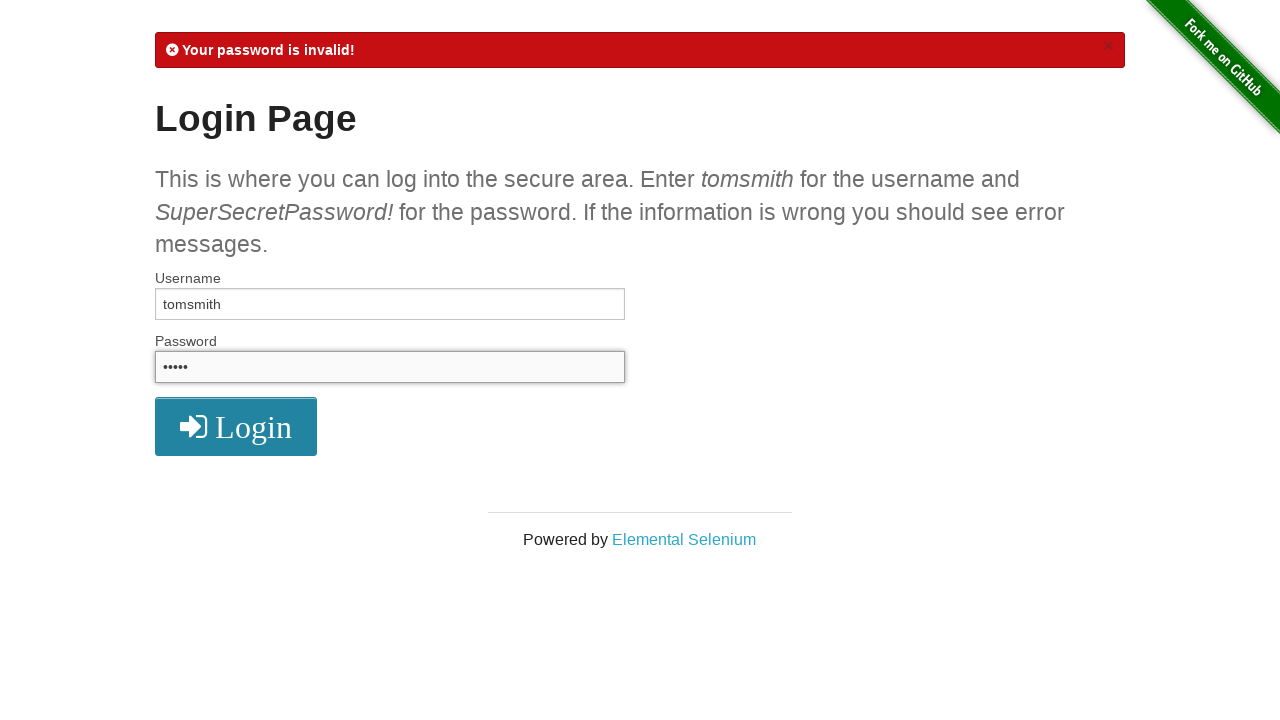

Clicked login button with password 'area.' at (236, 427) on [class='fa fa-2x fa-sign-in']
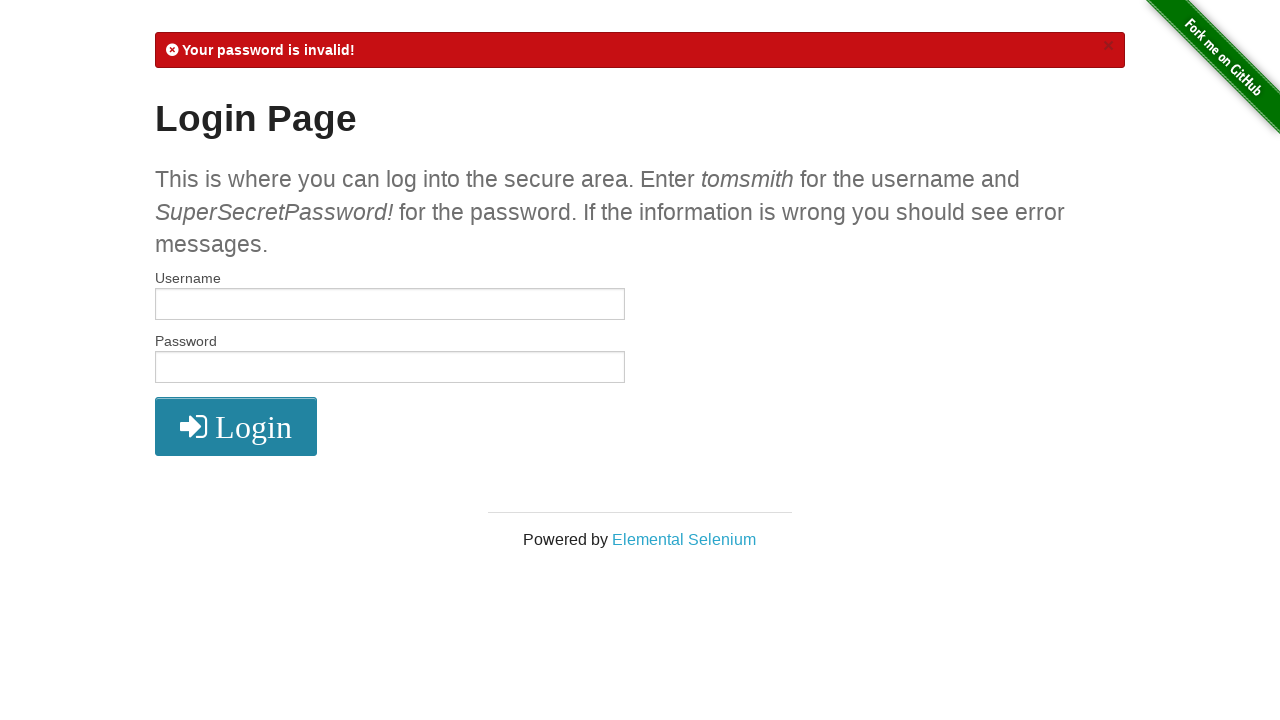

Login attempt with 'area.' failed, continuing to next word
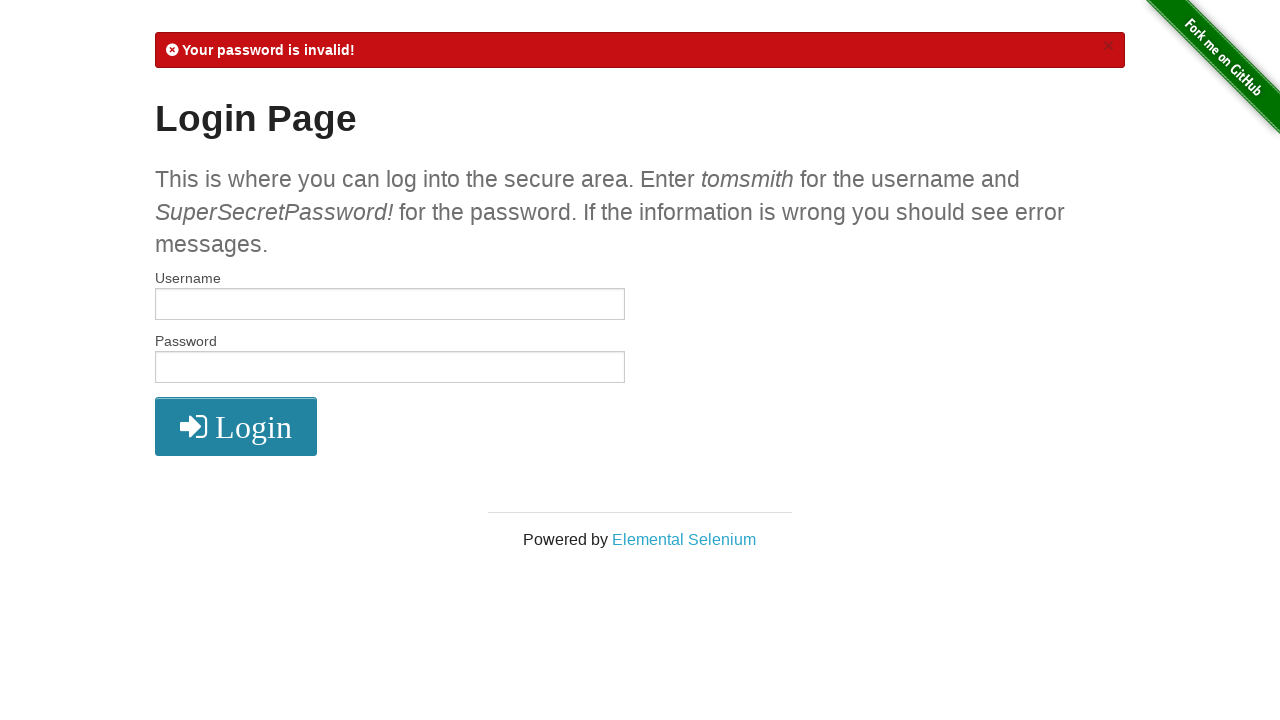

Cleared username field on #username
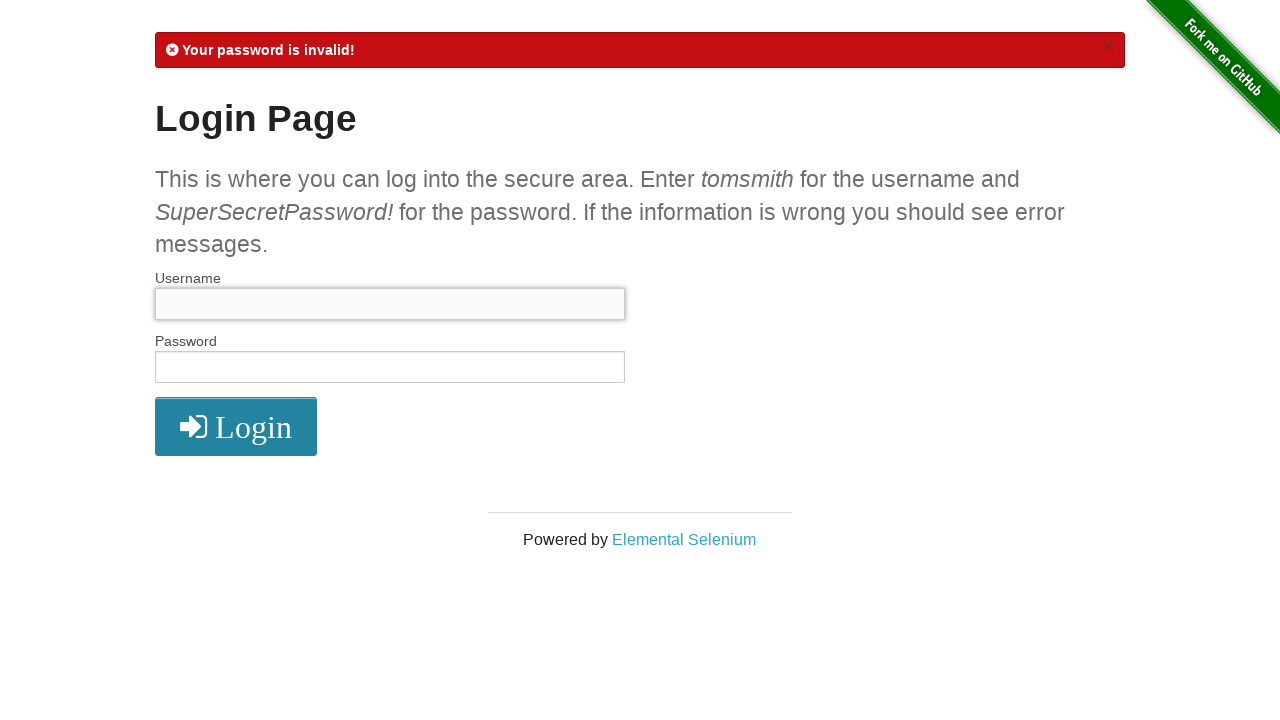

Filled username field with 'tomsmith' on #username
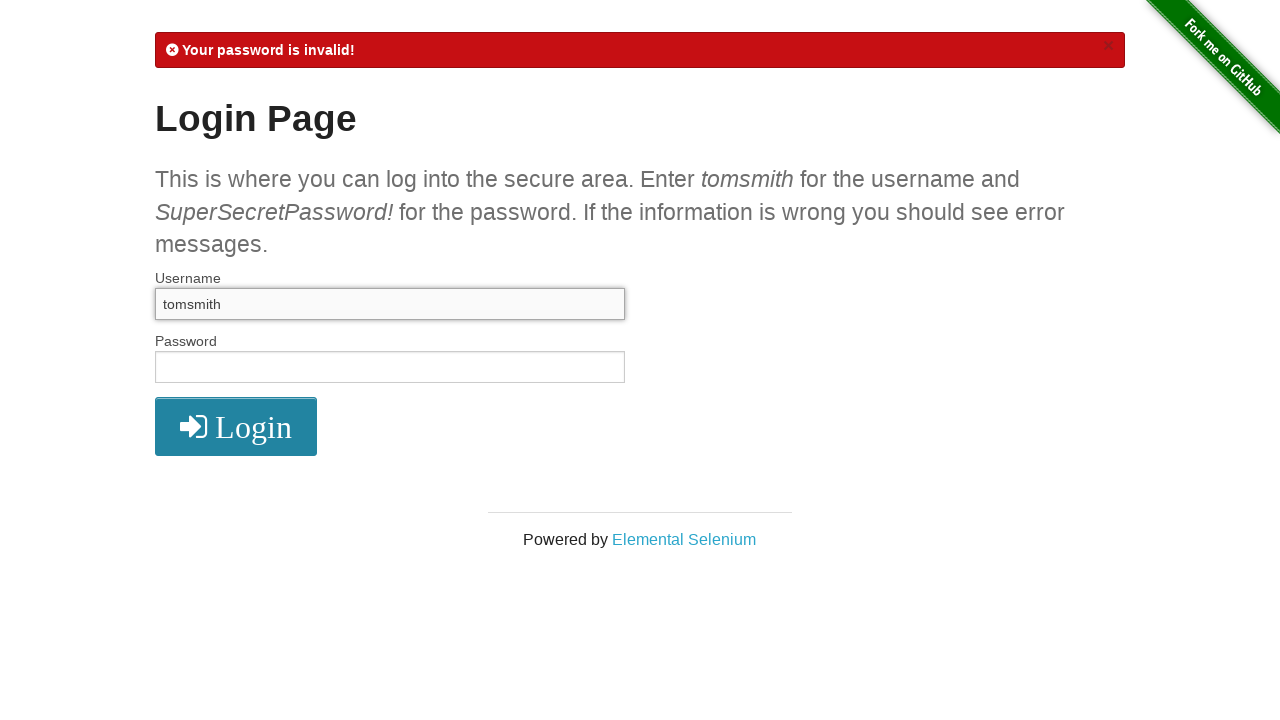

Cleared password field on #password
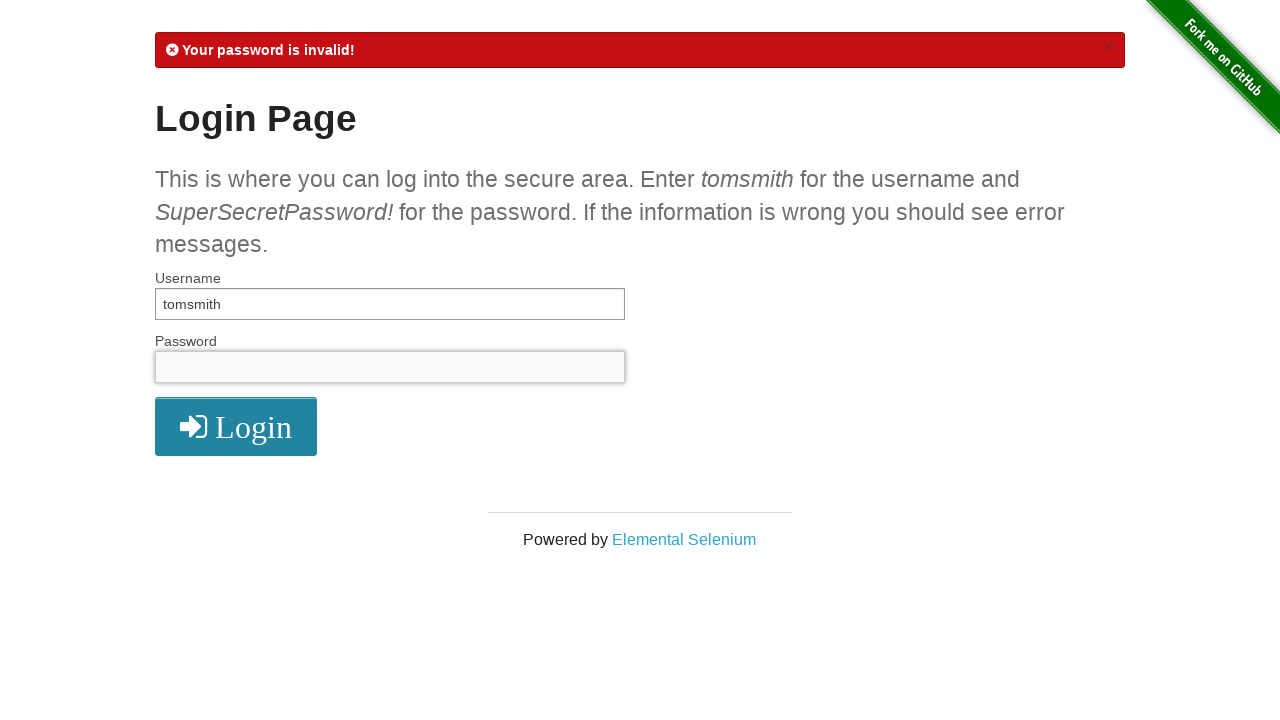

Filled password field with 'Enter' on #password
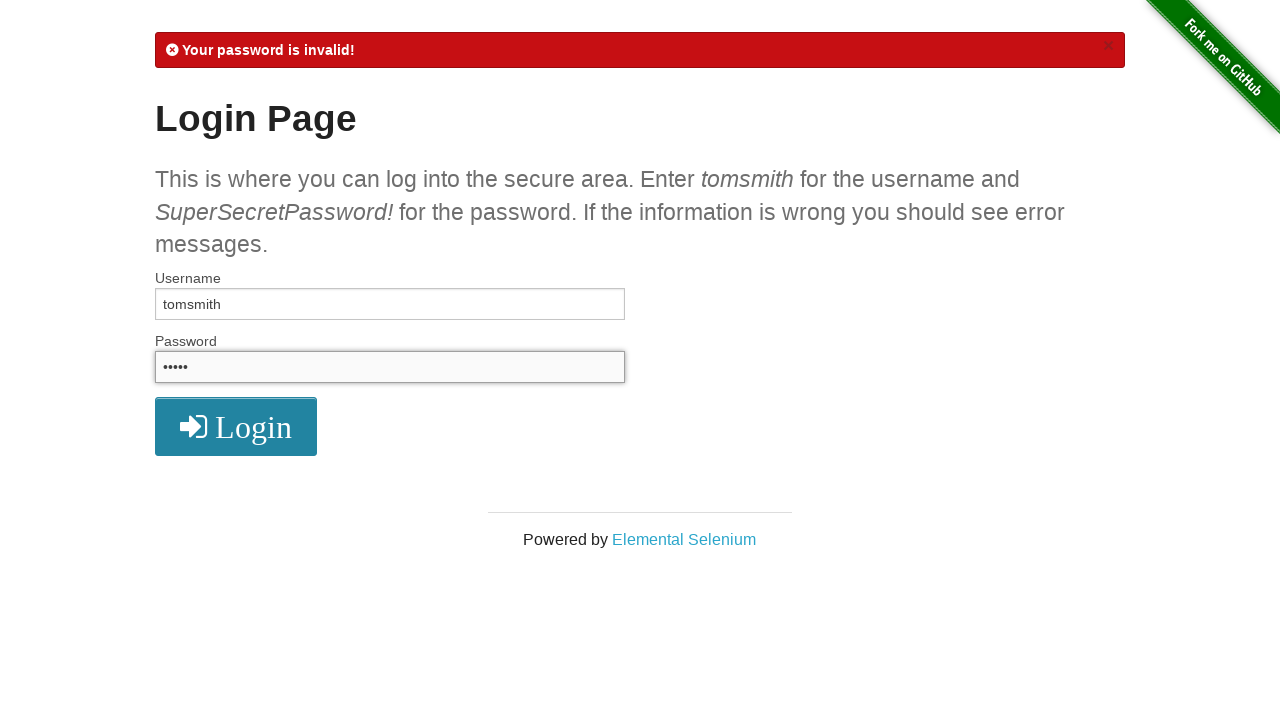

Clicked login button with password 'Enter' at (236, 427) on [class='fa fa-2x fa-sign-in']
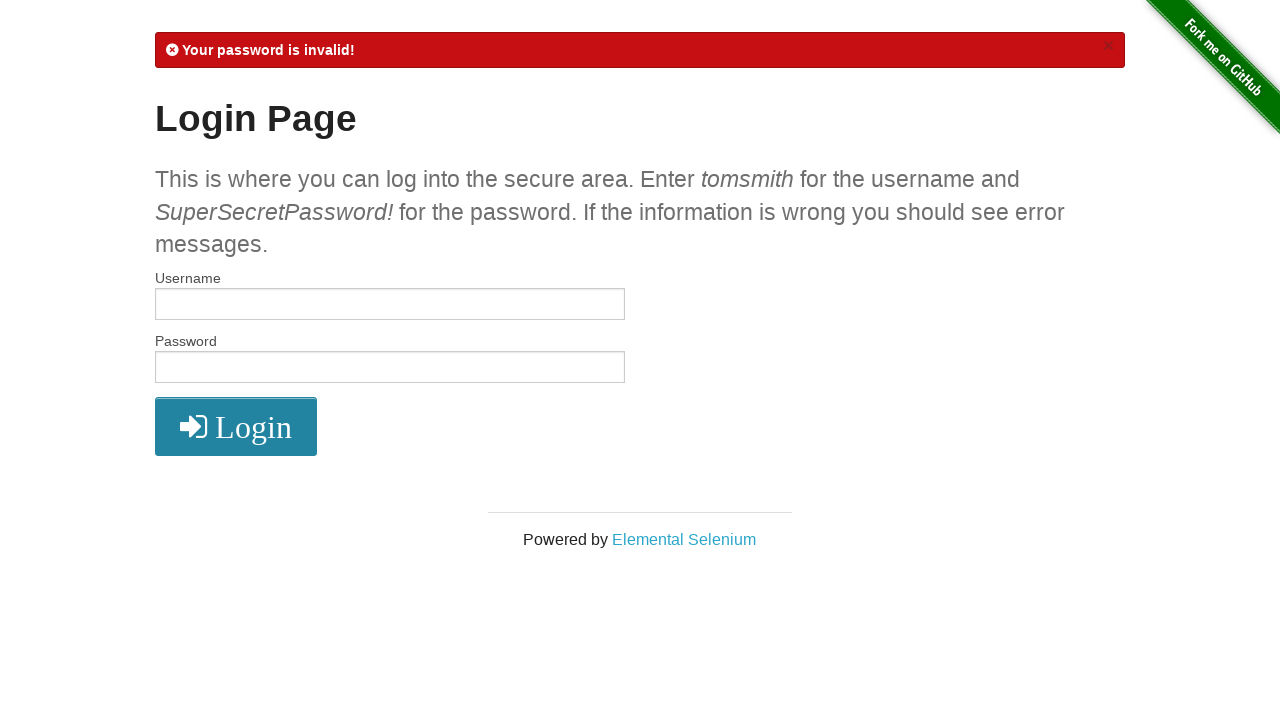

Login attempt with 'Enter' failed, continuing to next word
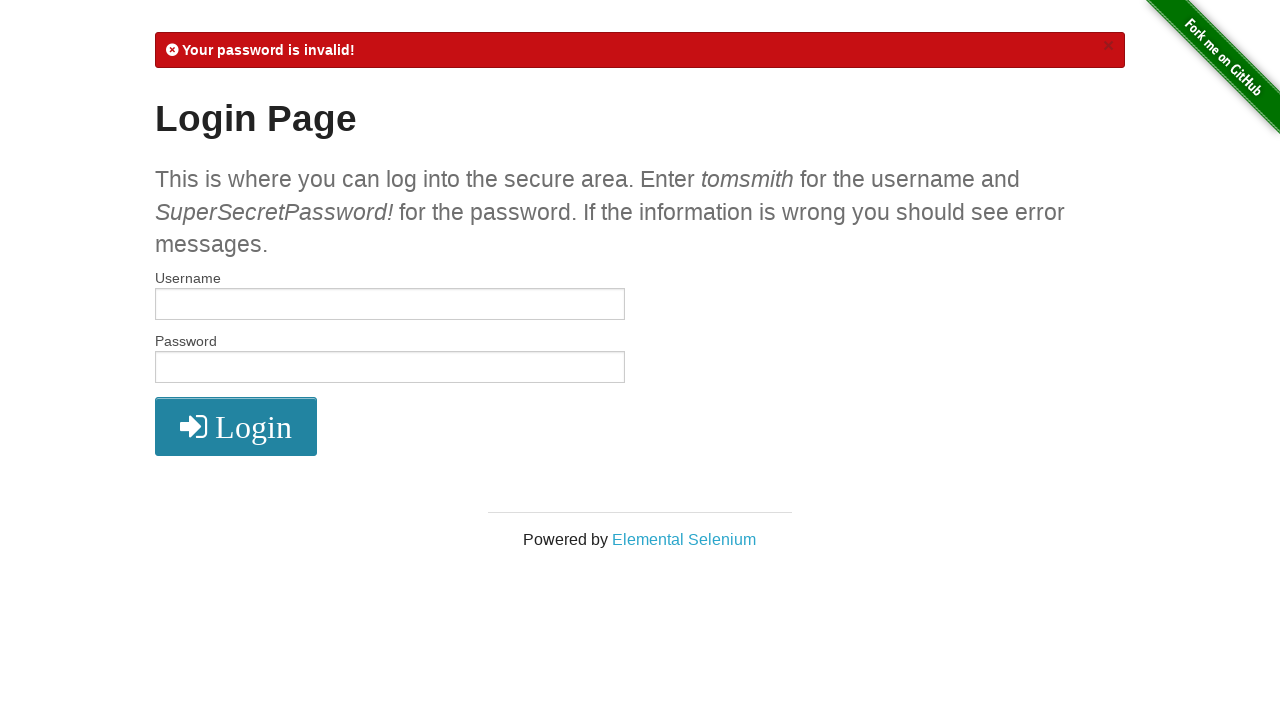

Cleared username field on #username
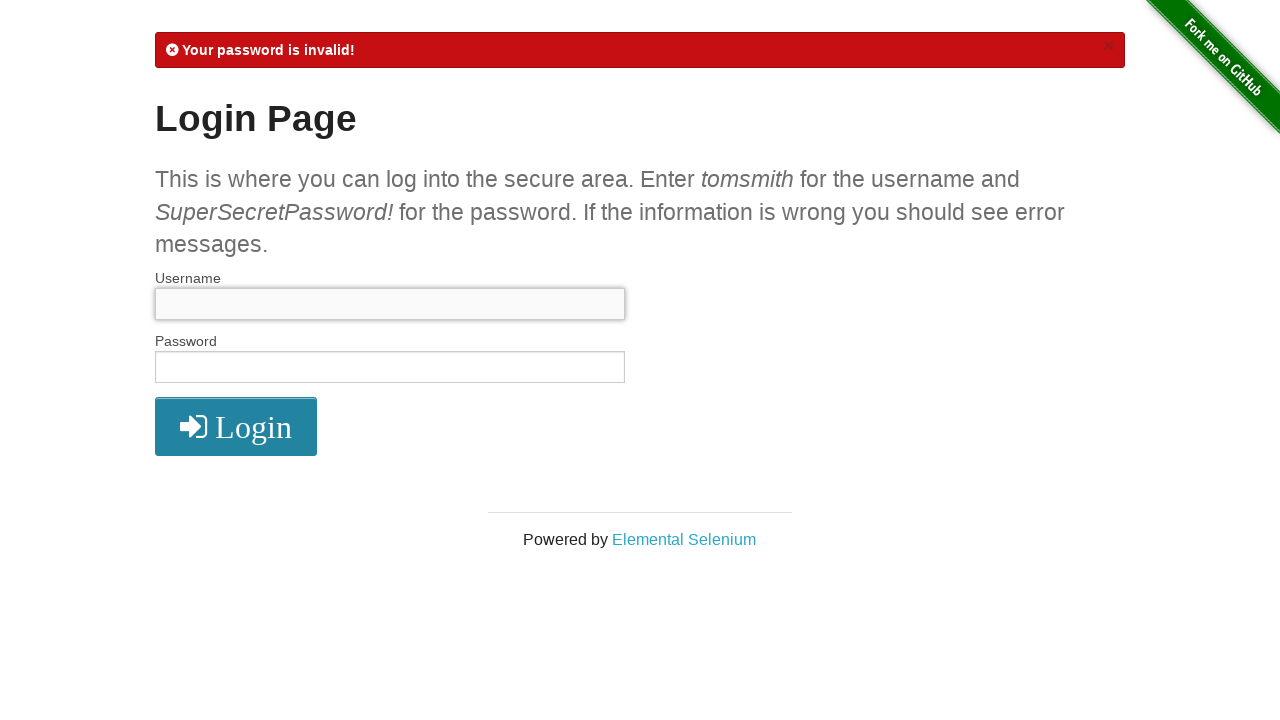

Filled username field with 'tomsmith' on #username
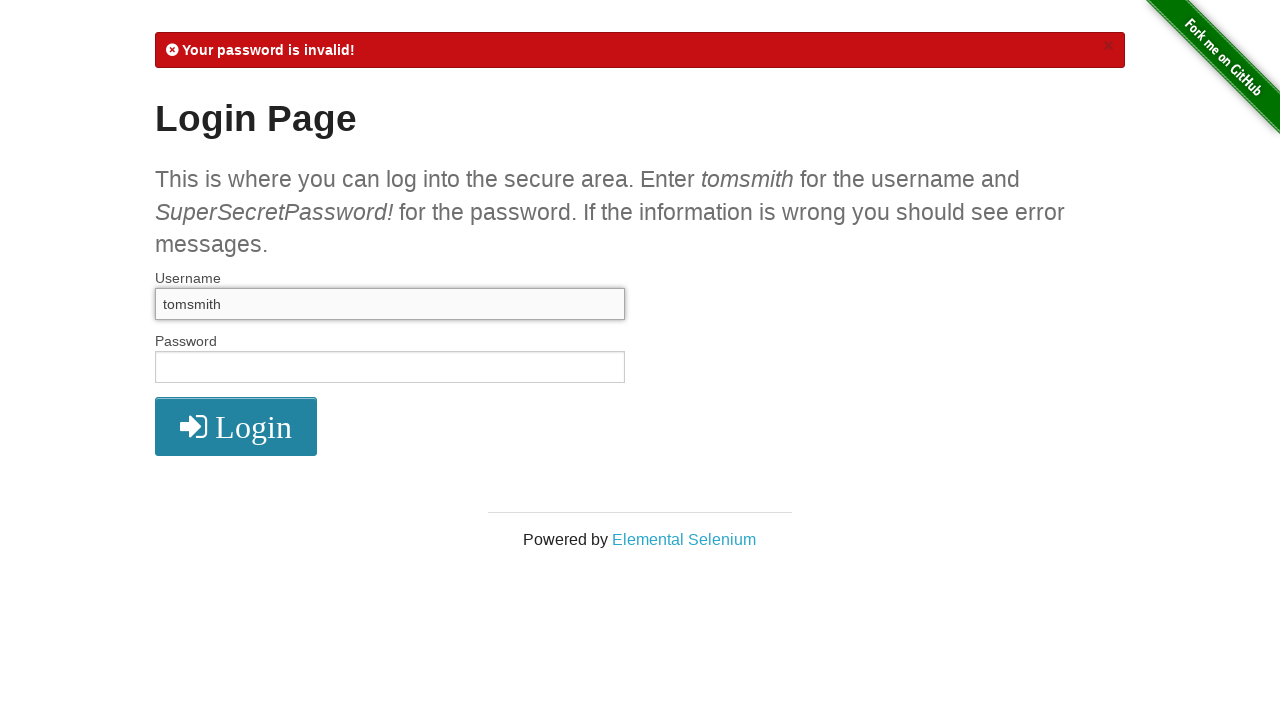

Cleared password field on #password
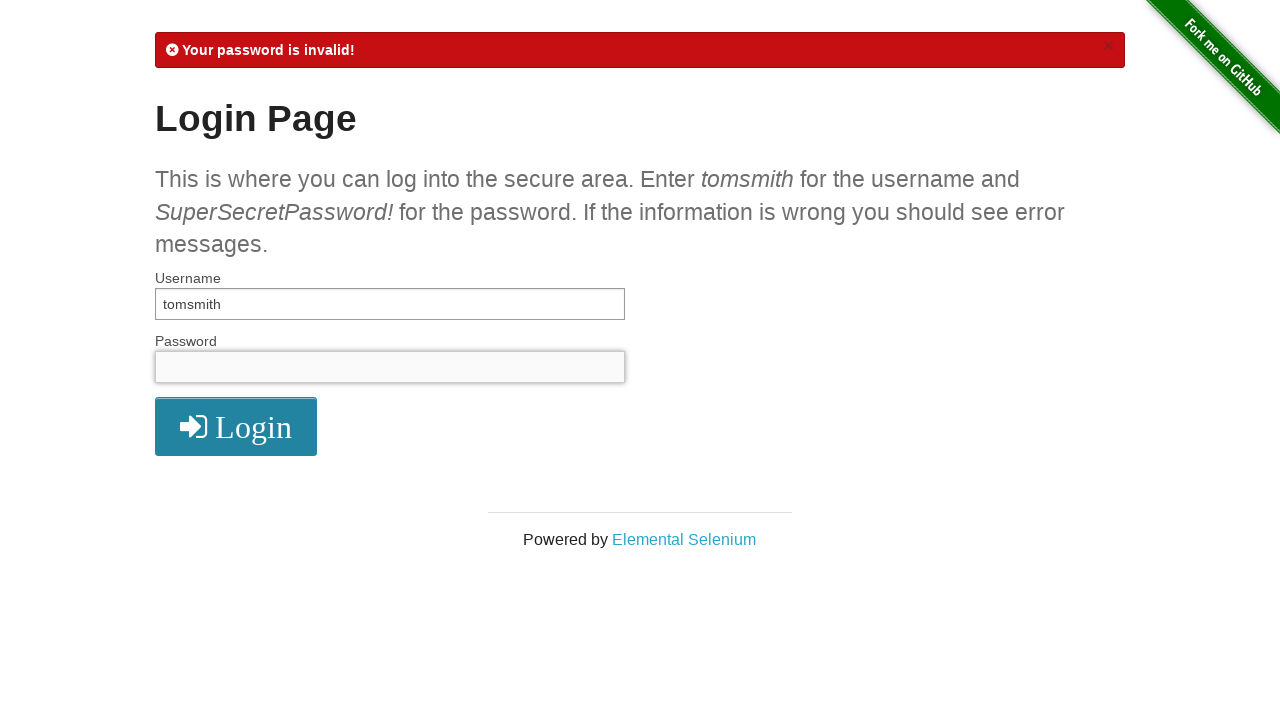

Filled password field with 'tomsmith' on #password
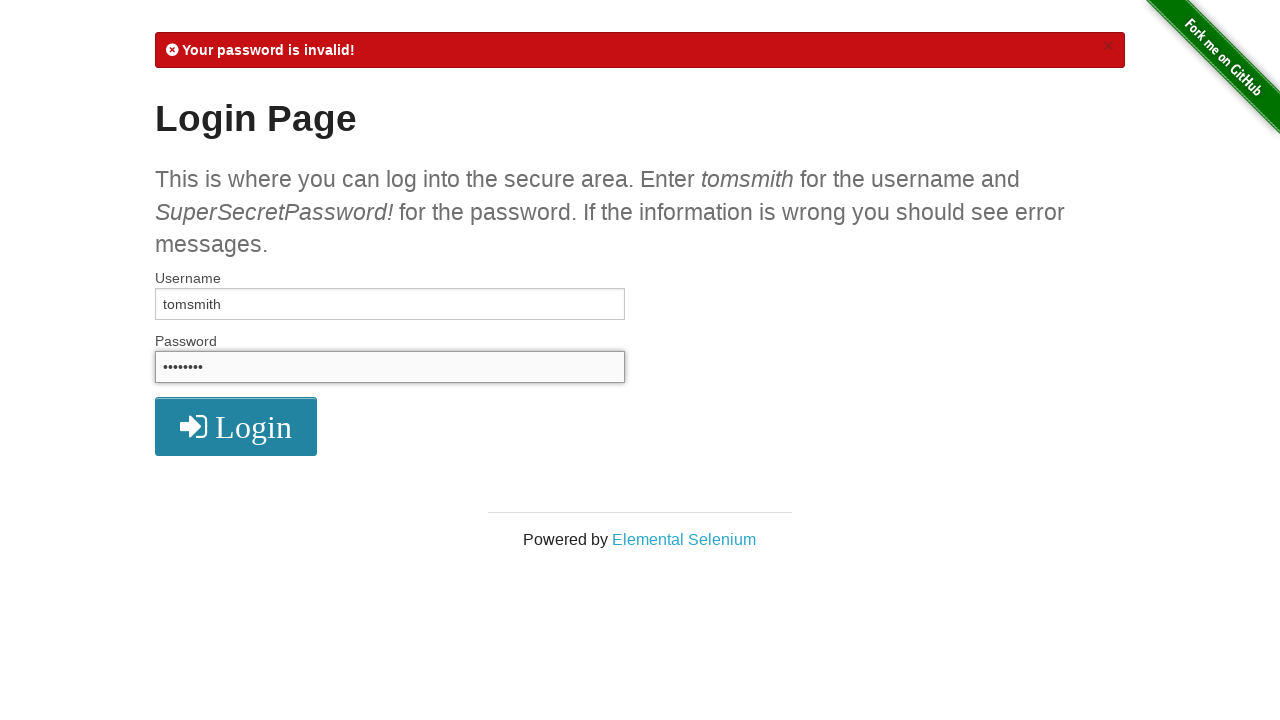

Clicked login button with password 'tomsmith' at (236, 427) on [class='fa fa-2x fa-sign-in']
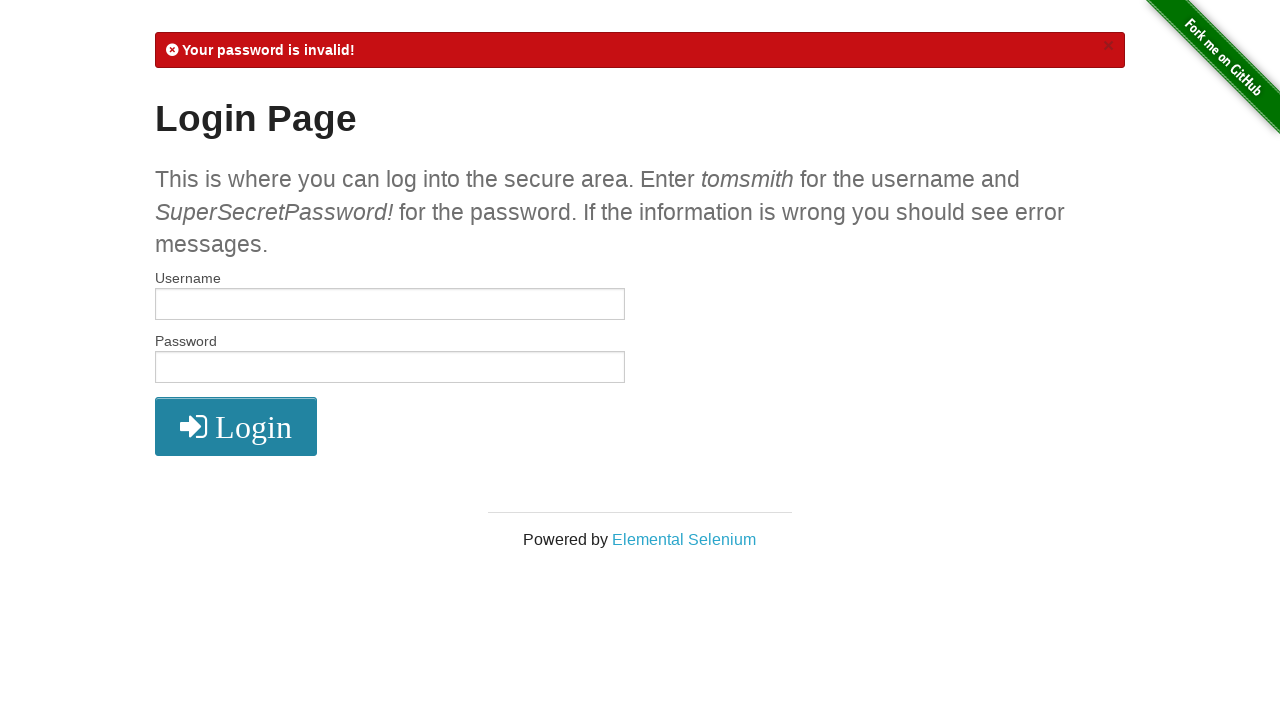

Login attempt with 'tomsmith' failed, continuing to next word
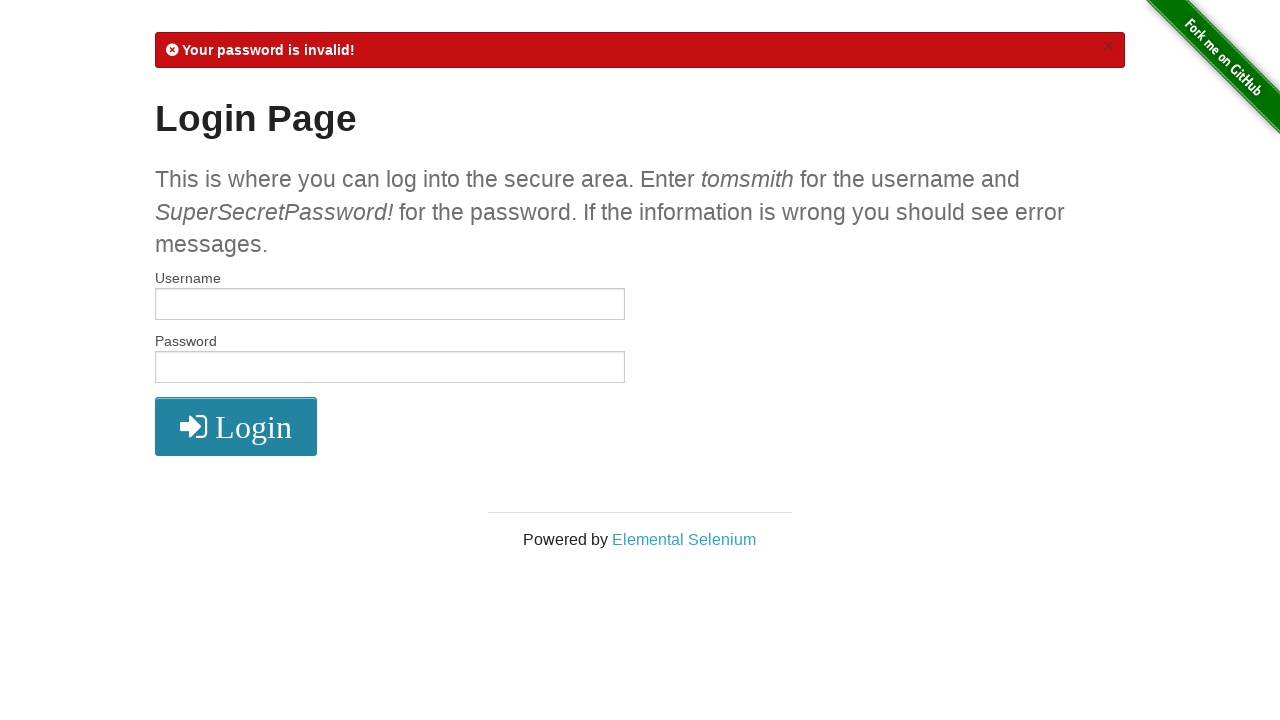

Cleared username field on #username
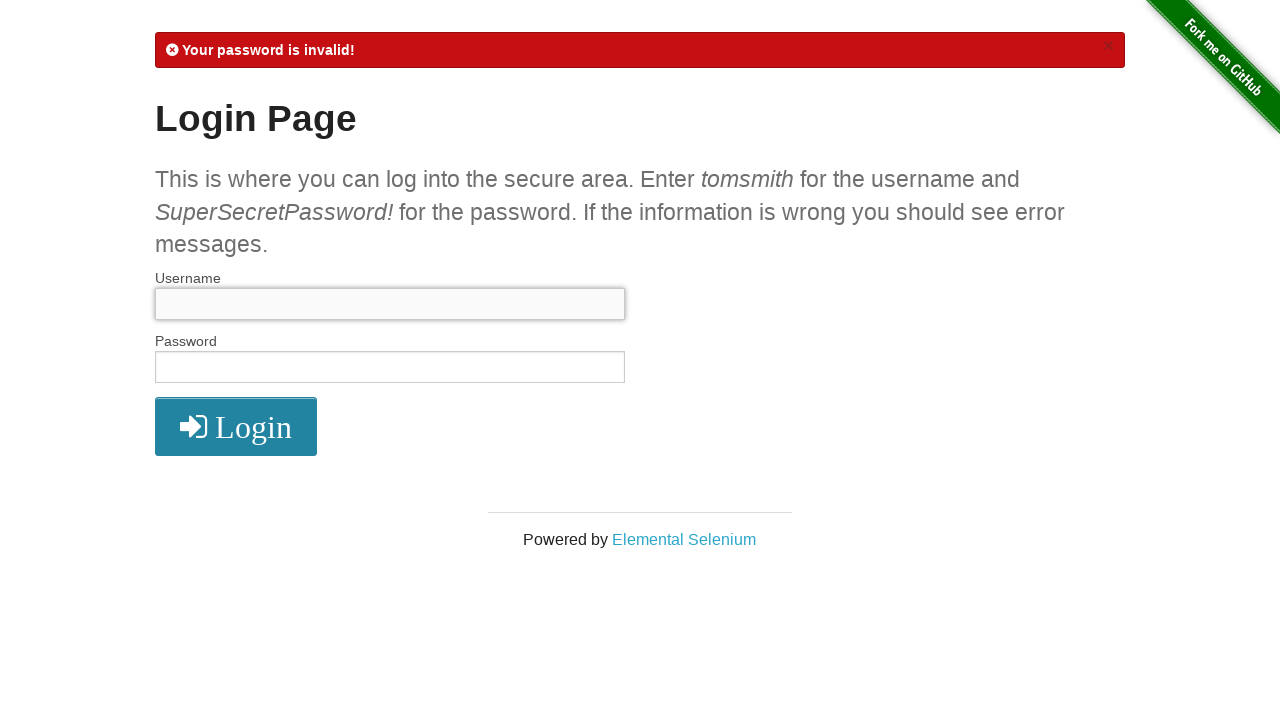

Filled username field with 'tomsmith' on #username
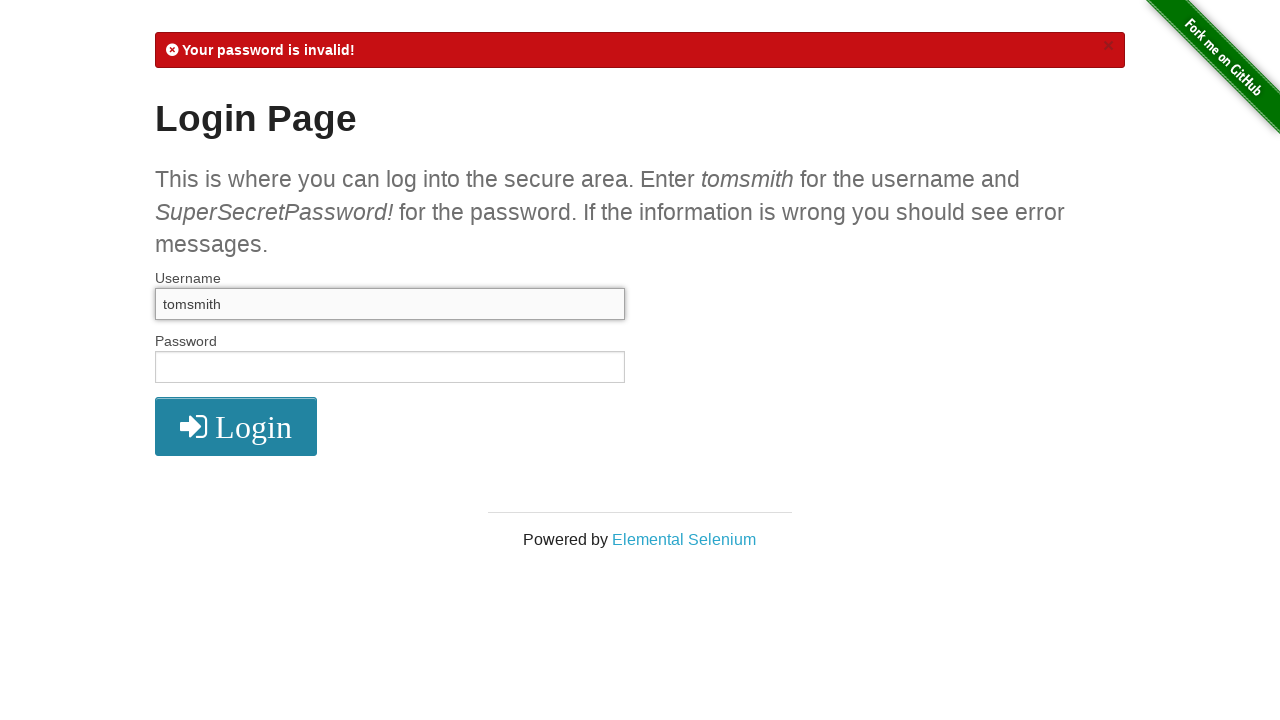

Cleared password field on #password
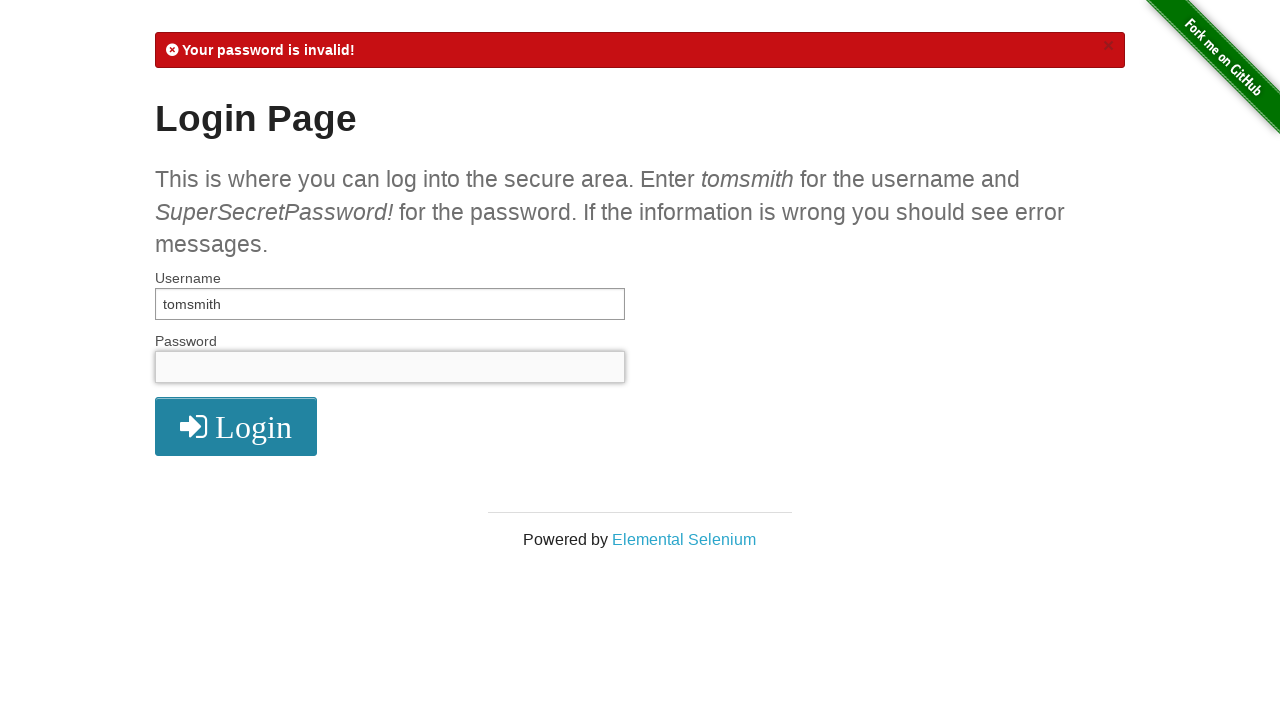

Filled password field with 'for' on #password
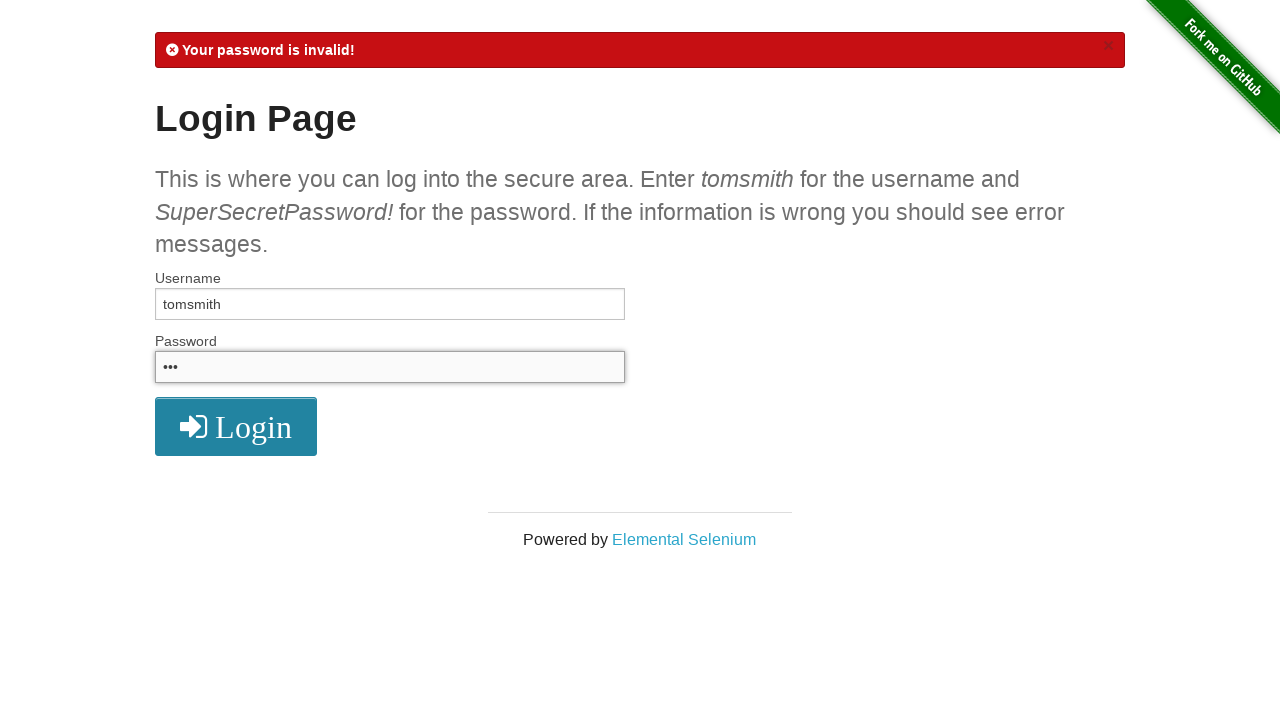

Clicked login button with password 'for' at (236, 427) on [class='fa fa-2x fa-sign-in']
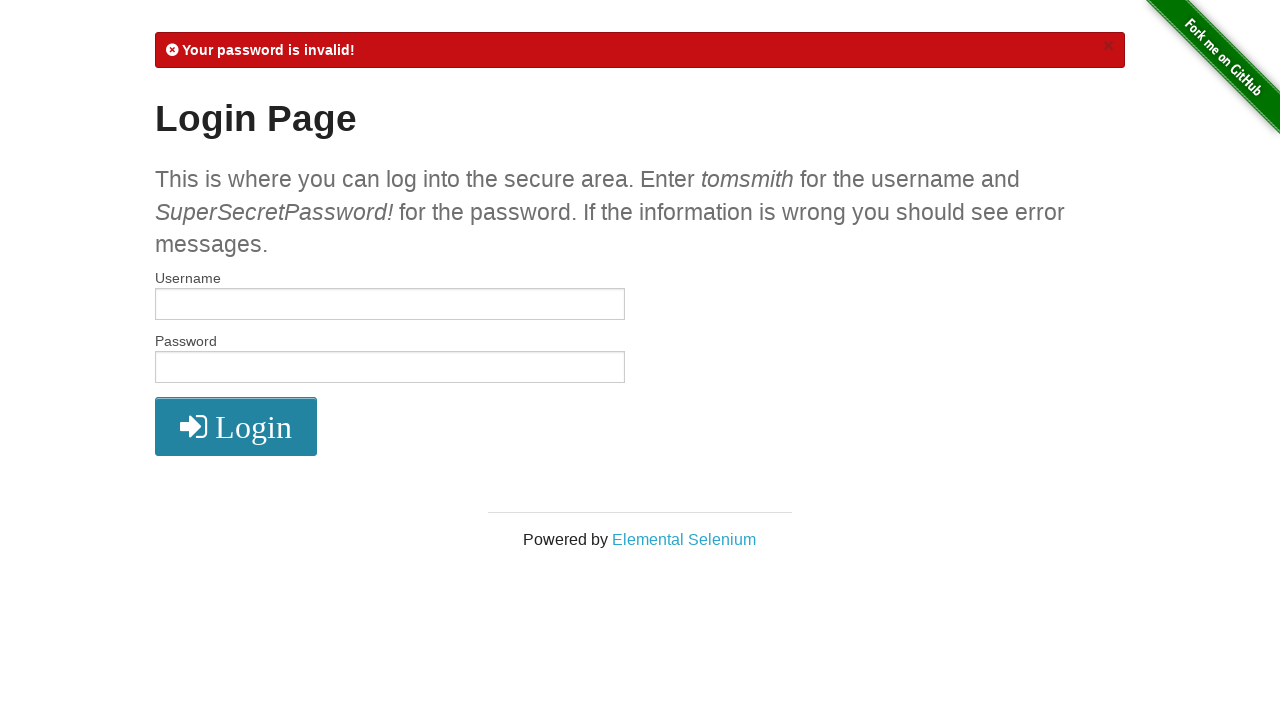

Login attempt with 'for' failed, continuing to next word
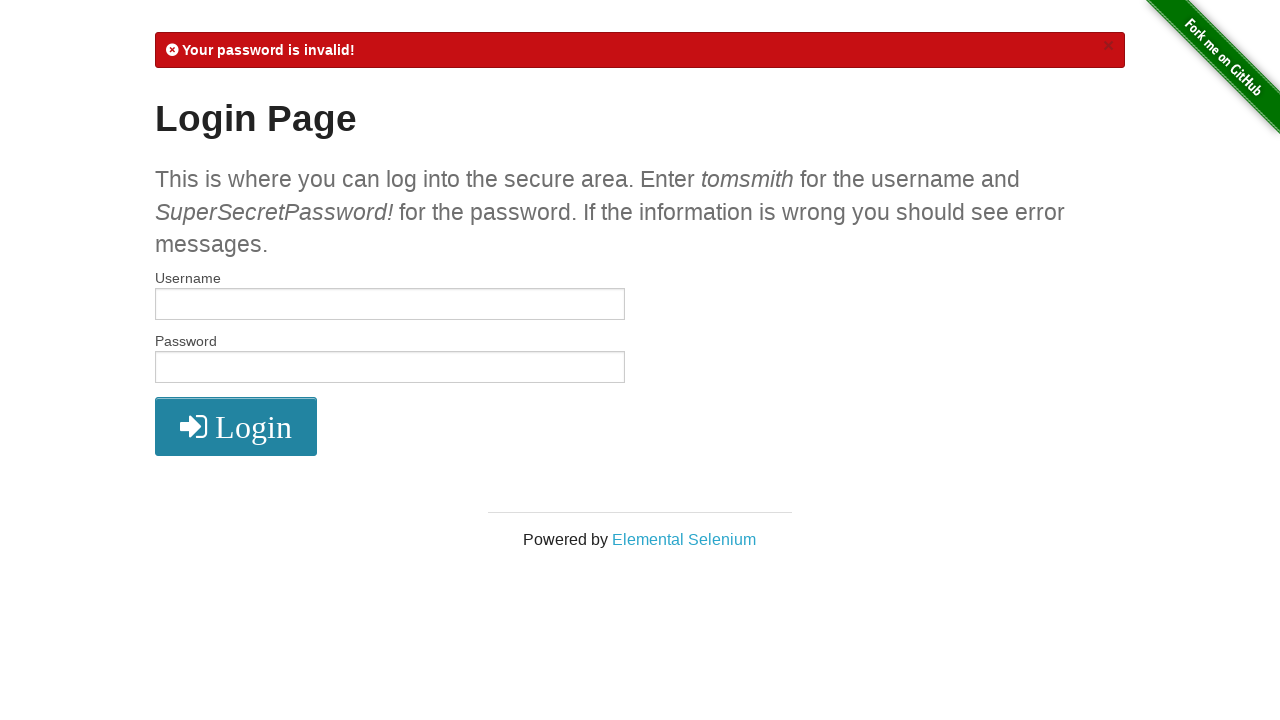

Cleared username field on #username
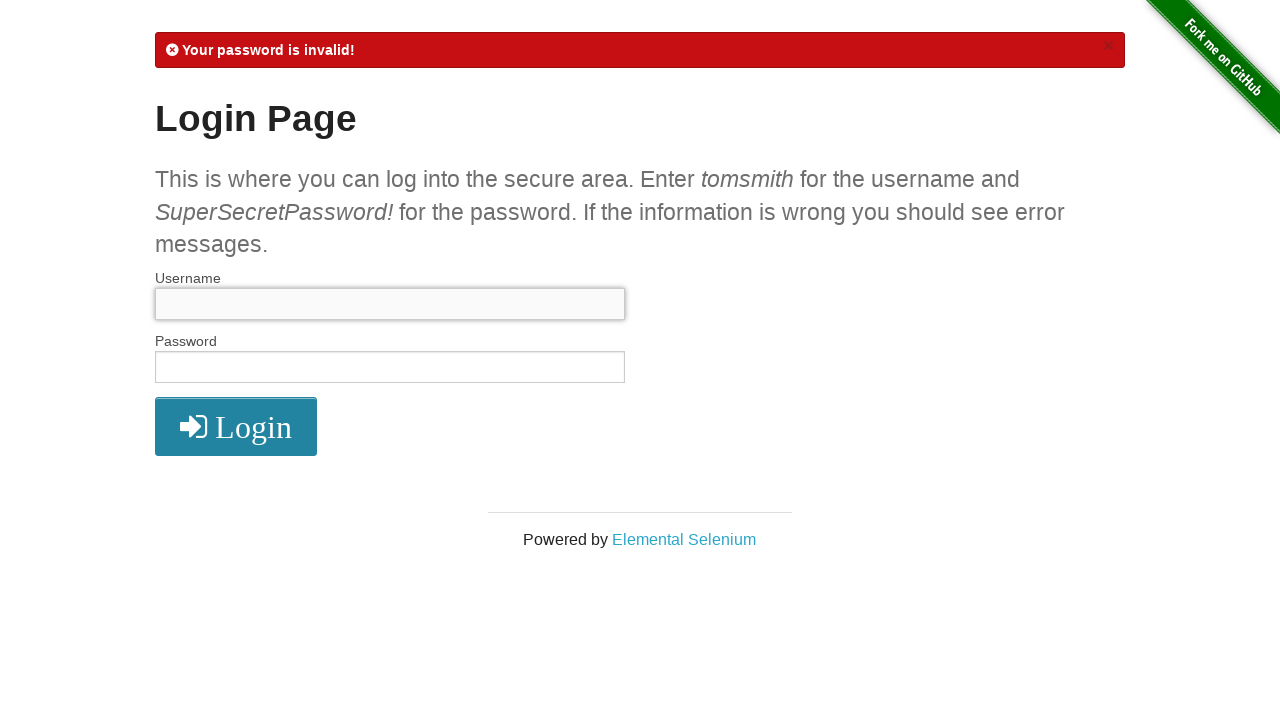

Filled username field with 'tomsmith' on #username
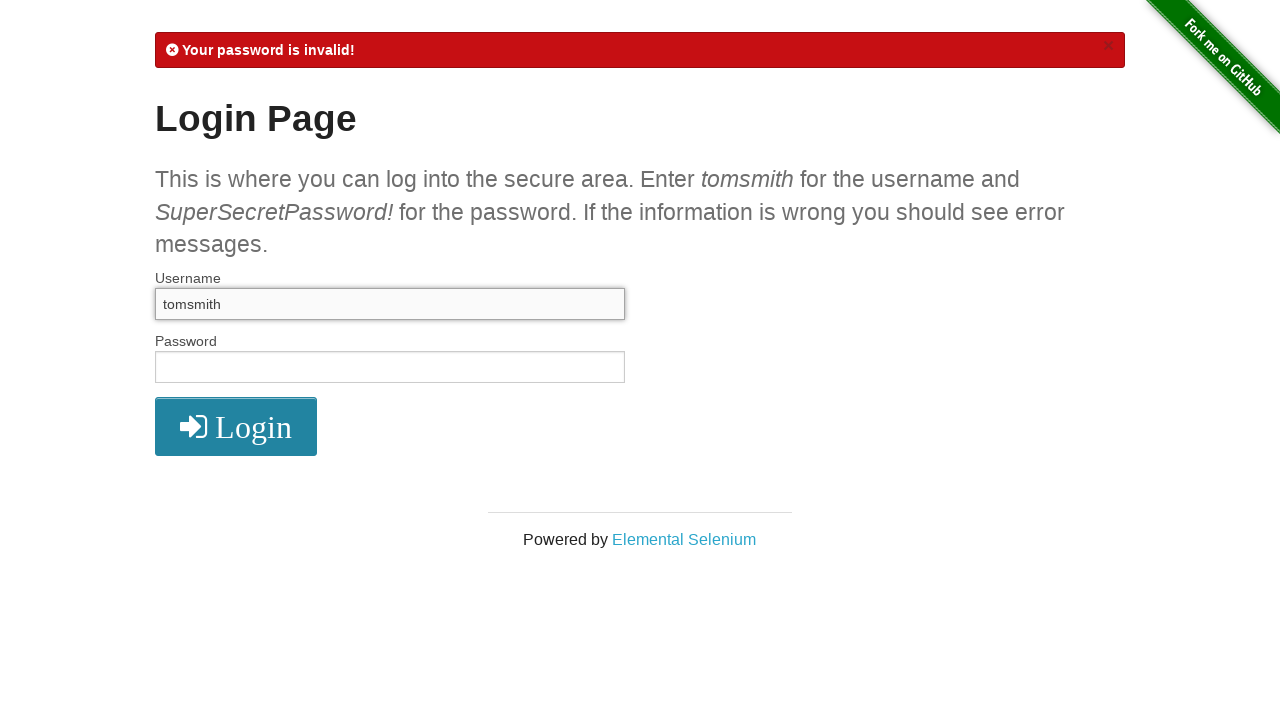

Cleared password field on #password
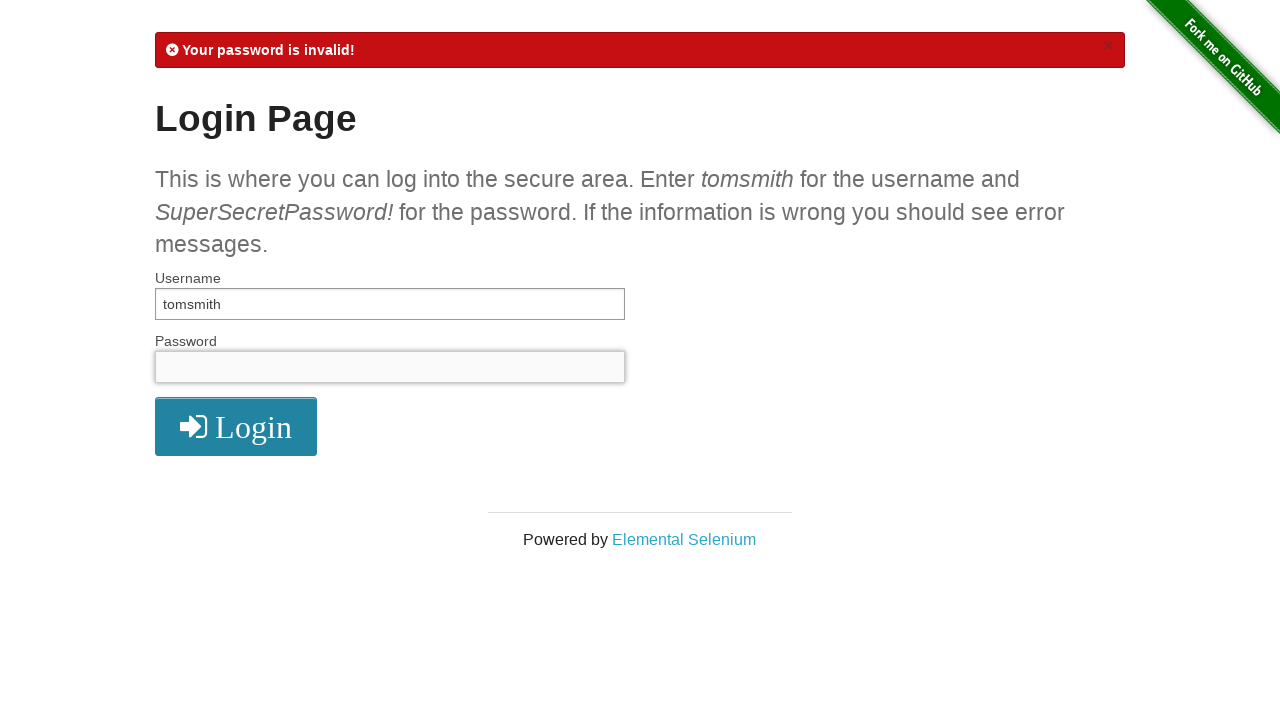

Filled password field with 'the' on #password
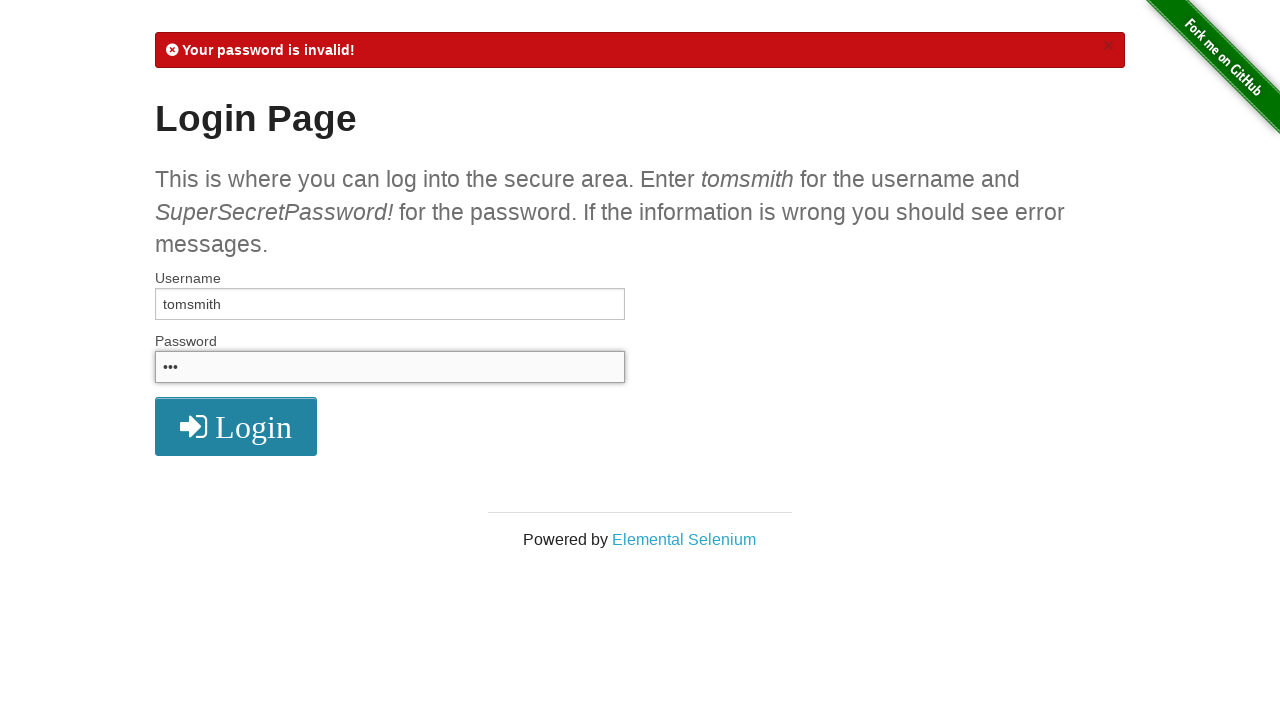

Clicked login button with password 'the' at (236, 427) on [class='fa fa-2x fa-sign-in']
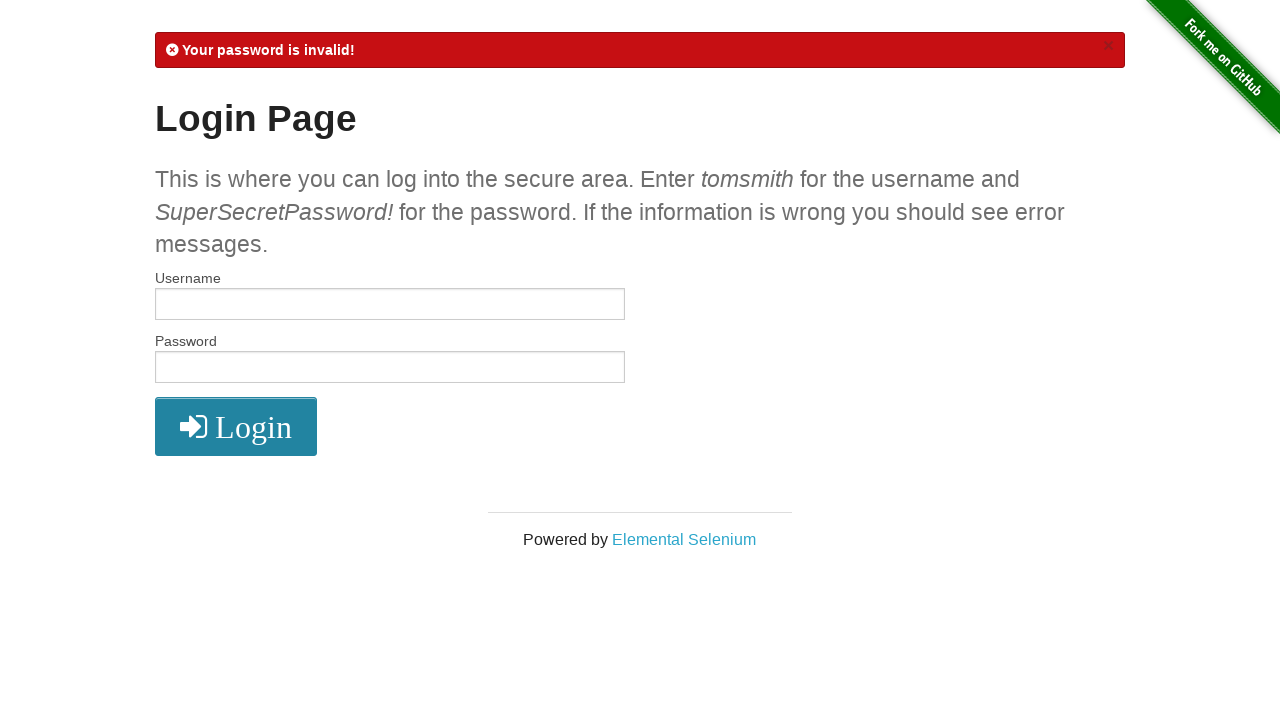

Login attempt with 'the' failed, continuing to next word
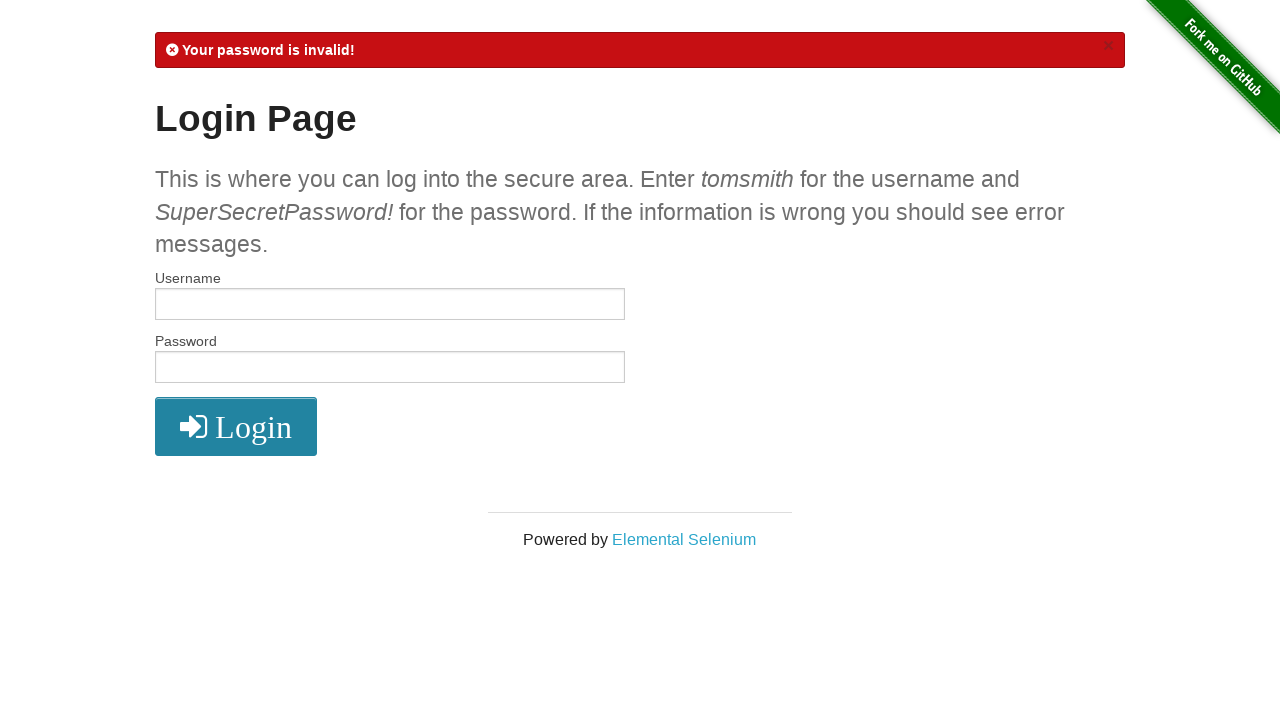

Cleared username field on #username
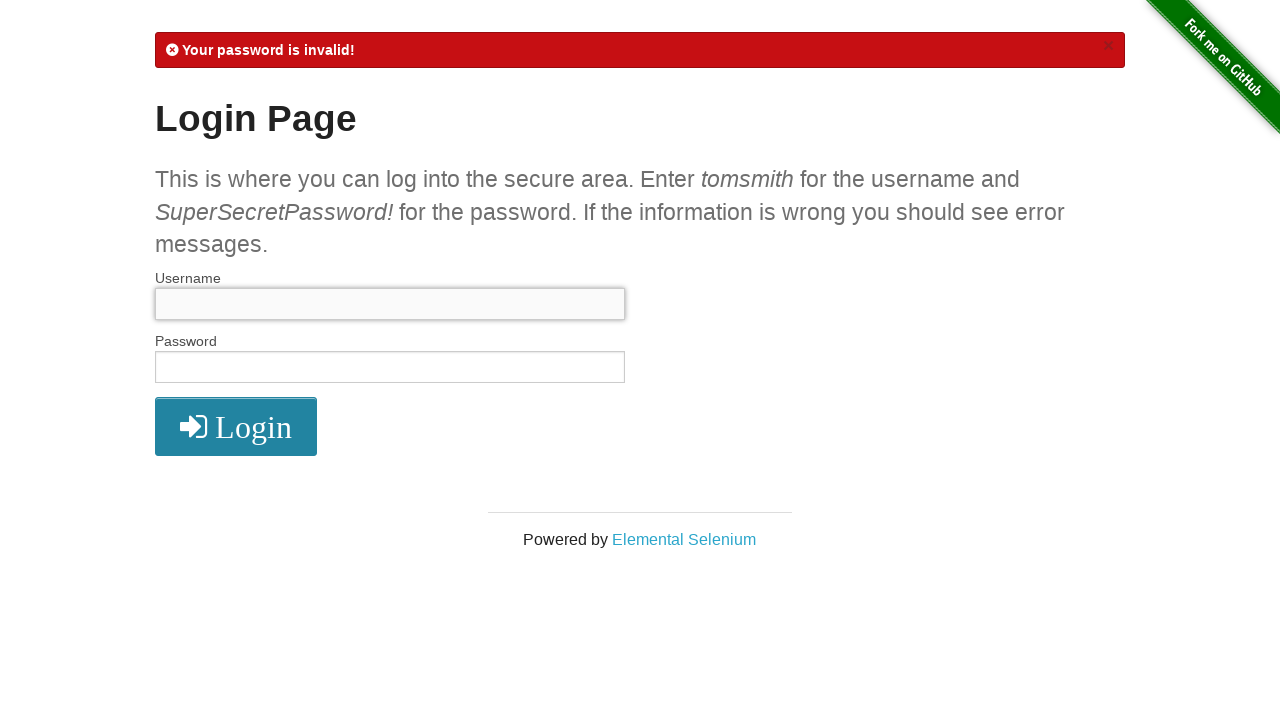

Filled username field with 'tomsmith' on #username
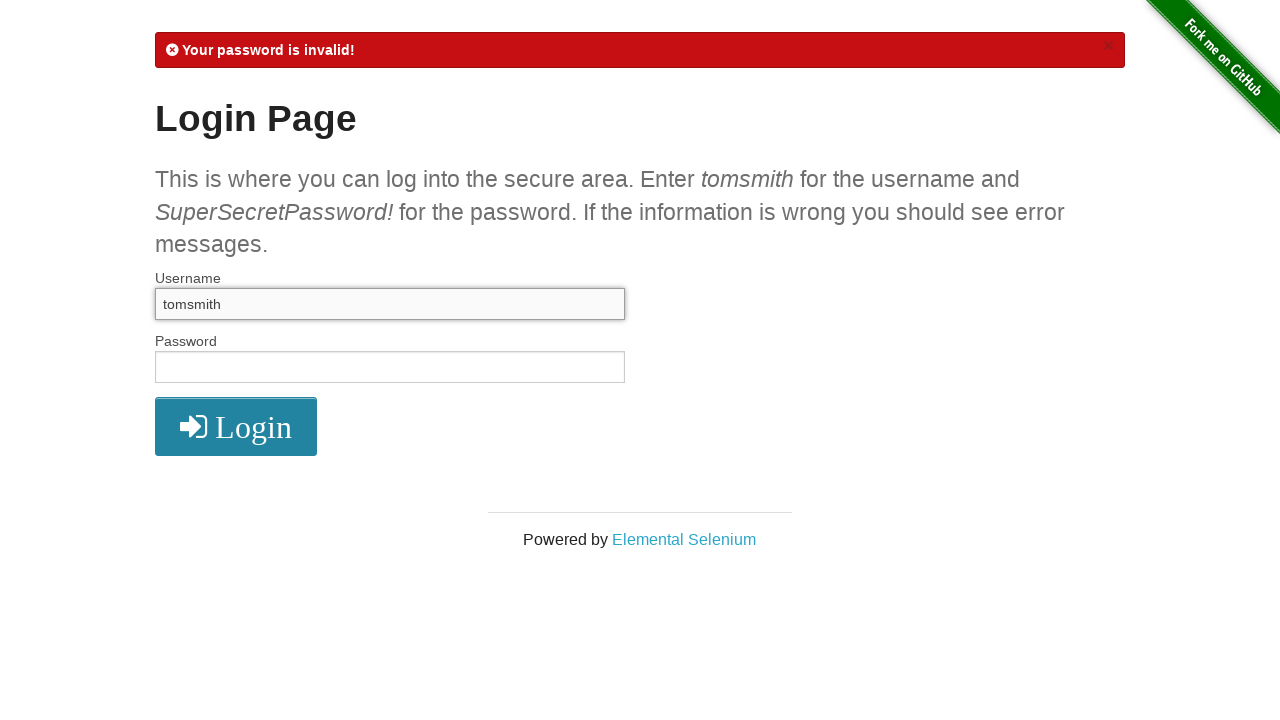

Cleared password field on #password
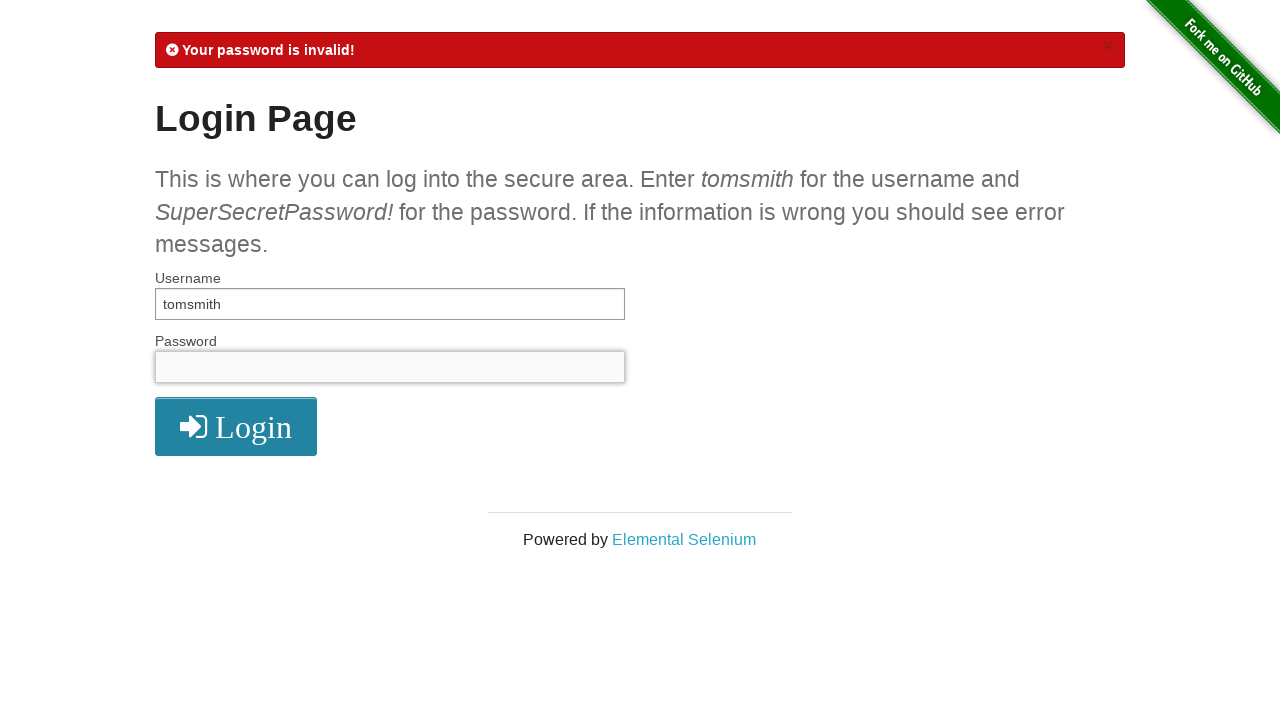

Filled password field with 'username' on #password
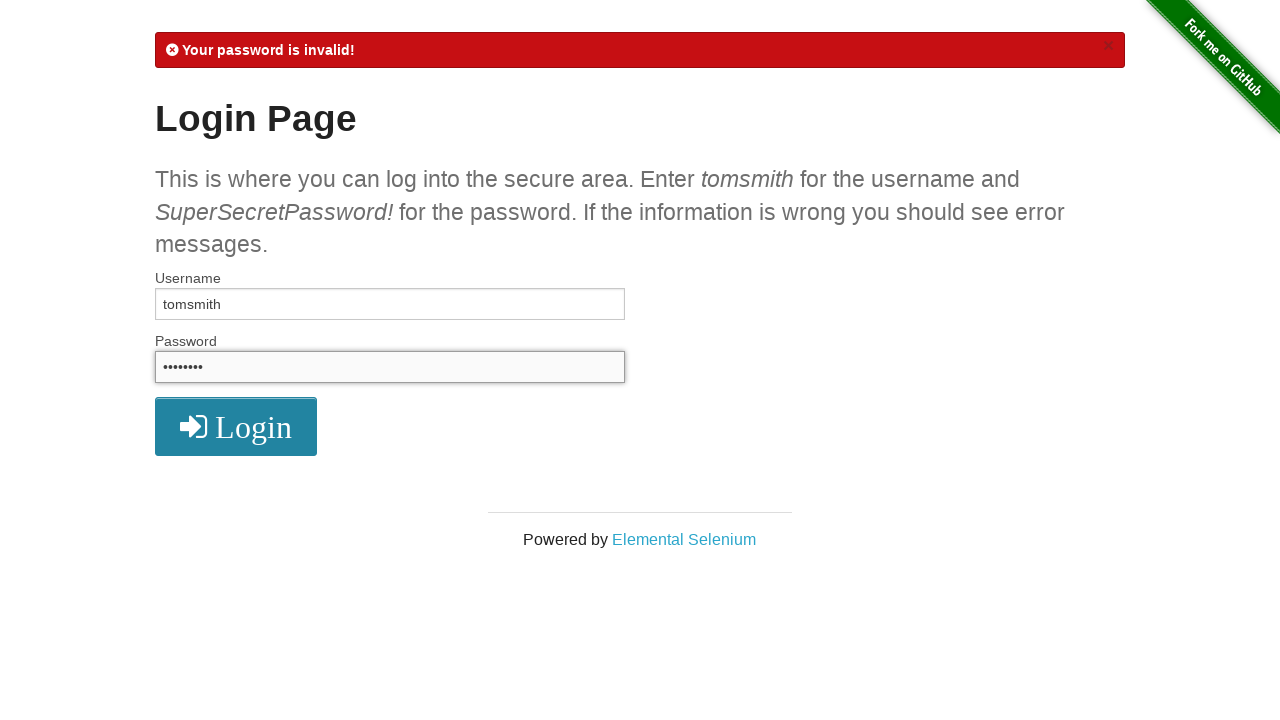

Clicked login button with password 'username' at (236, 427) on [class='fa fa-2x fa-sign-in']
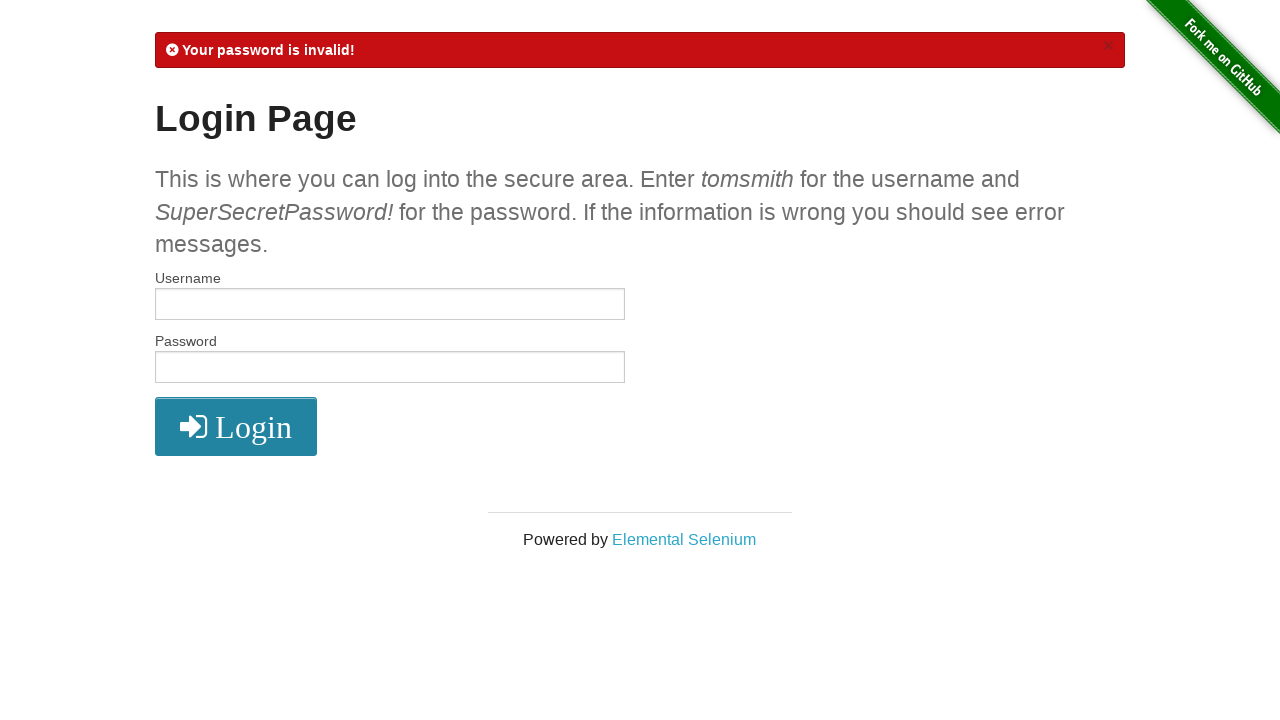

Login attempt with 'username' failed, continuing to next word
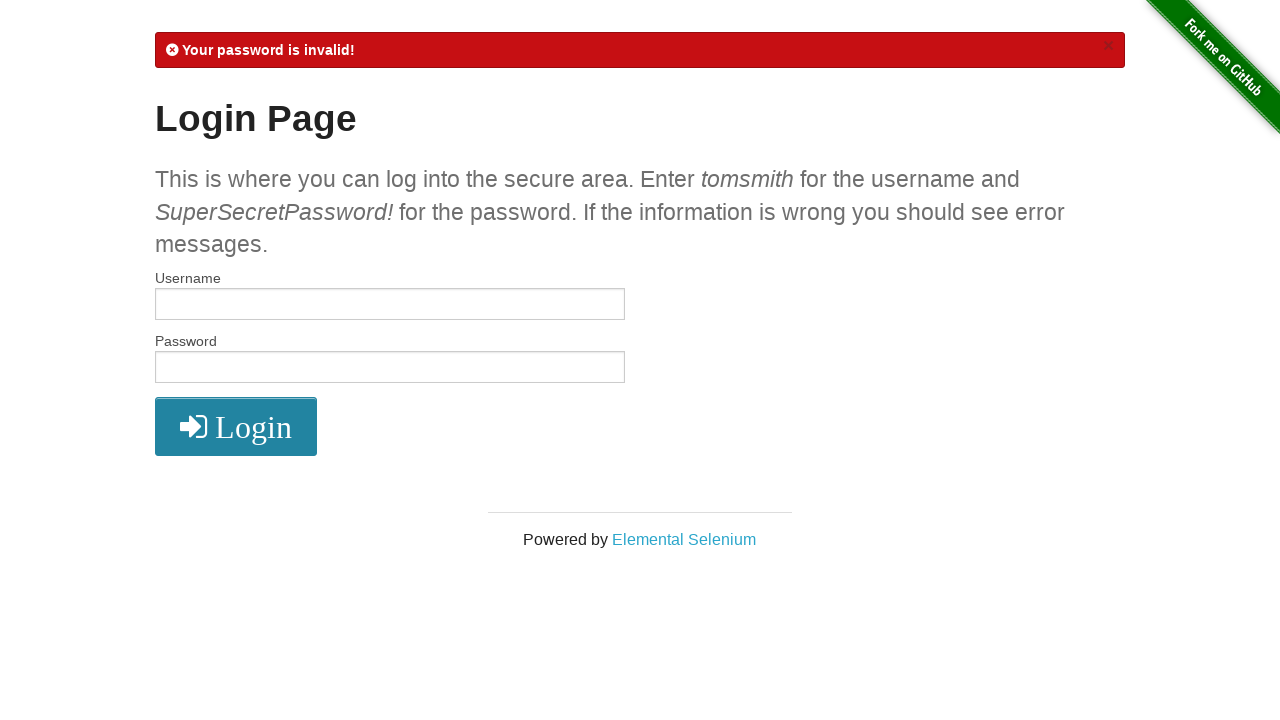

Cleared username field on #username
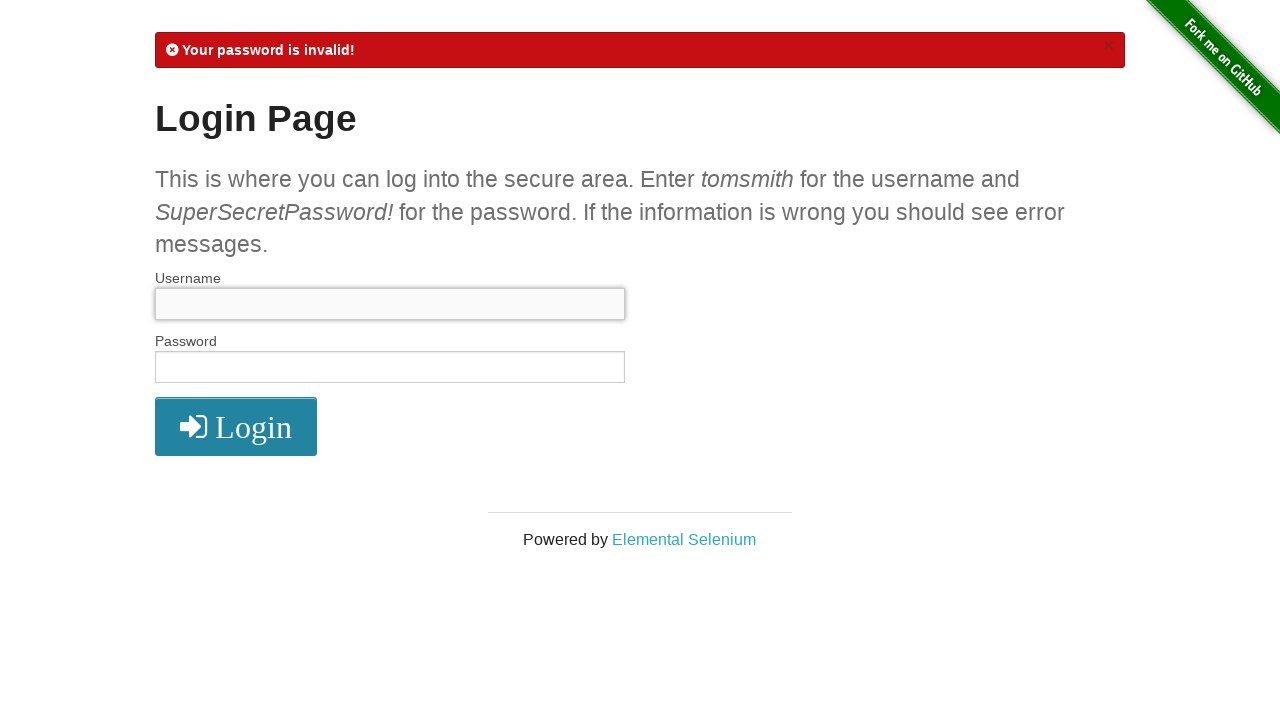

Filled username field with 'tomsmith' on #username
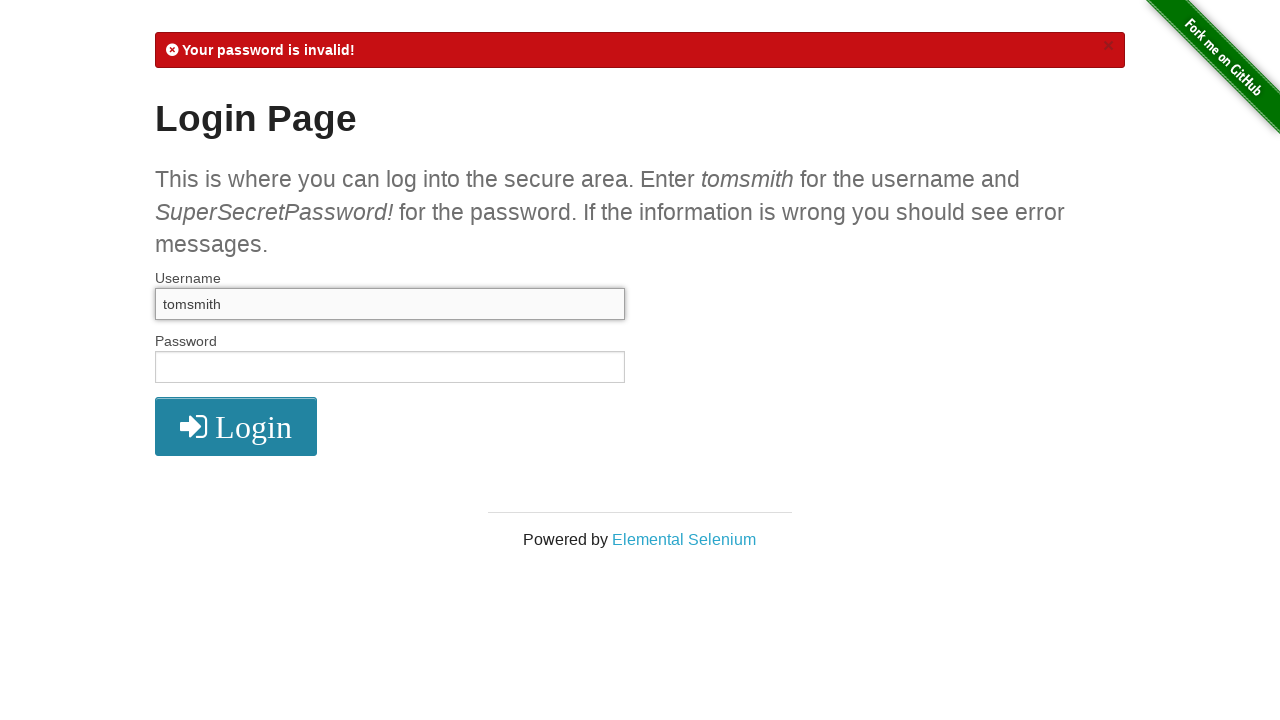

Cleared password field on #password
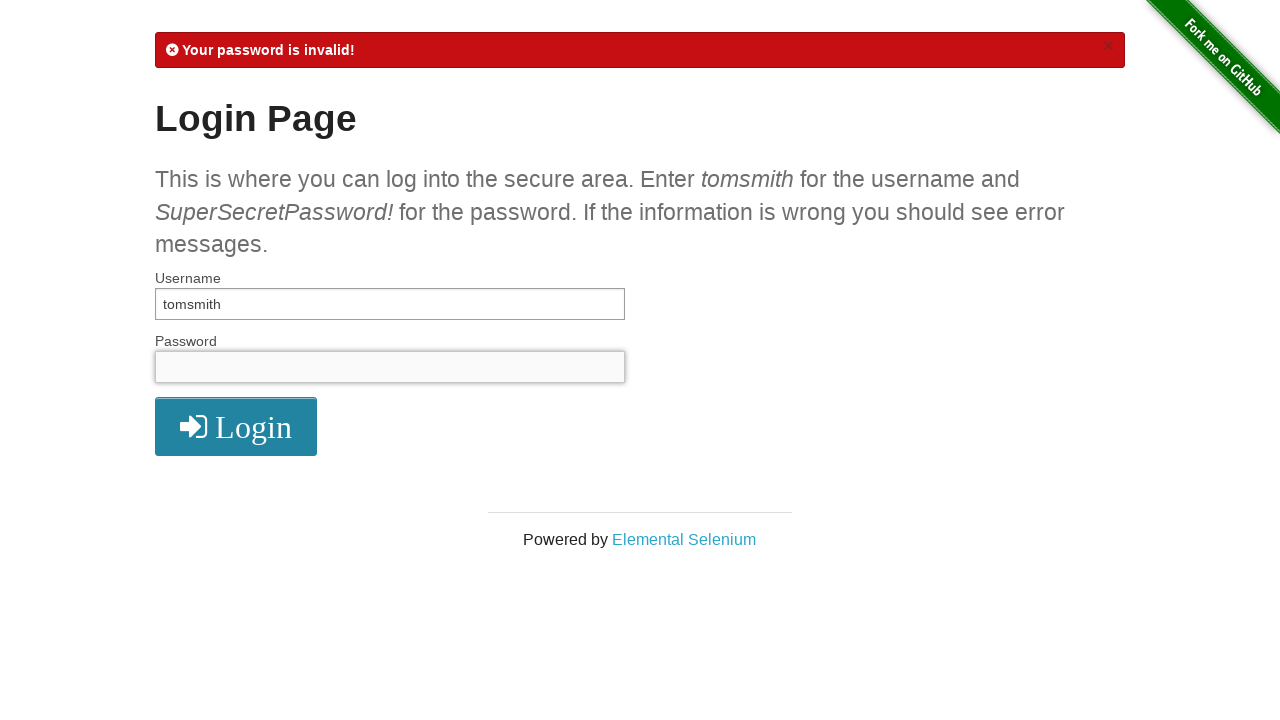

Filled password field with 'and' on #password
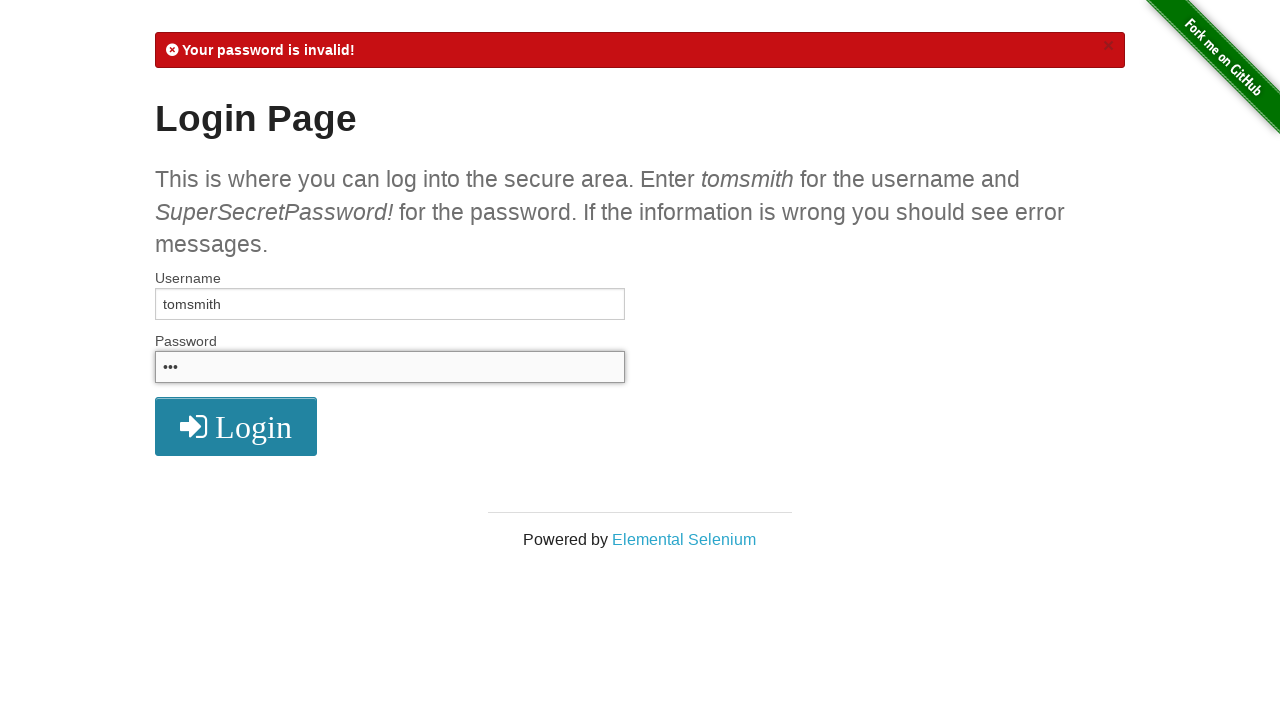

Clicked login button with password 'and' at (236, 427) on [class='fa fa-2x fa-sign-in']
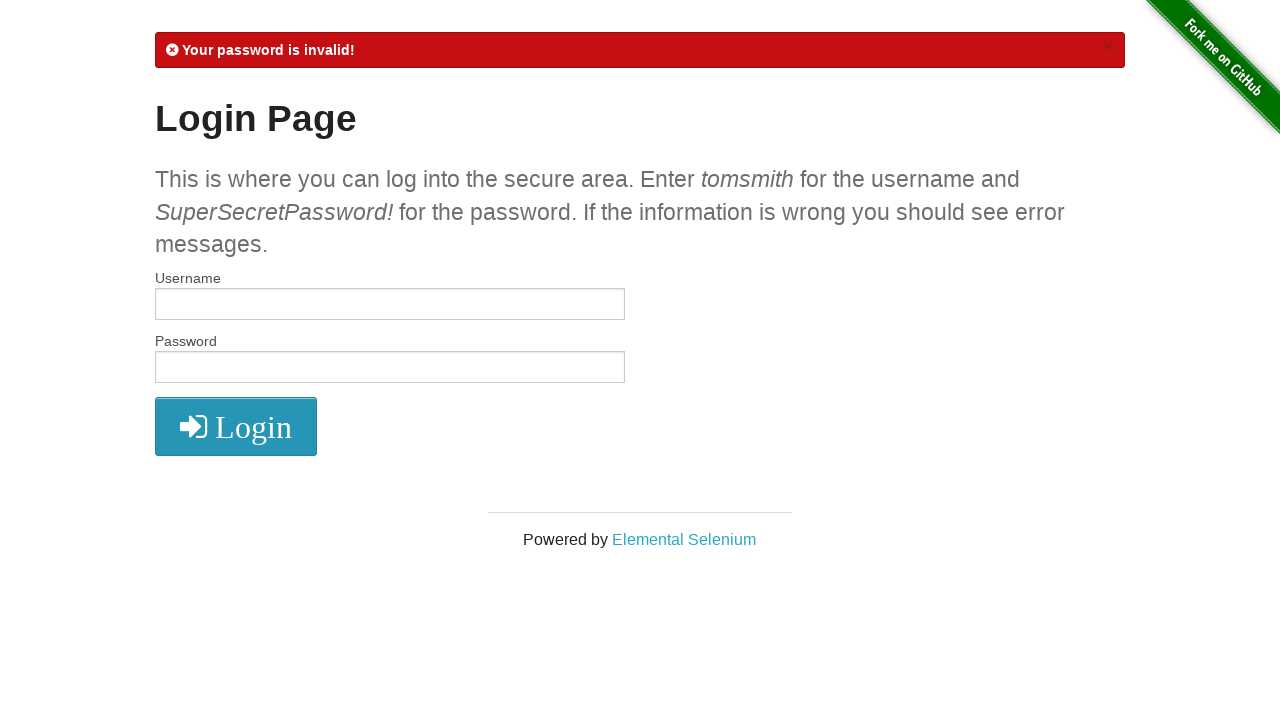

Login attempt with 'and' failed, continuing to next word
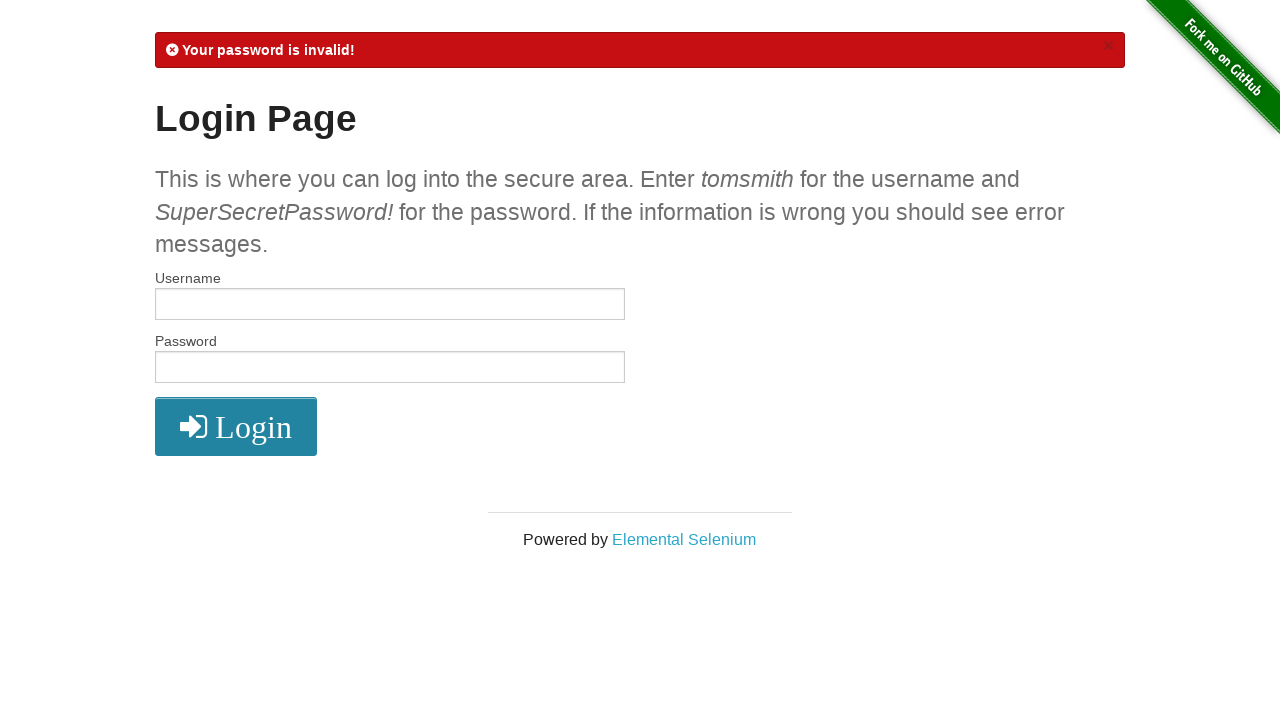

Cleared username field on #username
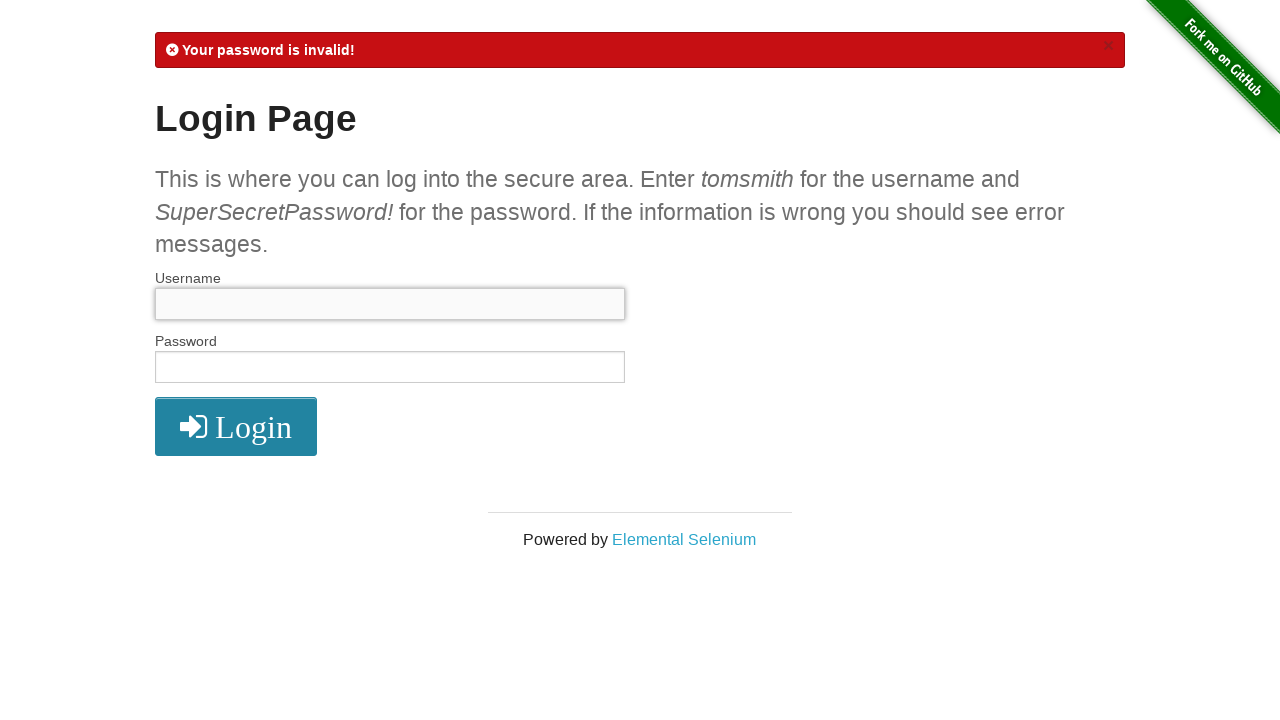

Filled username field with 'tomsmith' on #username
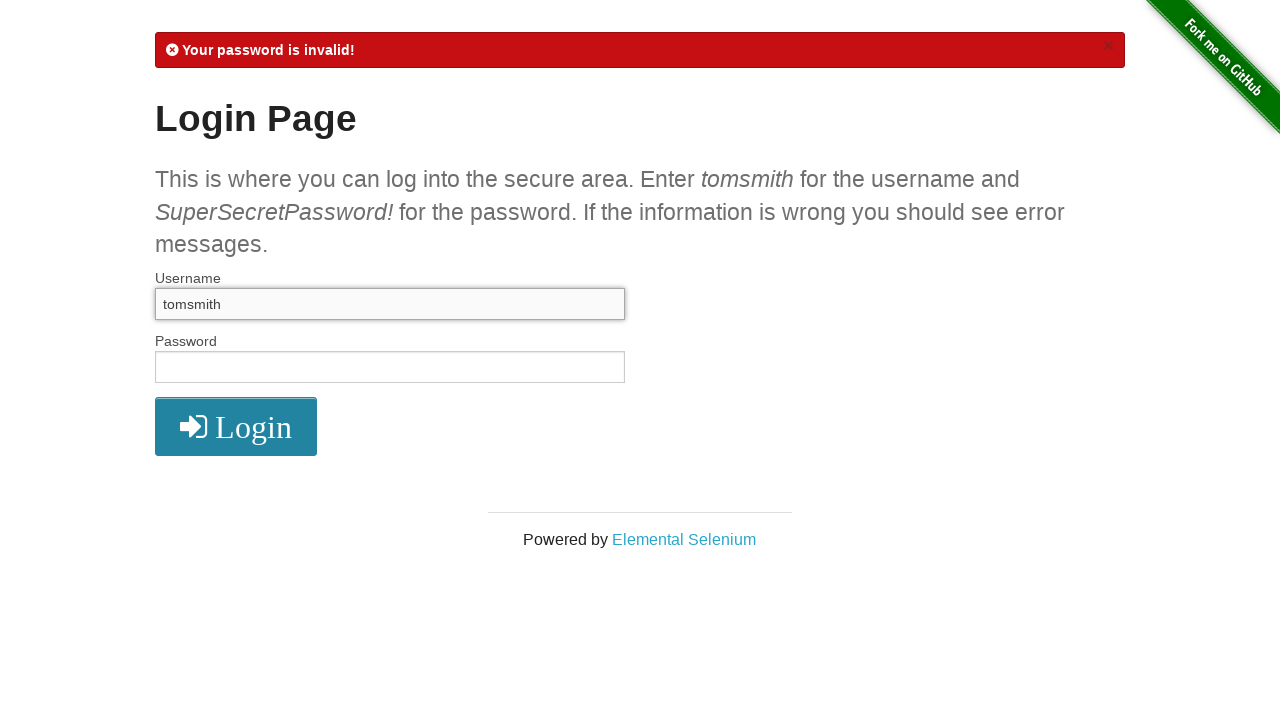

Cleared password field on #password
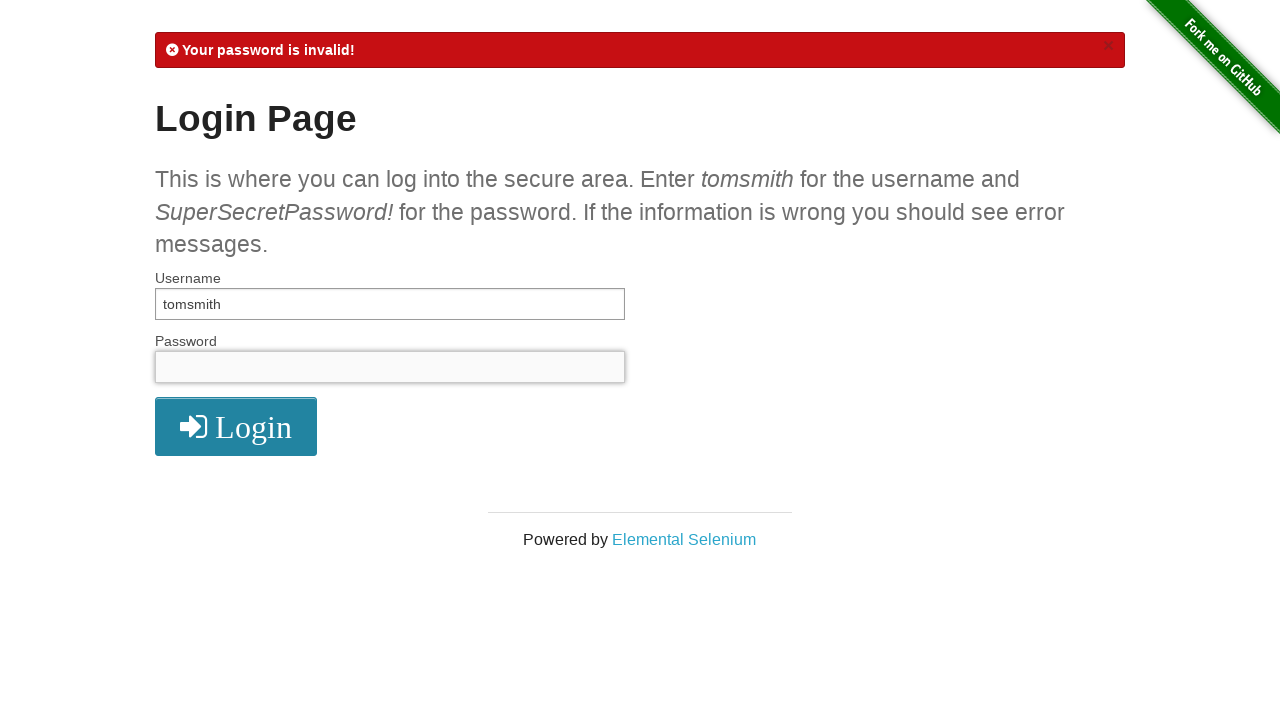

Filled password field with 'SuperSecretPassword!' on #password
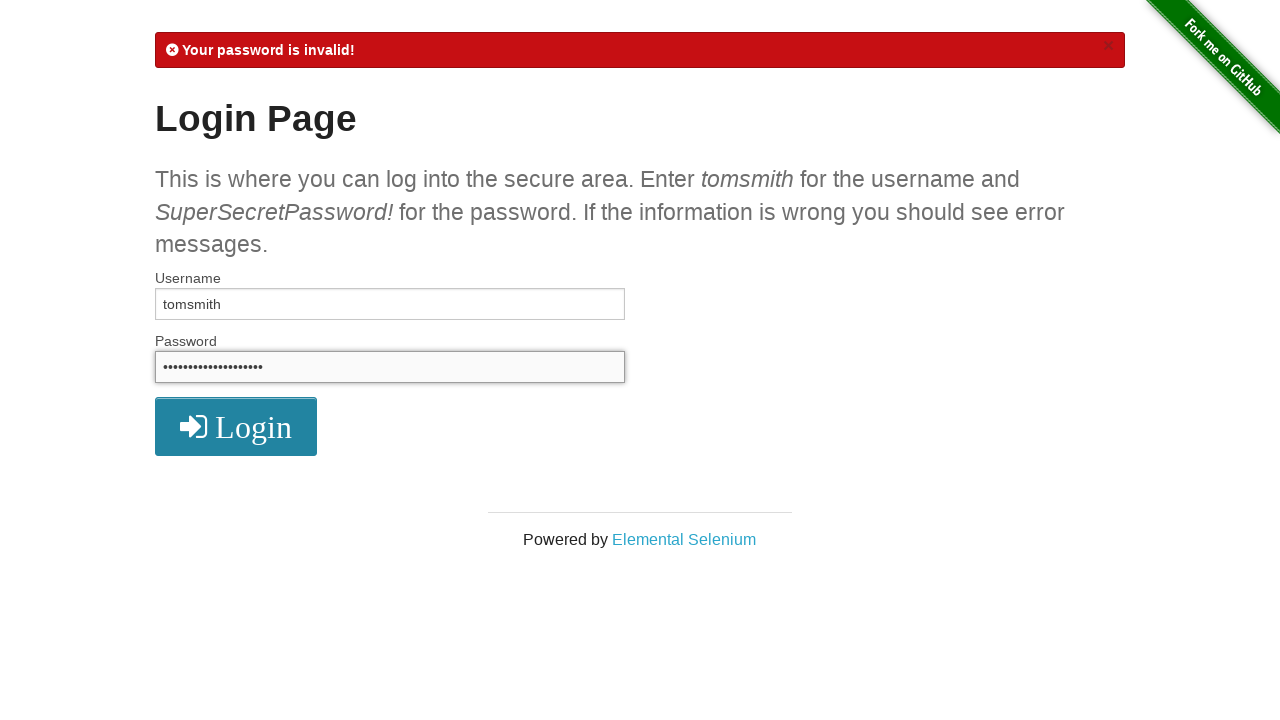

Clicked login button with password 'SuperSecretPassword!' at (236, 427) on [class='fa fa-2x fa-sign-in']
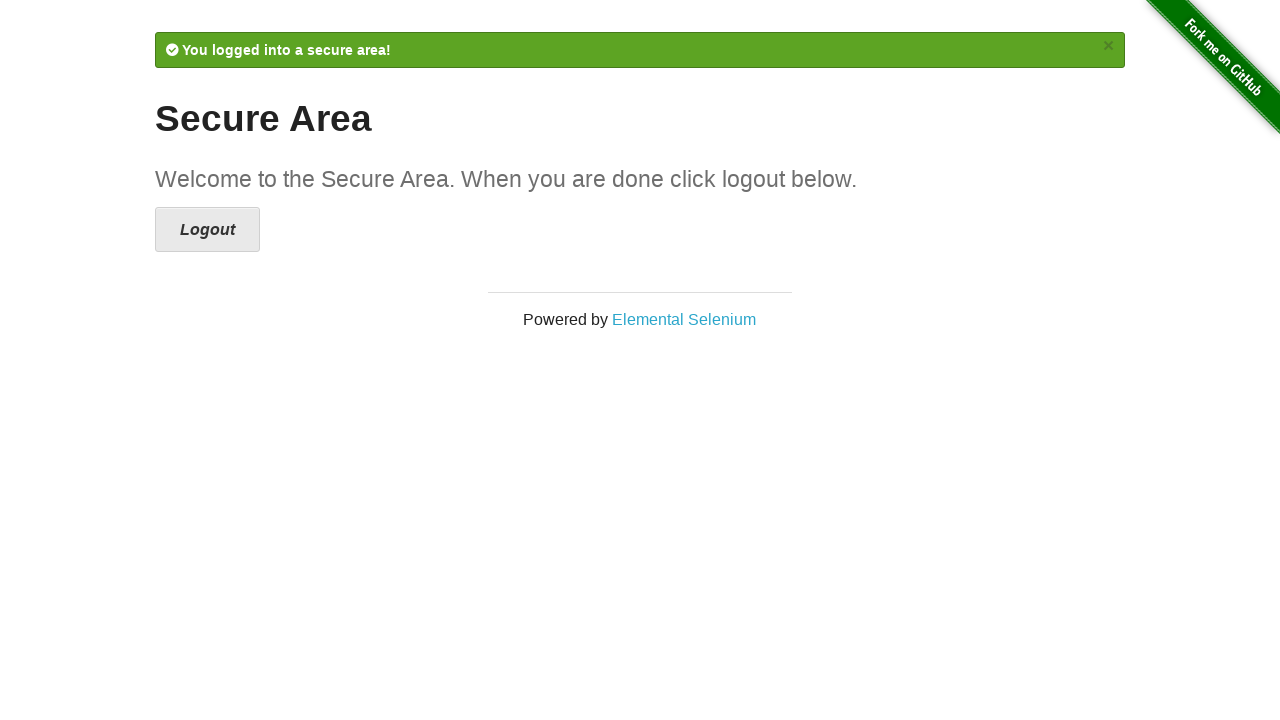

Password found and login successful
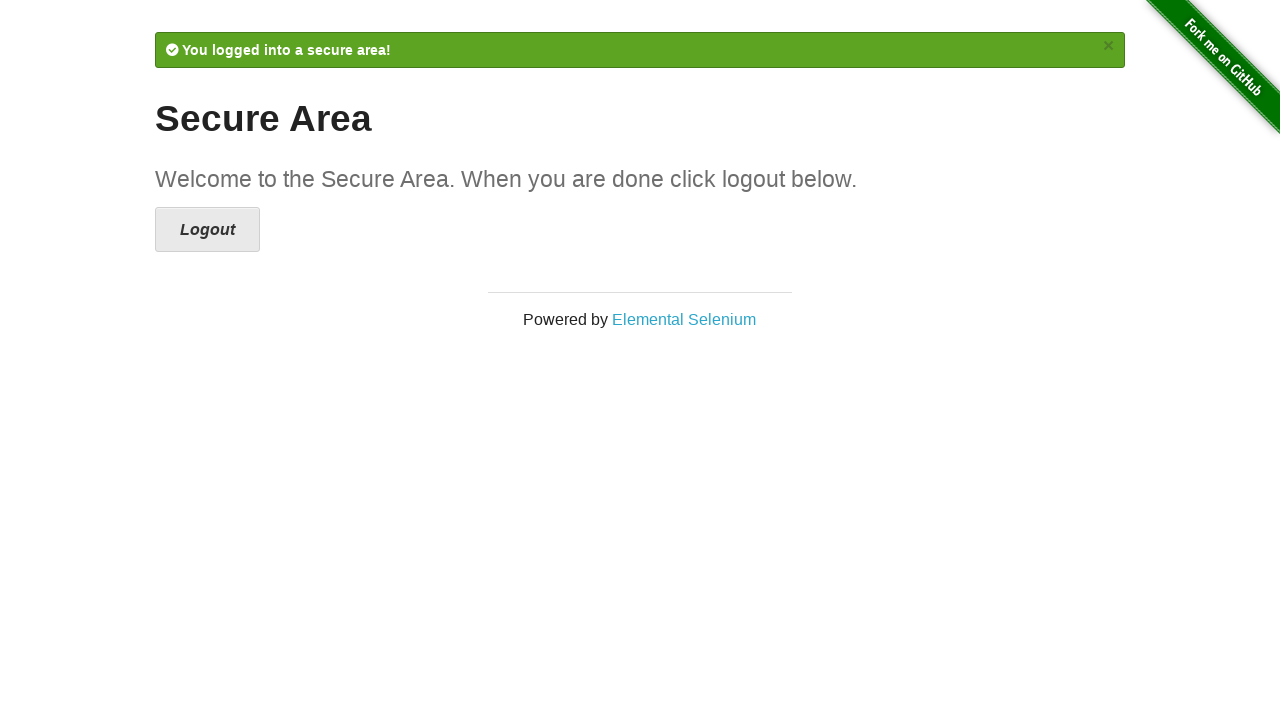

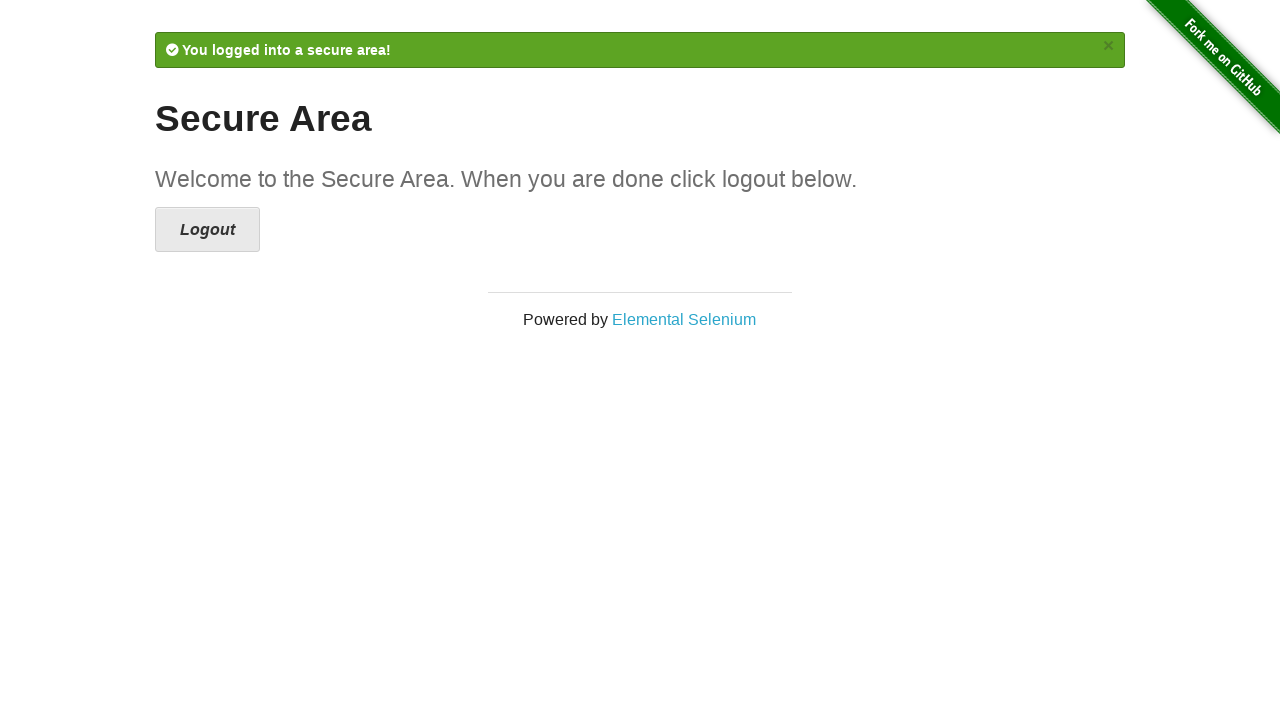